Tests calendar/datepicker handling by clicking on the datepicker field and navigating through months until reaching December 2024

Starting URL: http://seleniumpractise.blogspot.com/2016/08/how-to-handle-calendar-in-selenium.html

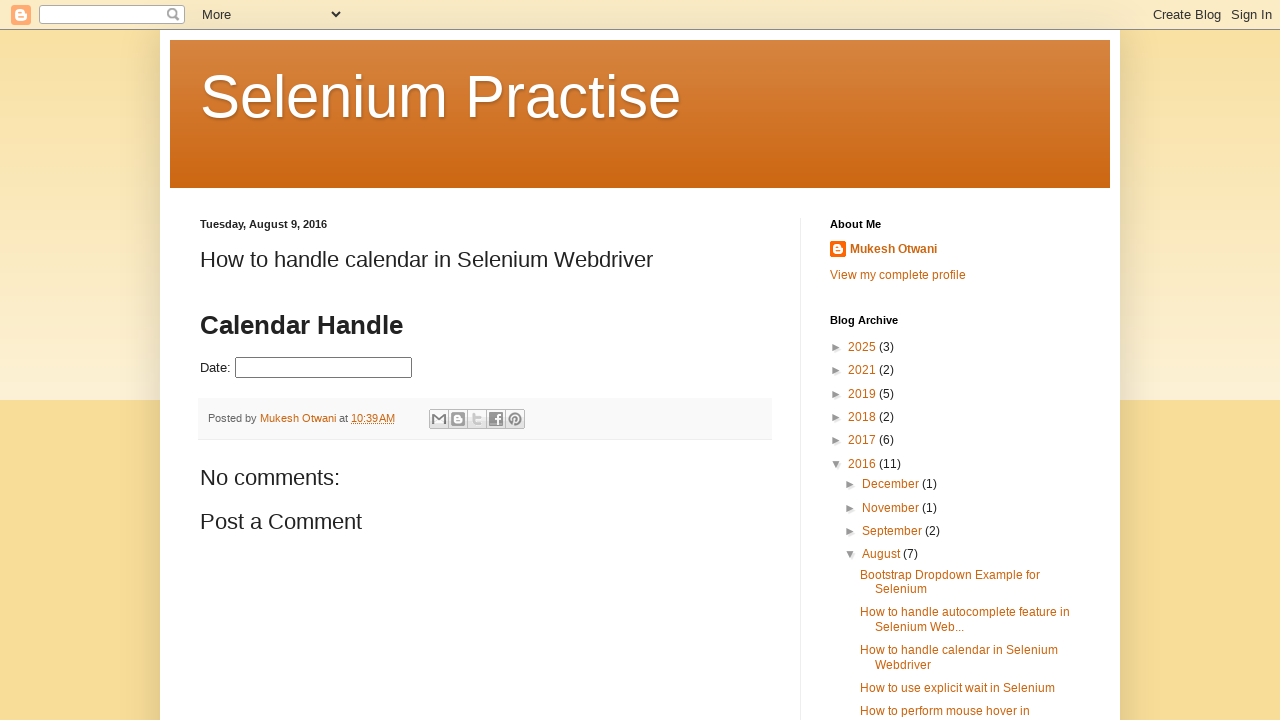

Clicked on datepicker field to open calendar at (324, 368) on #datepicker
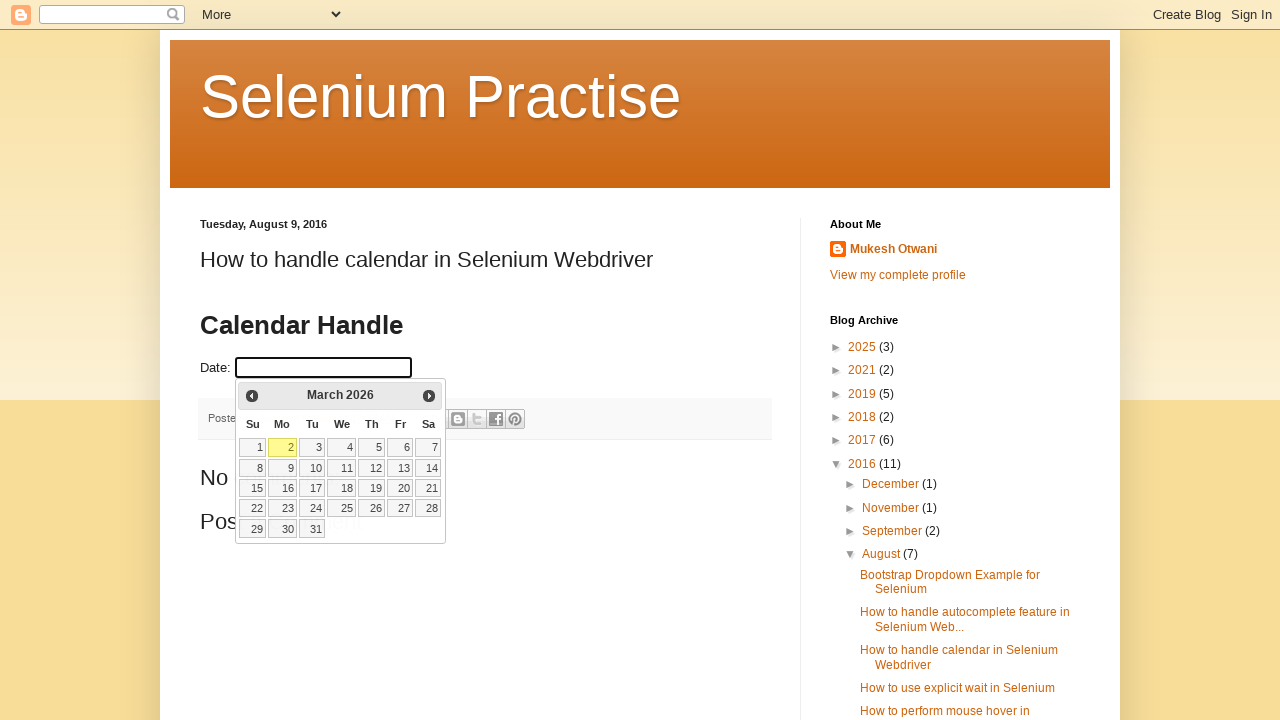

Month element became visible in calendar
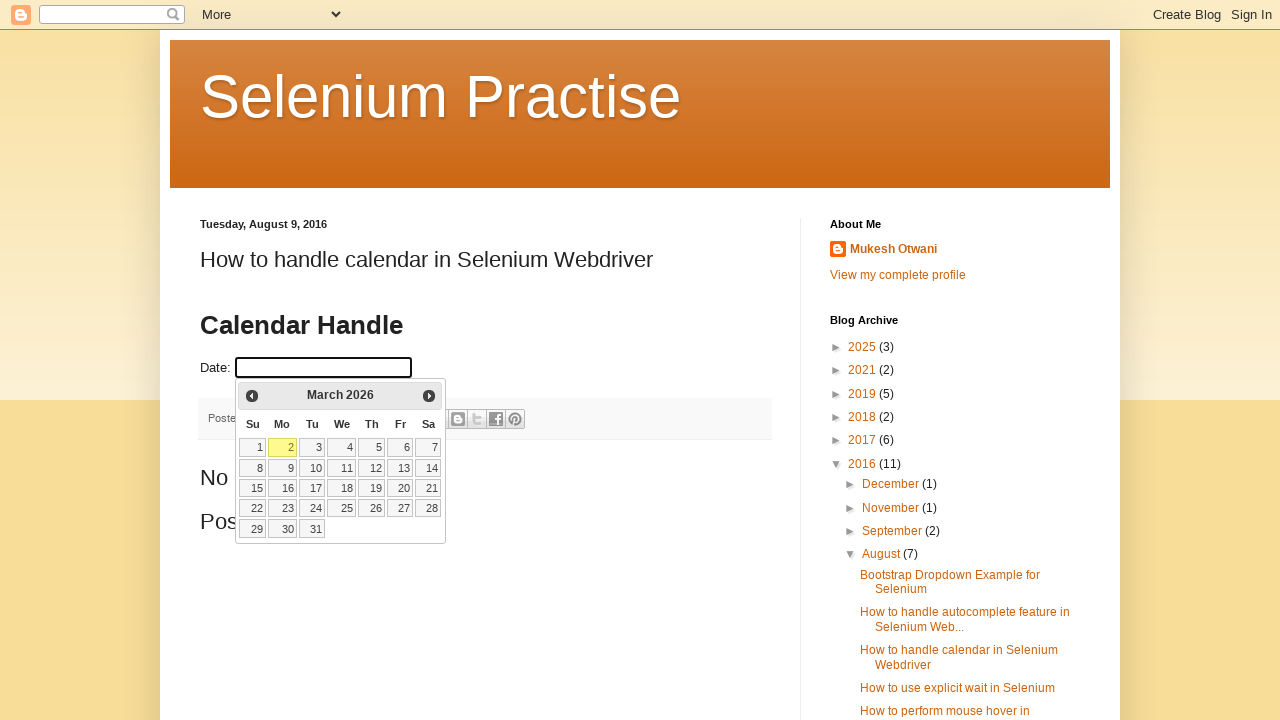

Year element became visible in calendar
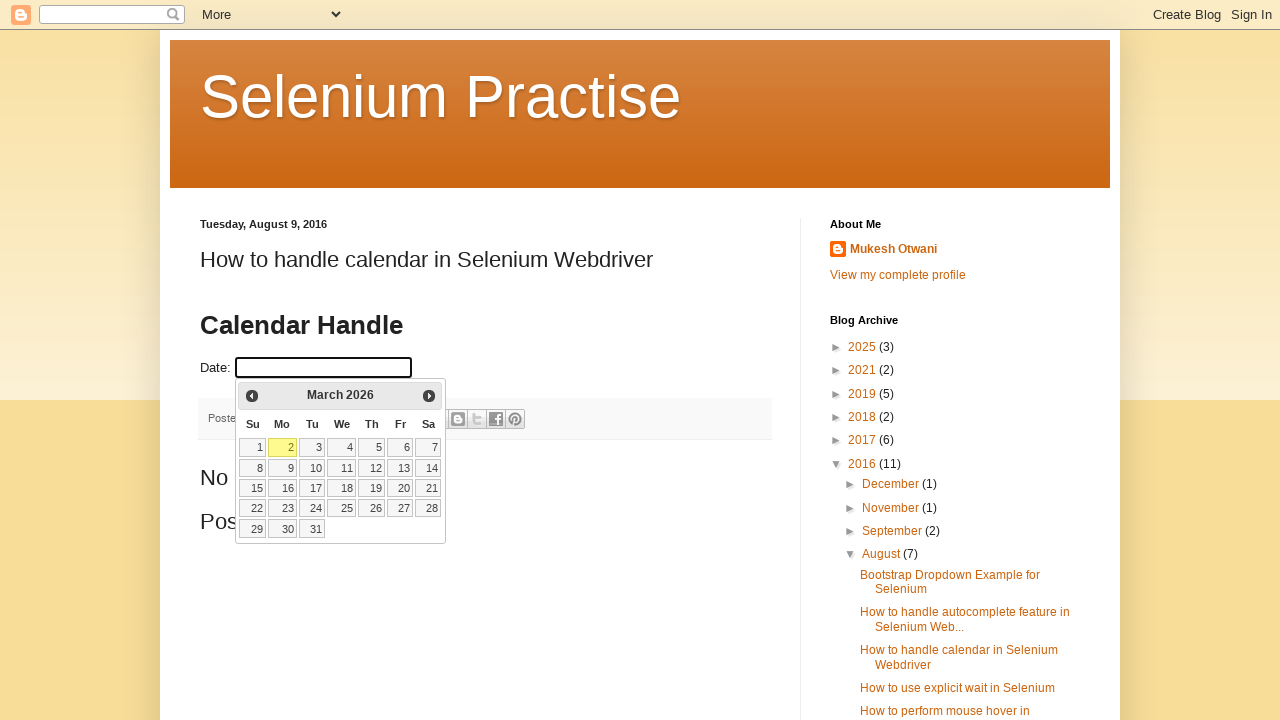

Retrieved month text: March
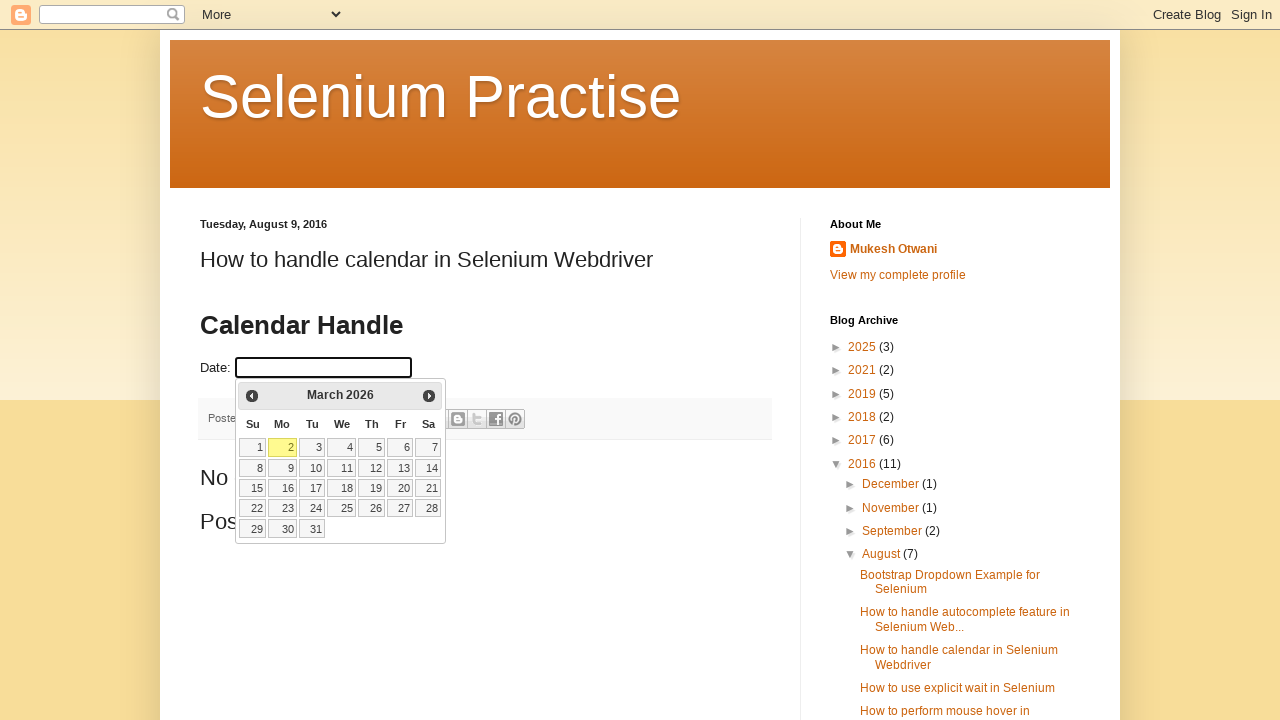

Retrieved year text: 2026
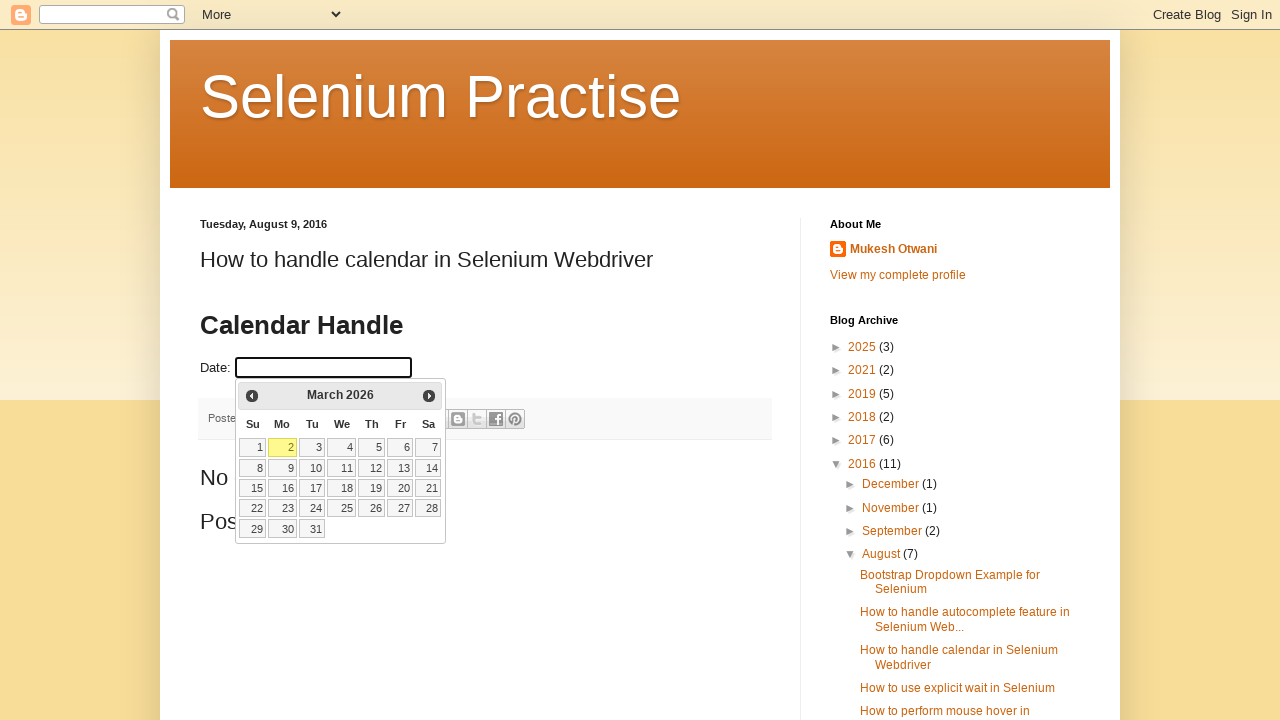

Clicked Previous button to navigate to earlier month at (252, 396) on xpath=//span[contains(text(),'Prev')]
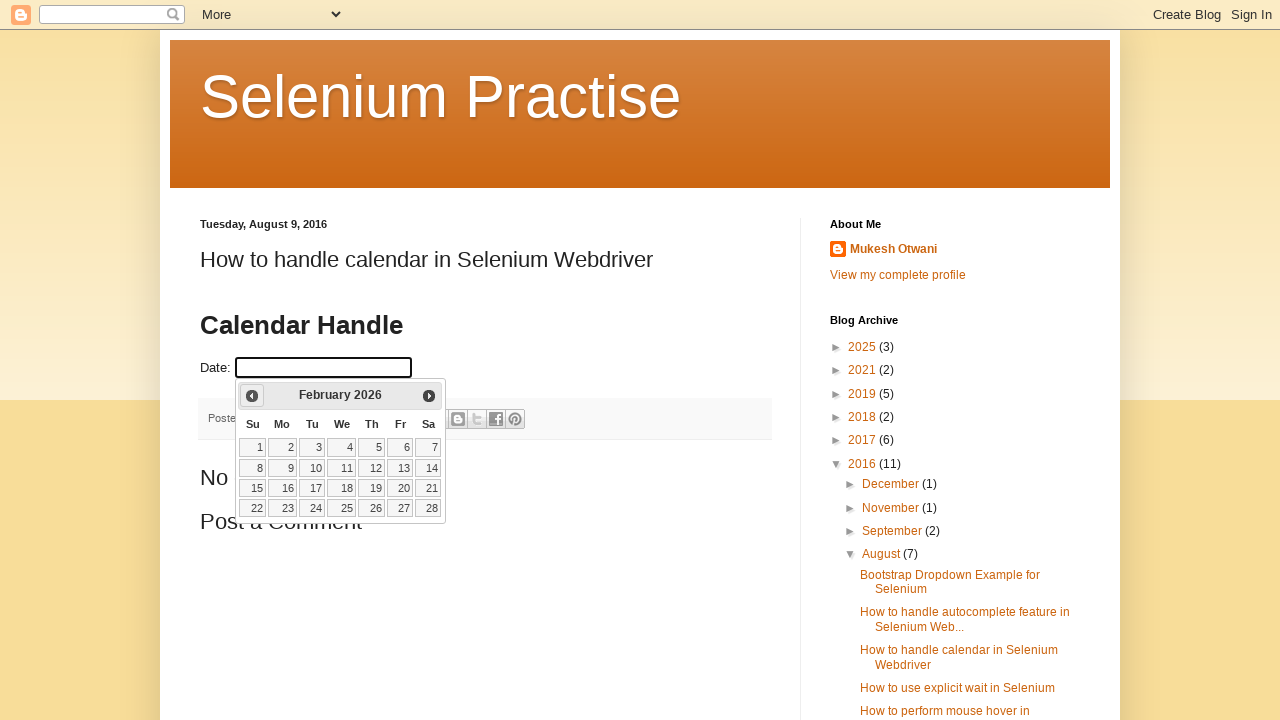

Month element became visible in calendar
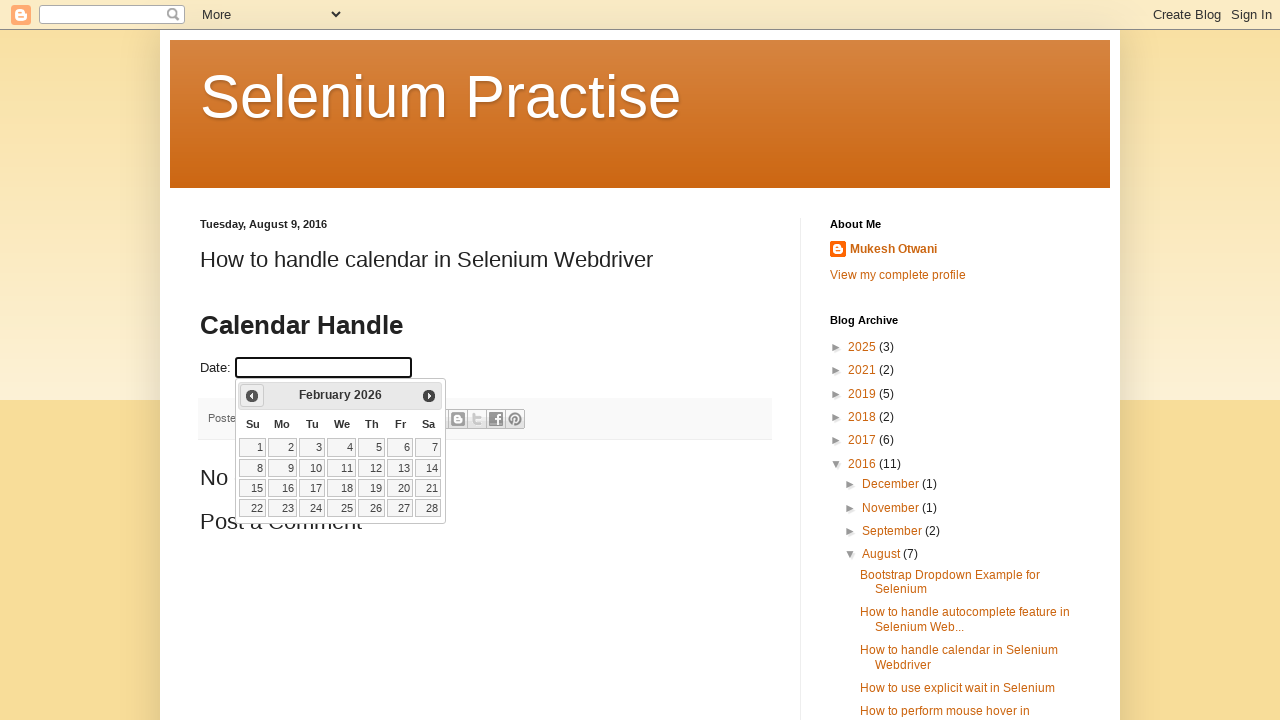

Year element became visible in calendar
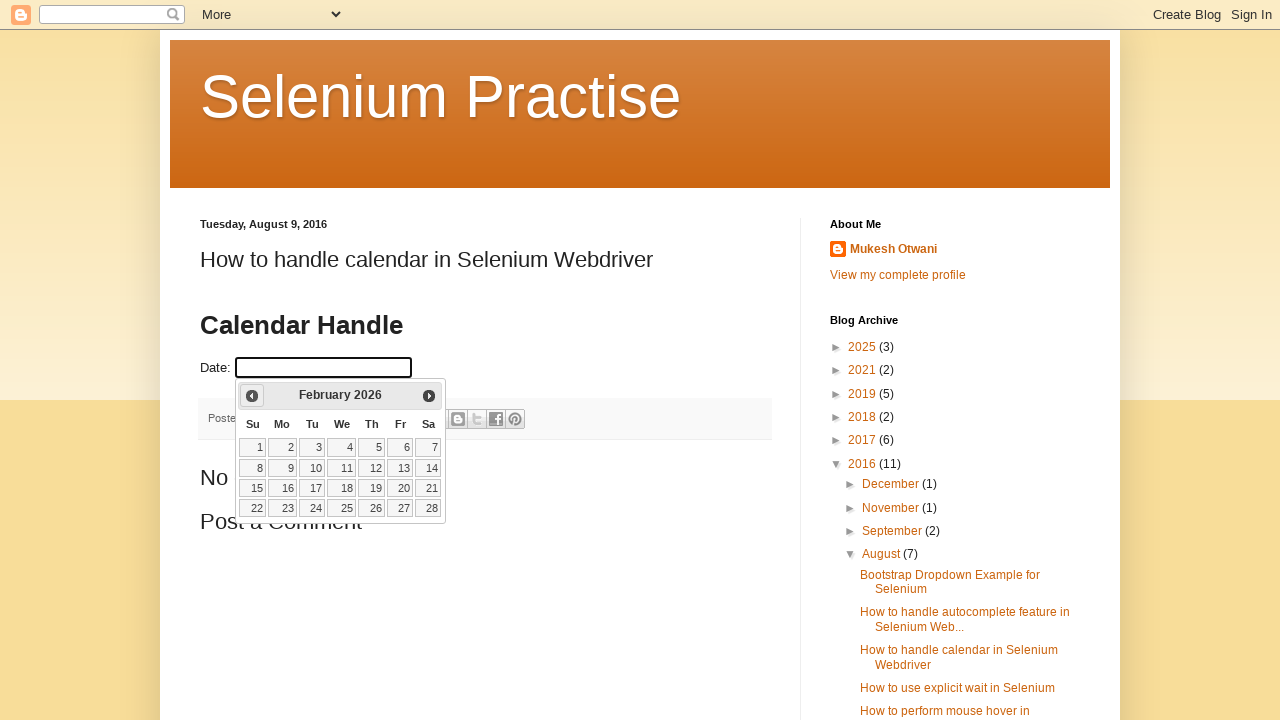

Retrieved month text: February
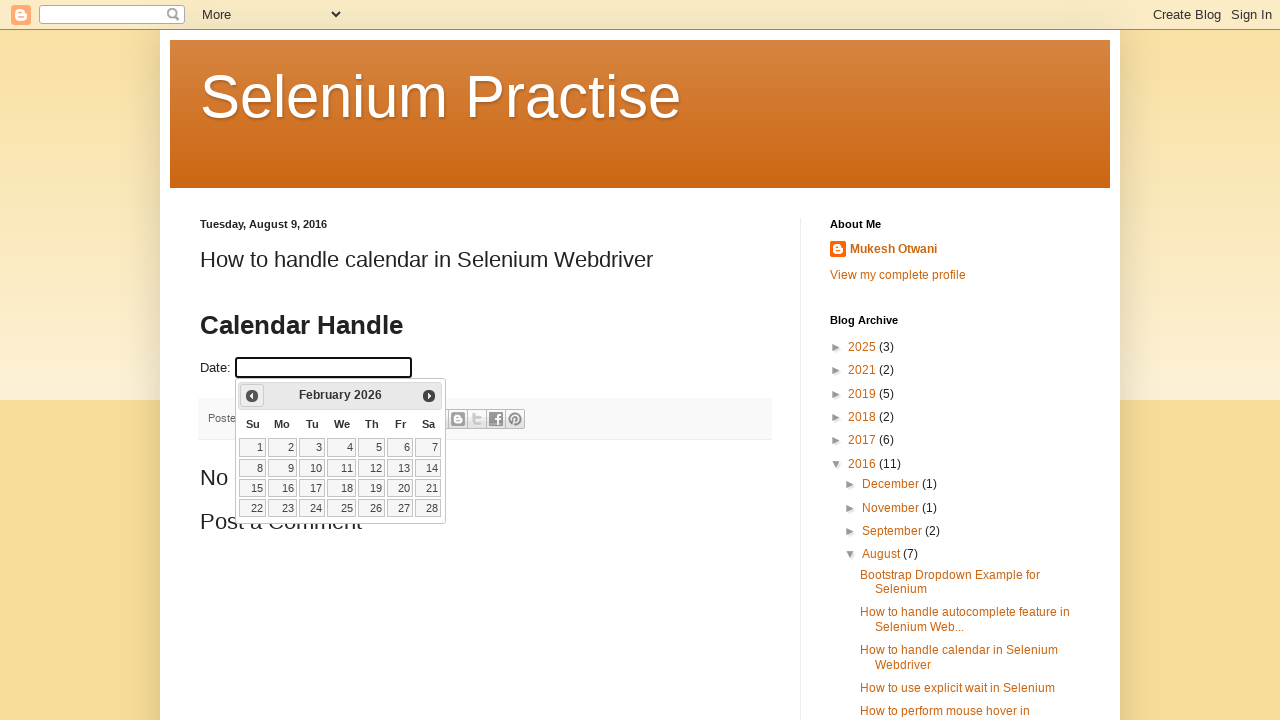

Retrieved year text: 2026
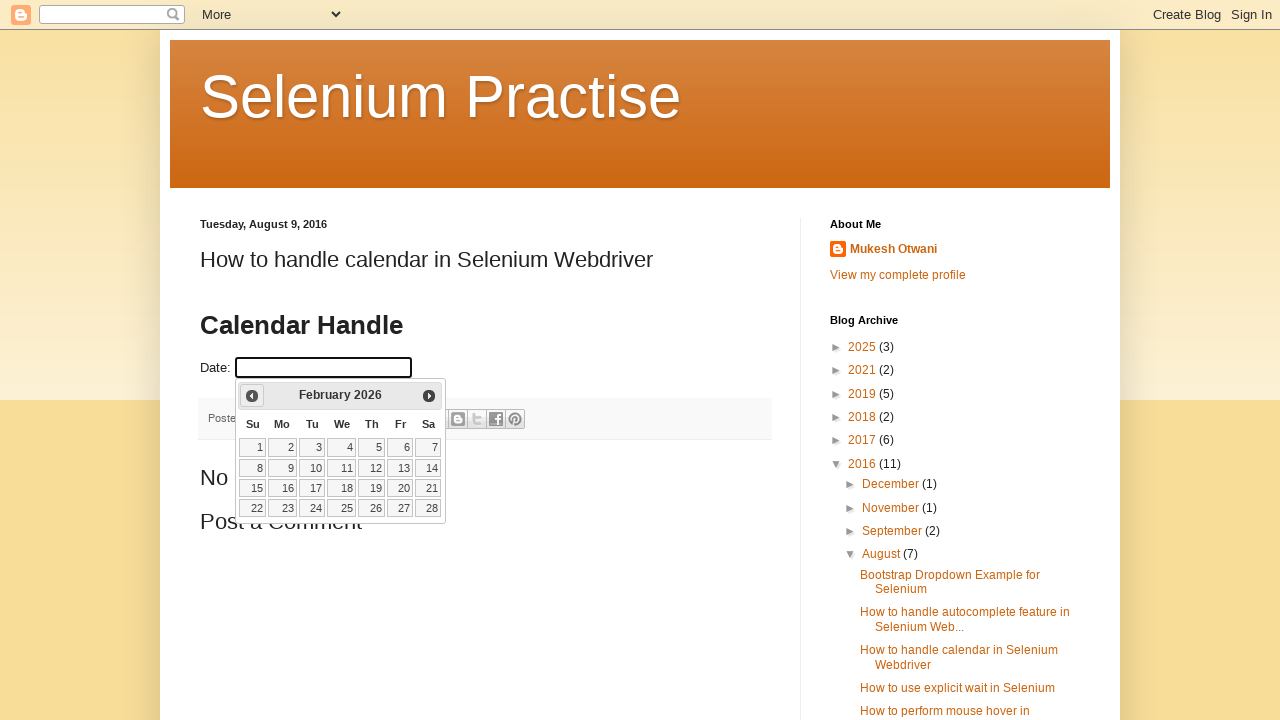

Clicked Previous button to navigate to earlier month at (252, 396) on xpath=//span[contains(text(),'Prev')]
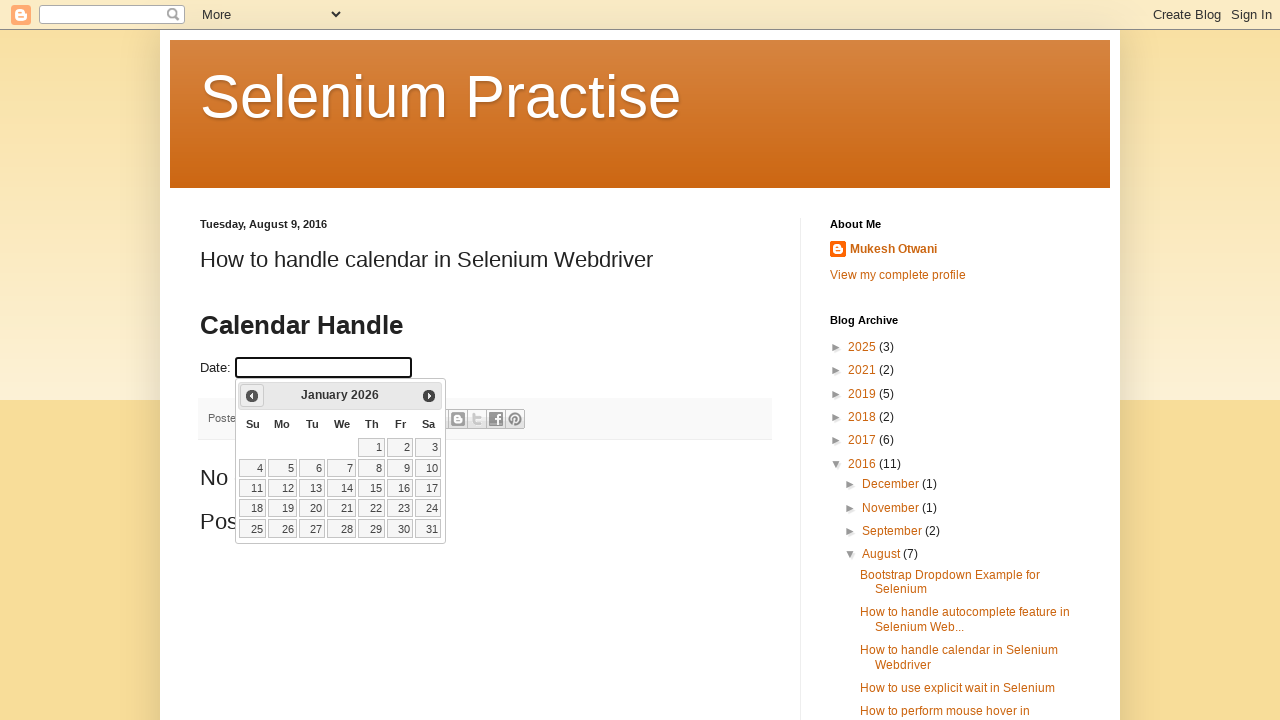

Month element became visible in calendar
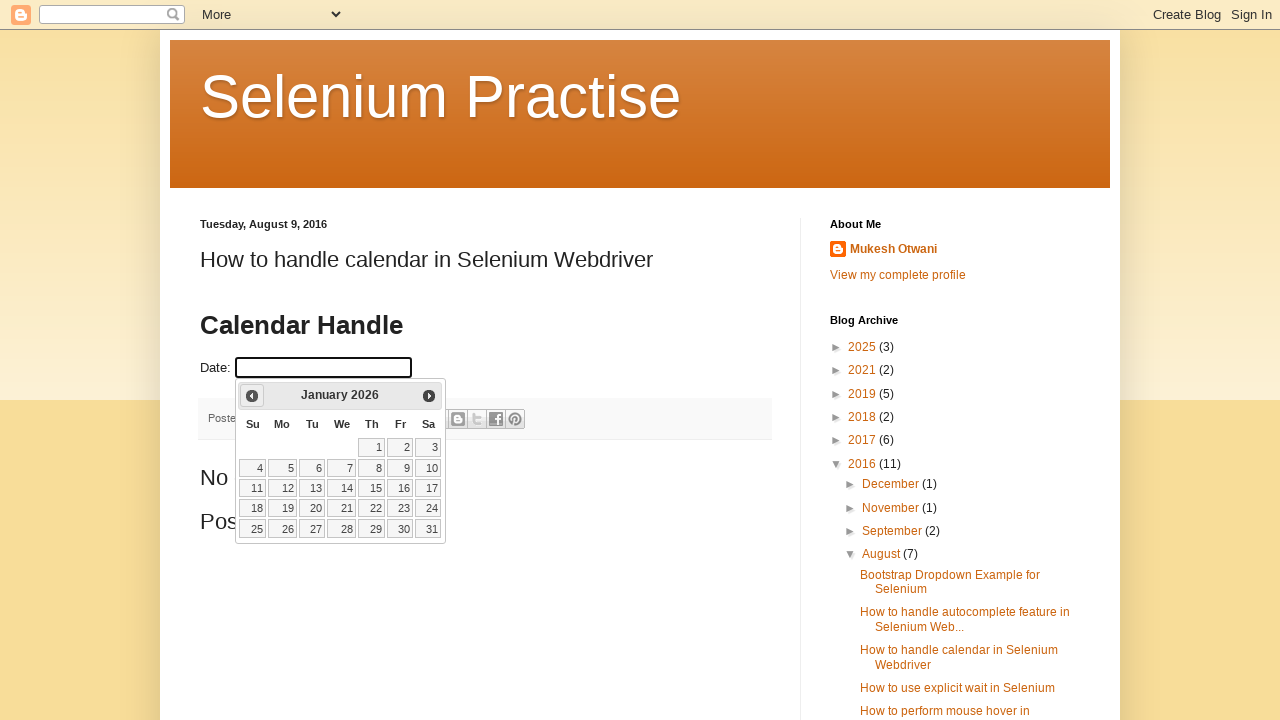

Year element became visible in calendar
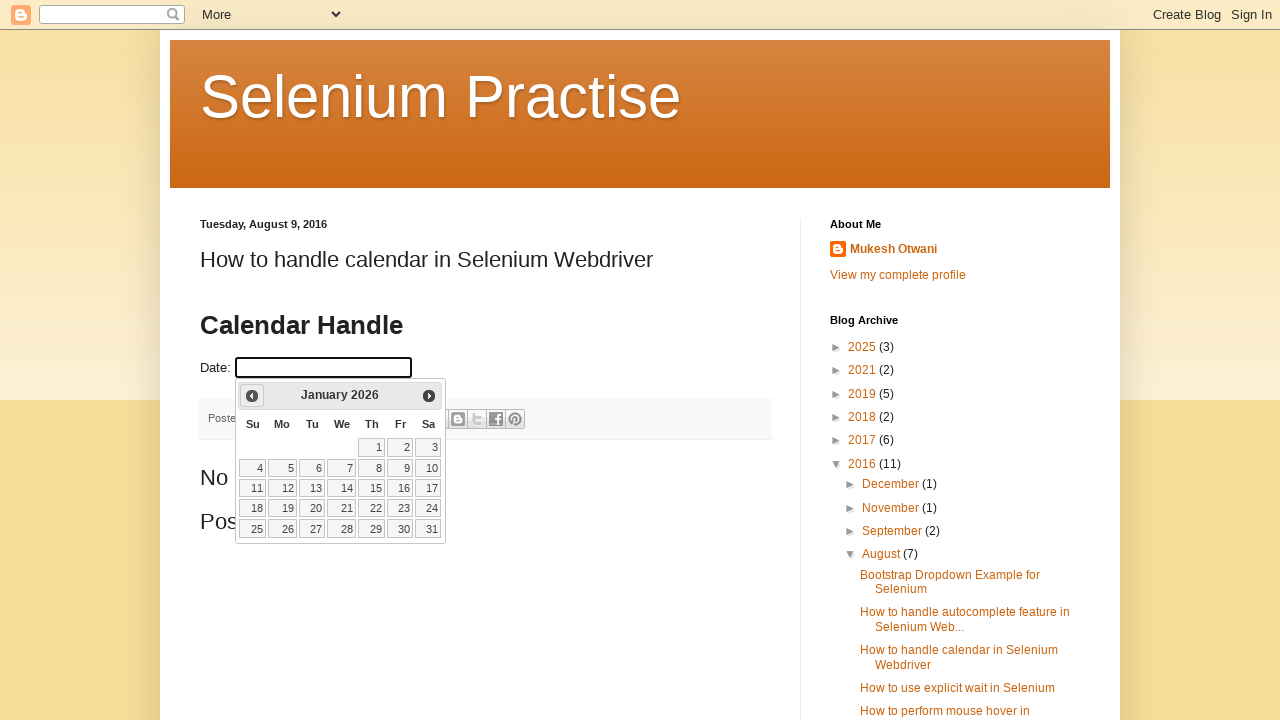

Retrieved month text: January
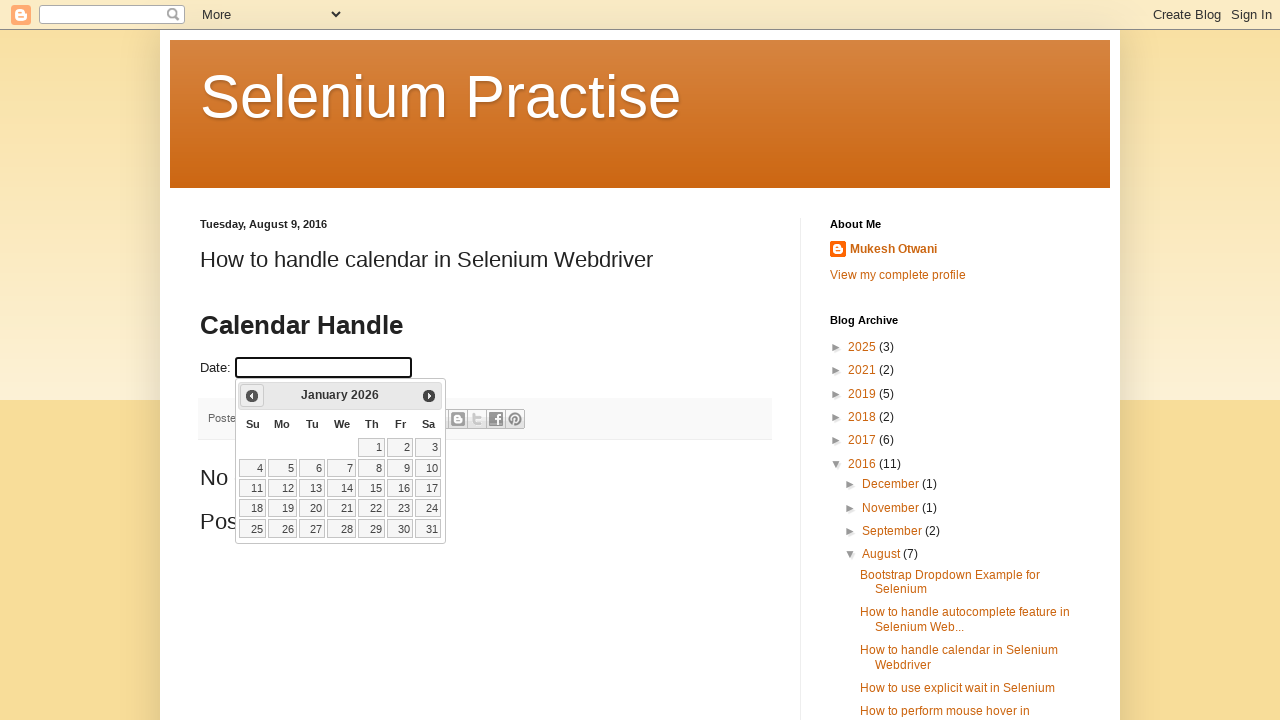

Retrieved year text: 2026
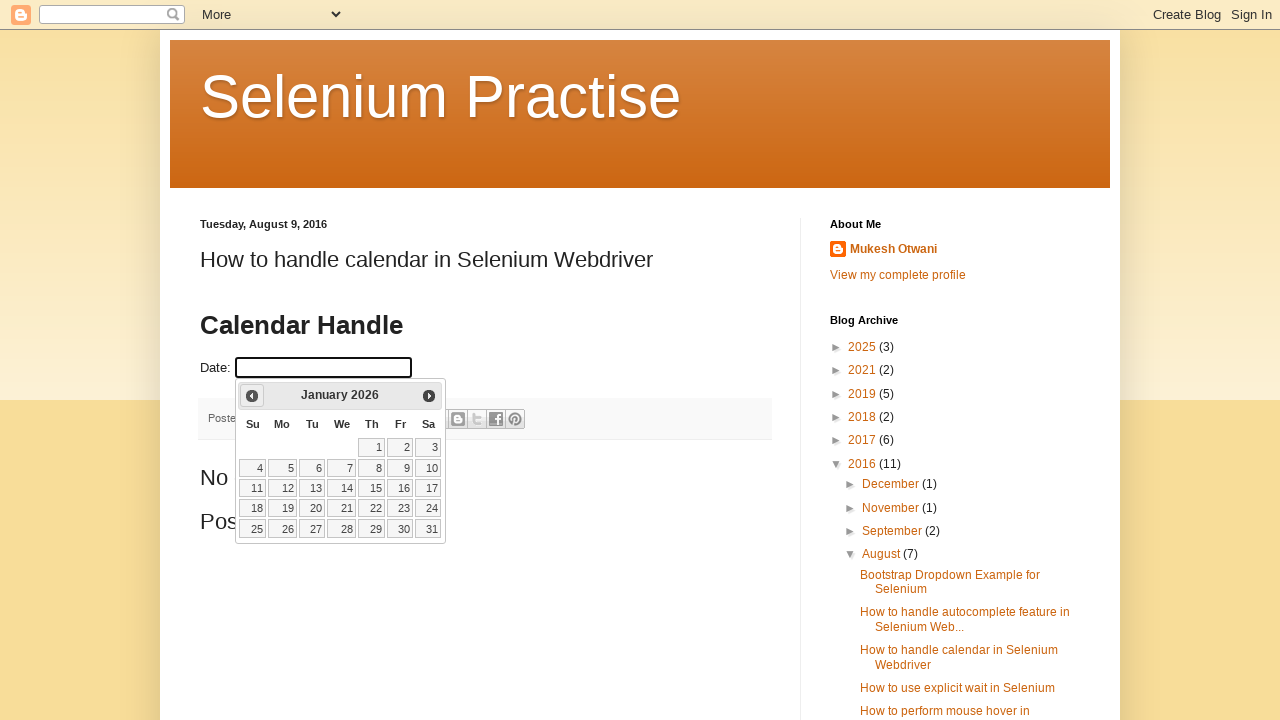

Clicked Previous button to navigate to earlier month at (252, 396) on xpath=//span[contains(text(),'Prev')]
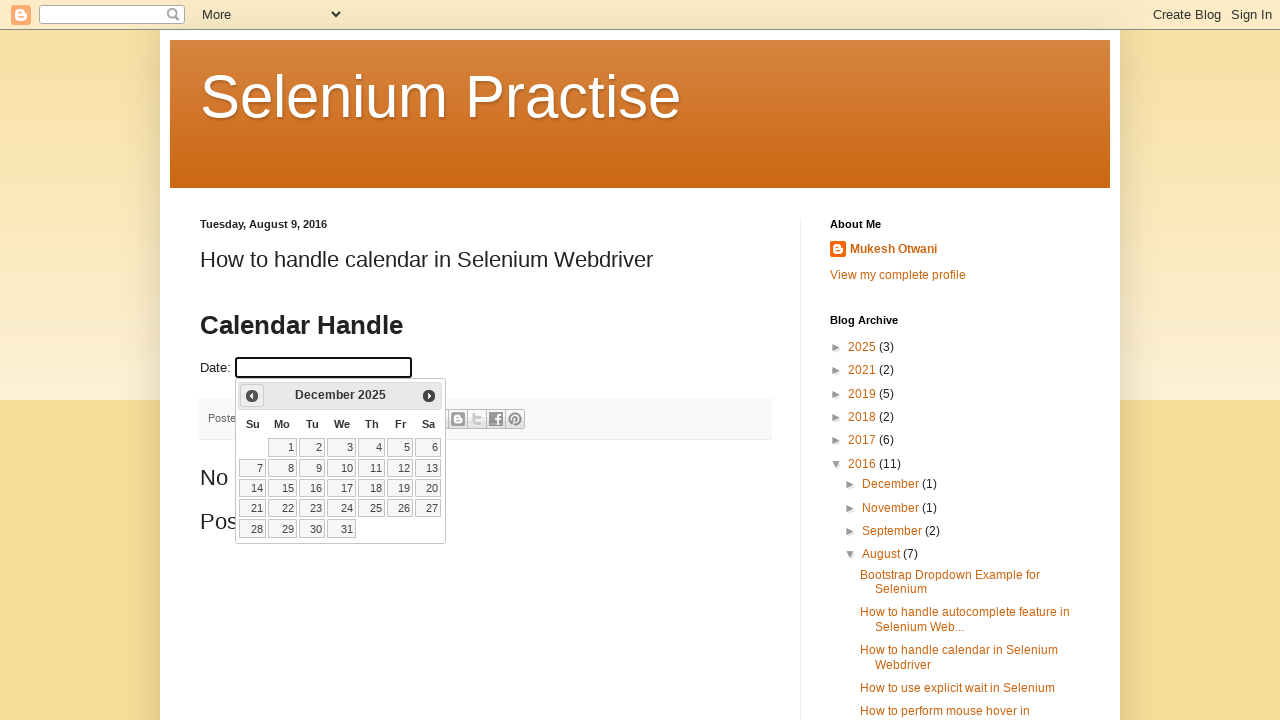

Month element became visible in calendar
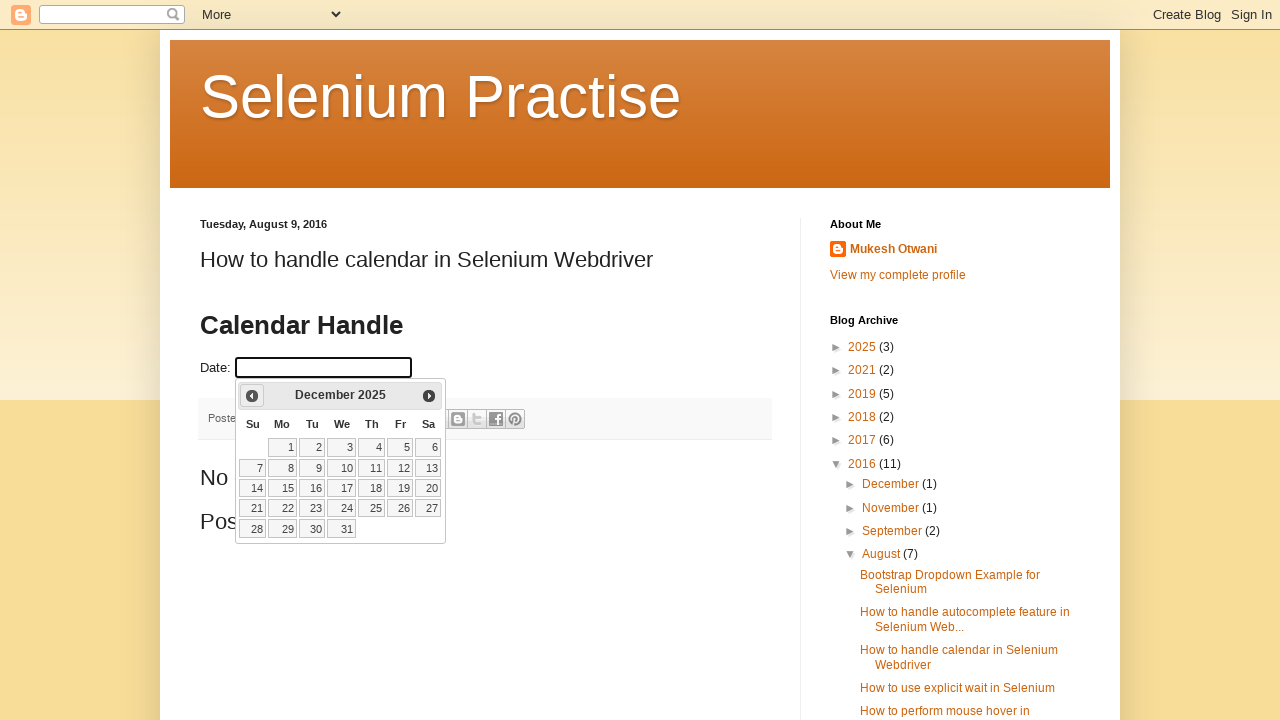

Year element became visible in calendar
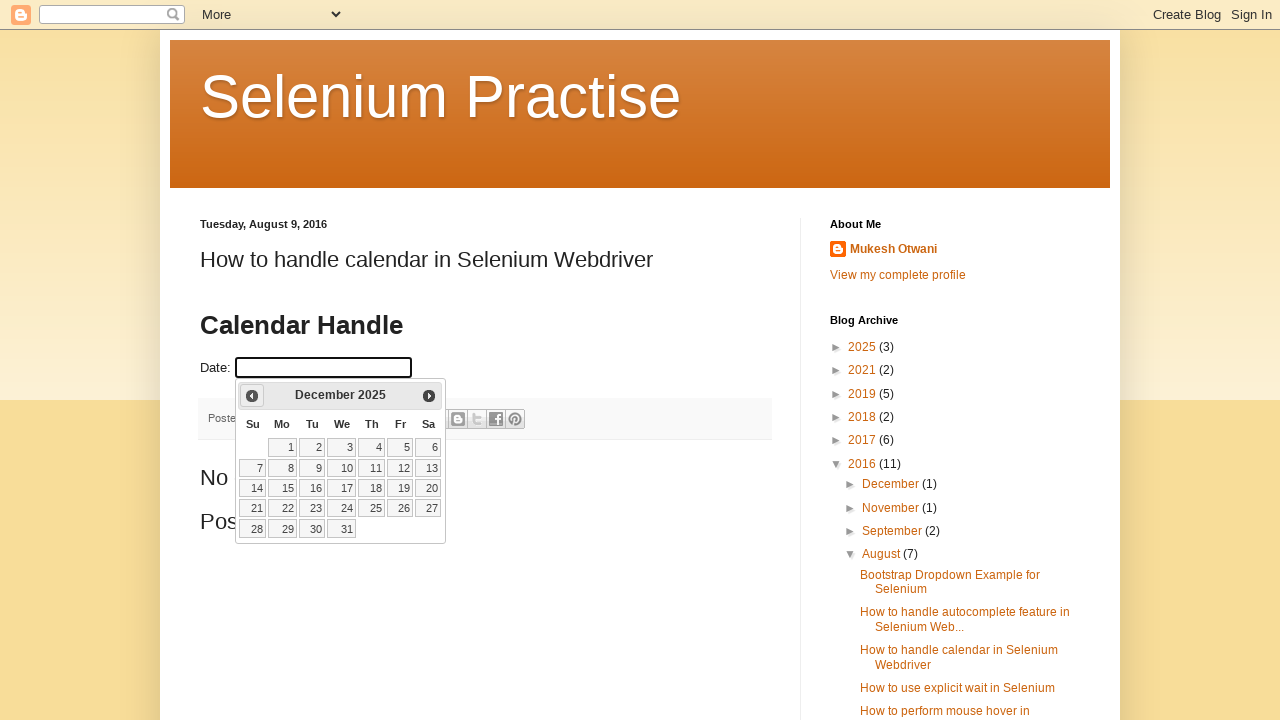

Retrieved month text: December
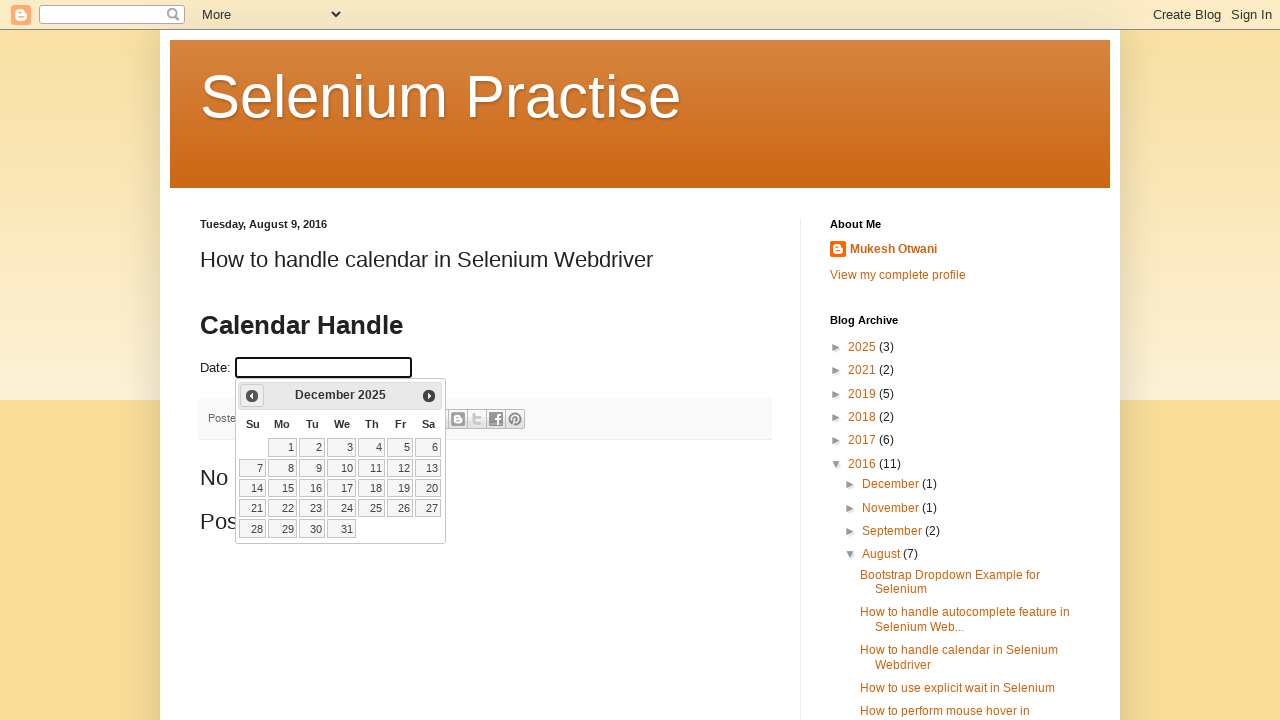

Retrieved year text: 2025
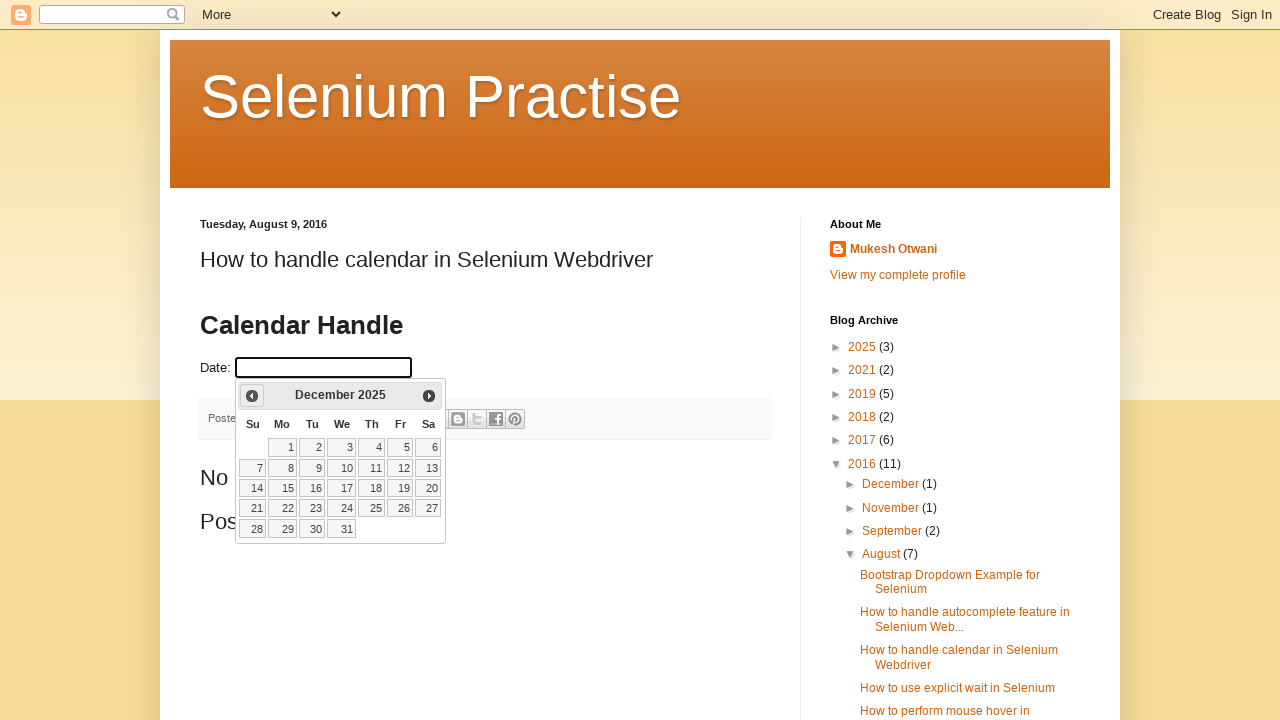

Clicked Previous button to navigate to earlier month at (252, 396) on xpath=//span[contains(text(),'Prev')]
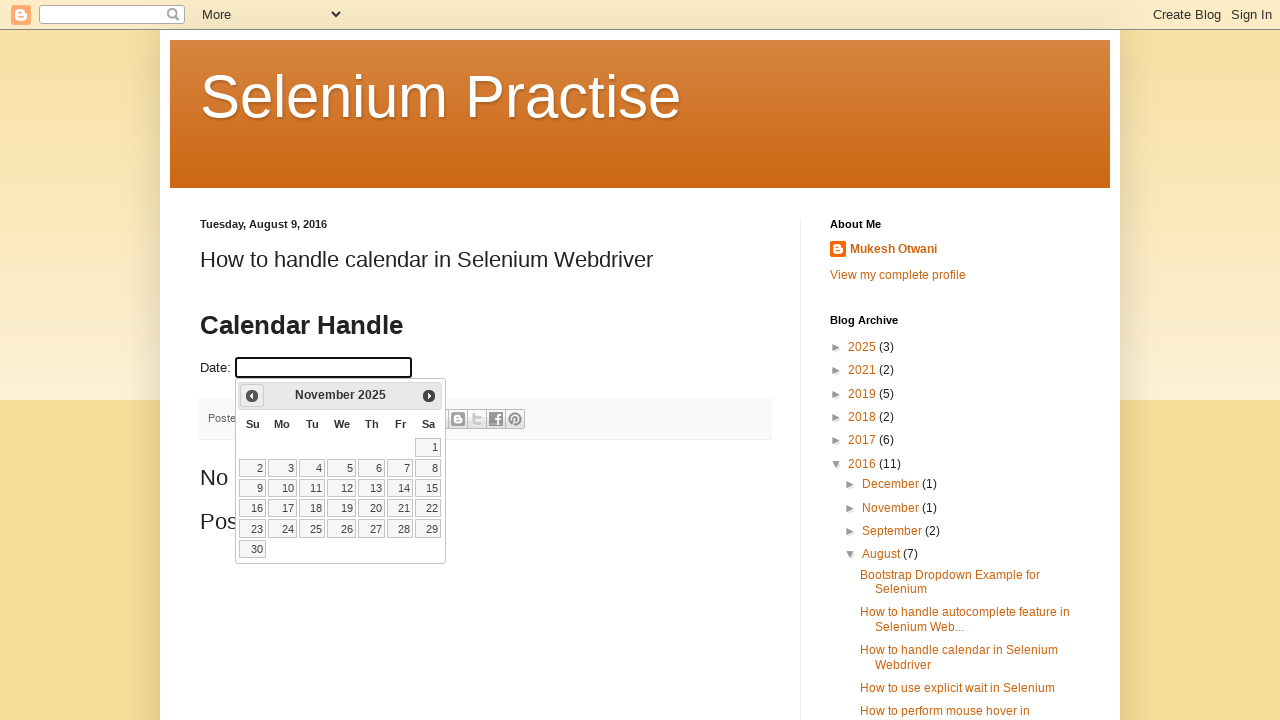

Month element became visible in calendar
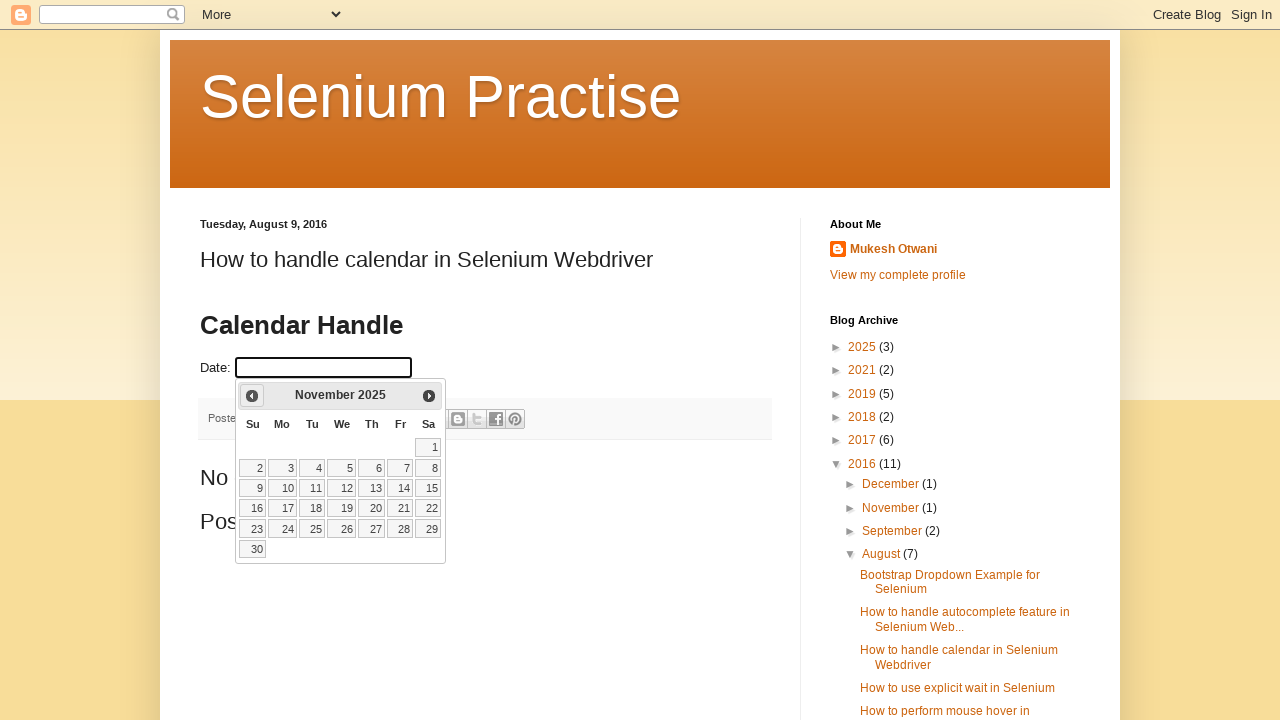

Year element became visible in calendar
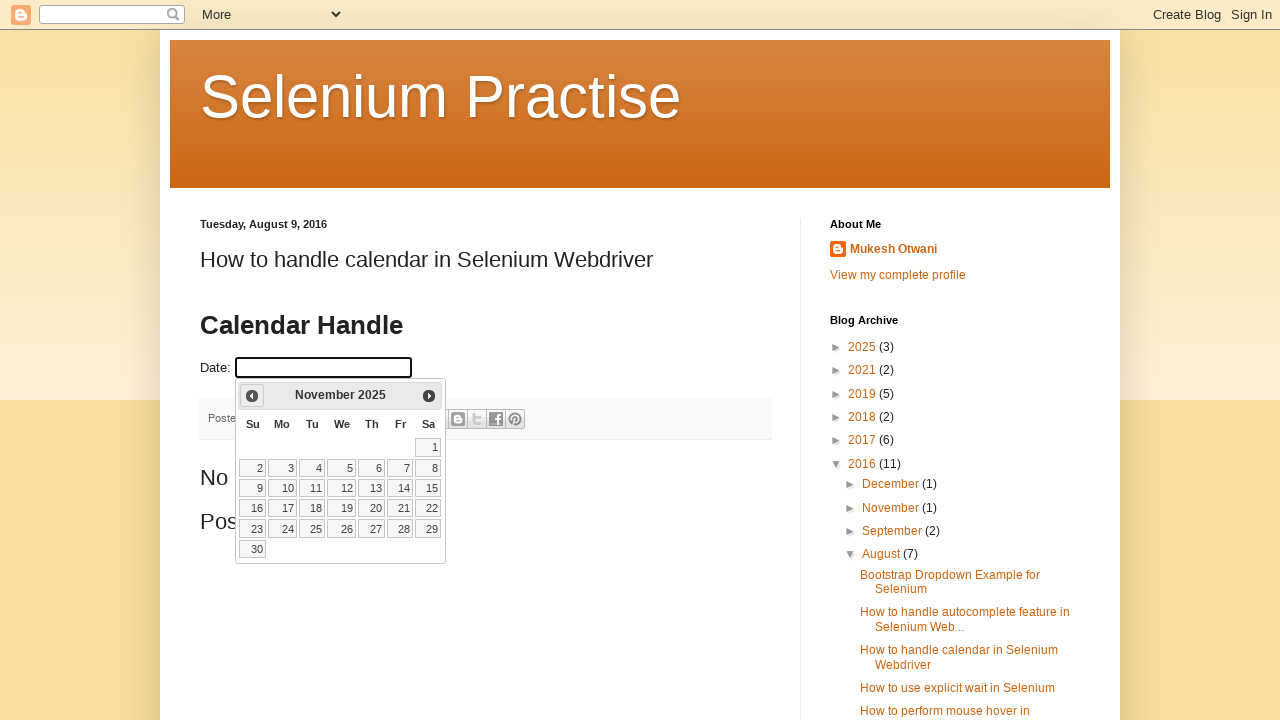

Retrieved month text: November
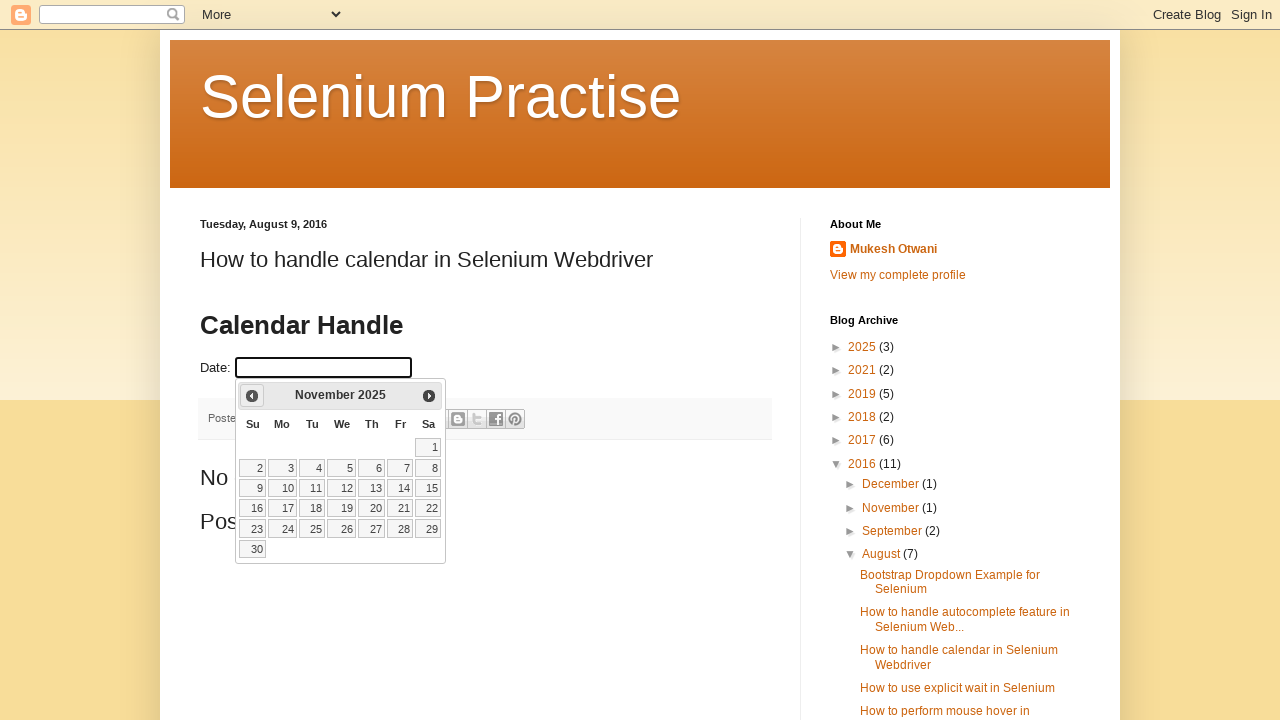

Retrieved year text: 2025
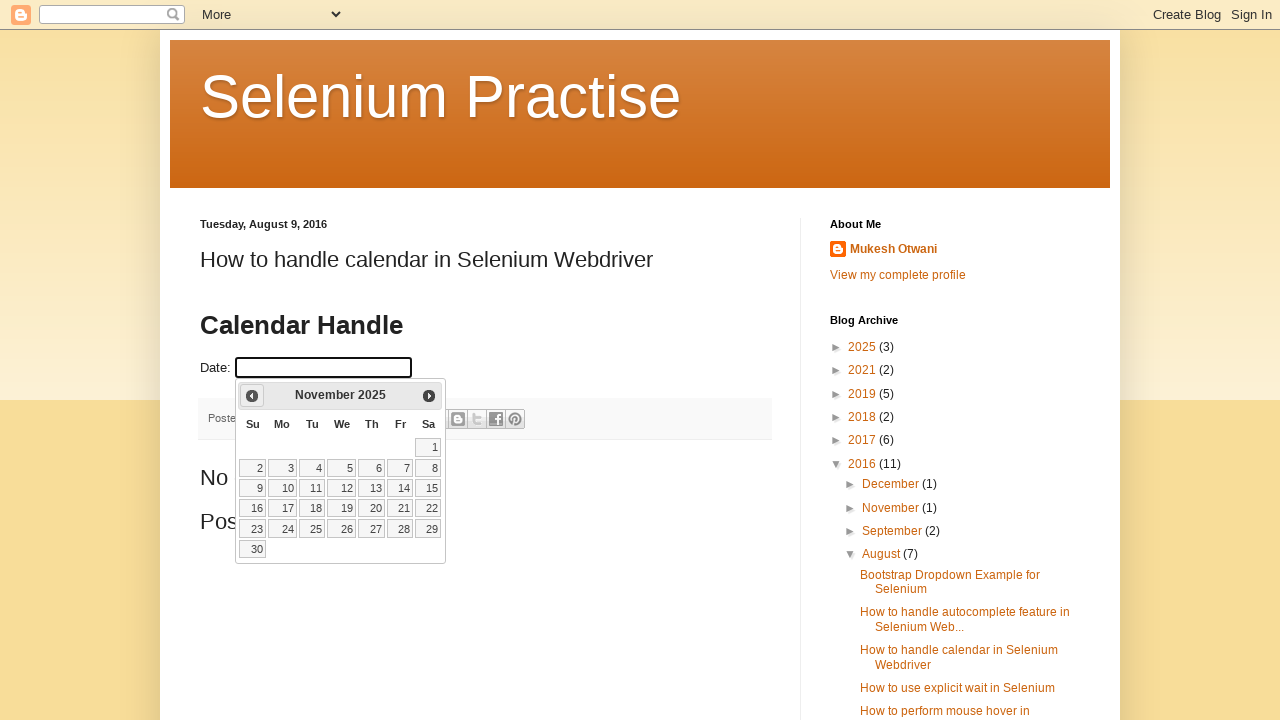

Clicked Previous button to navigate to earlier month at (252, 396) on xpath=//span[contains(text(),'Prev')]
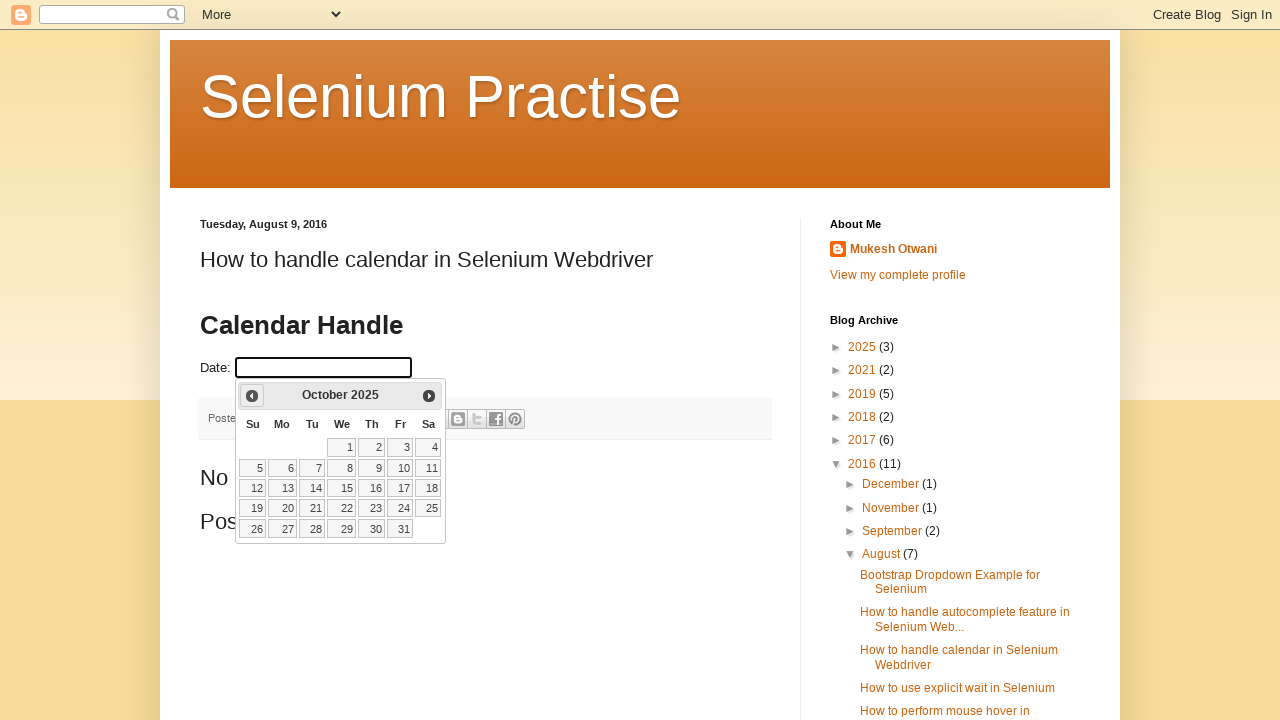

Month element became visible in calendar
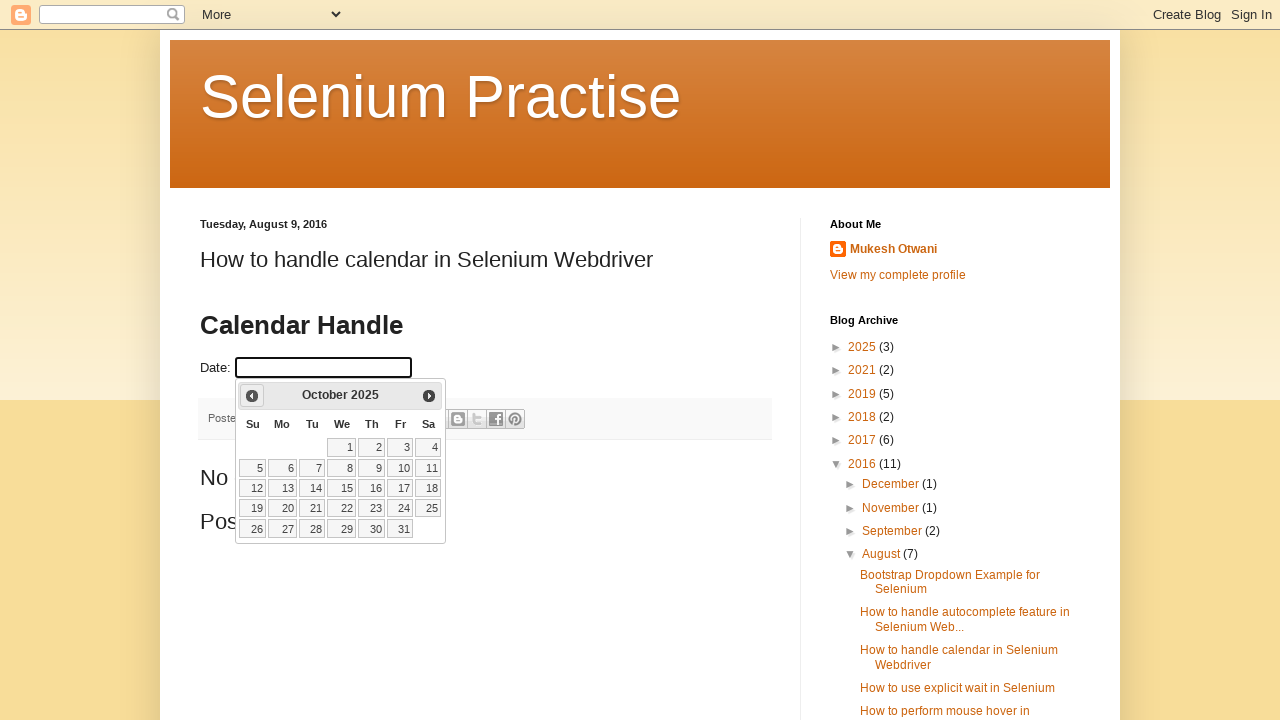

Year element became visible in calendar
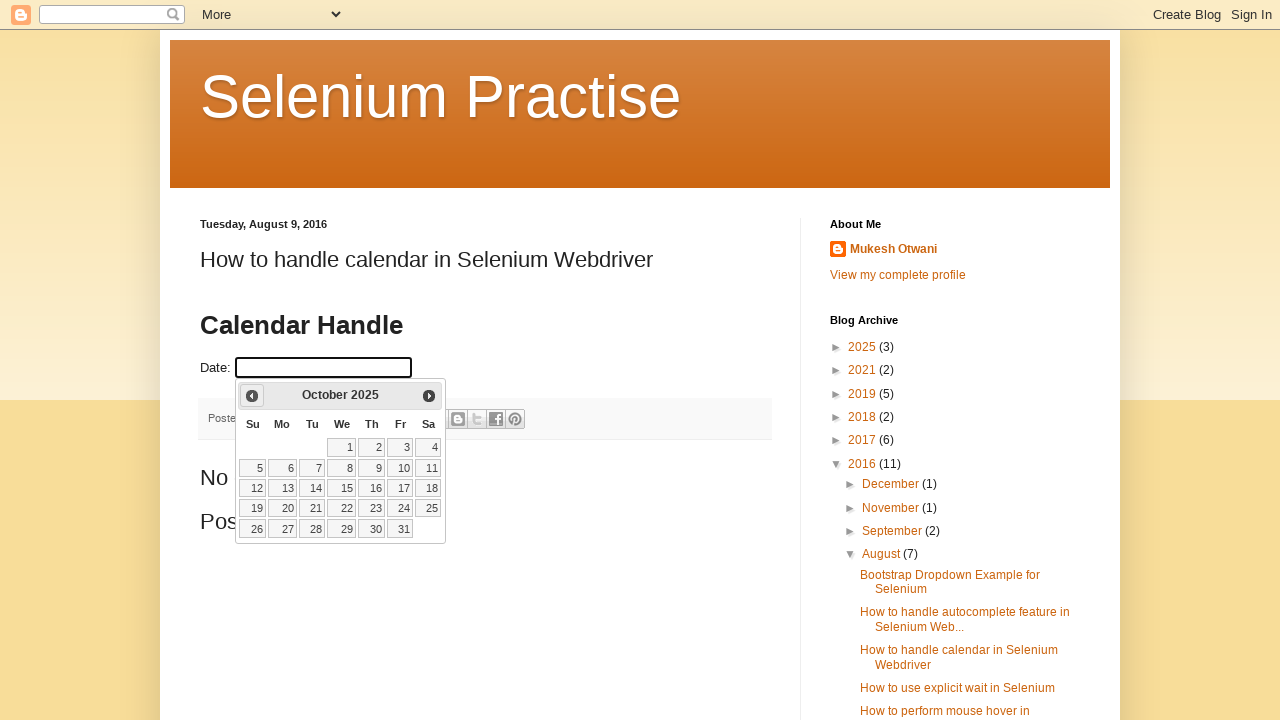

Retrieved month text: October
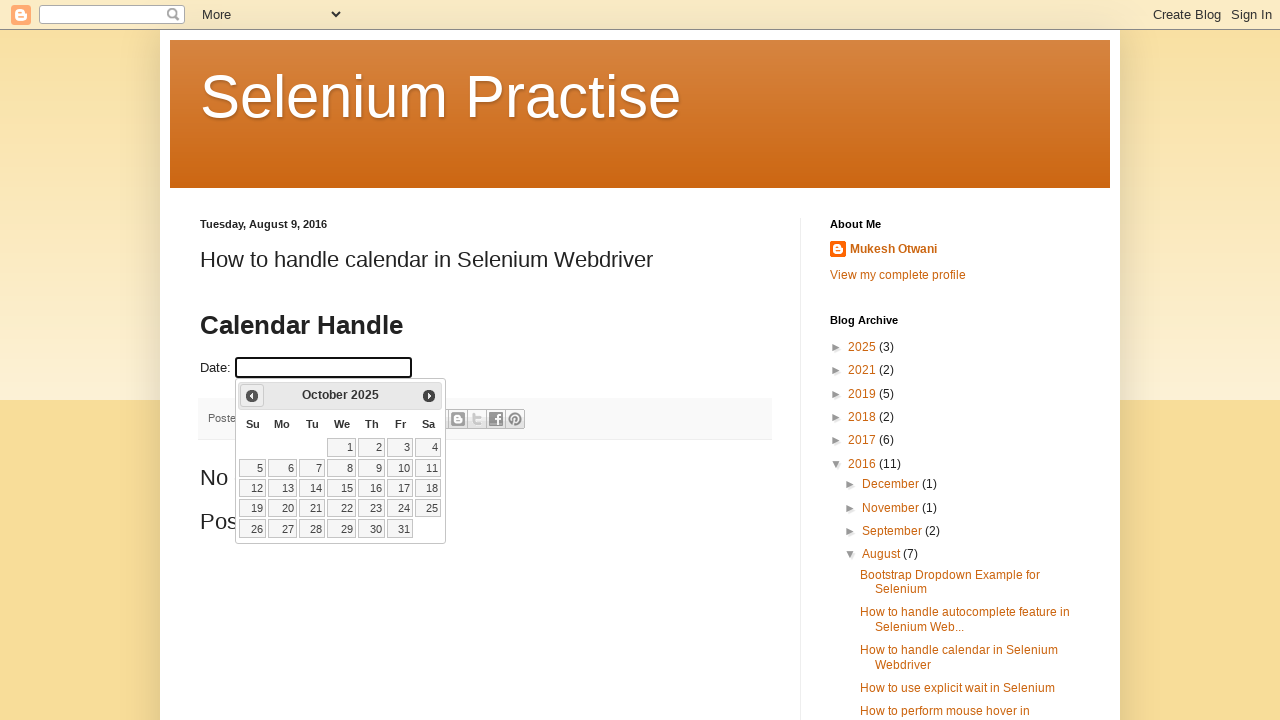

Retrieved year text: 2025
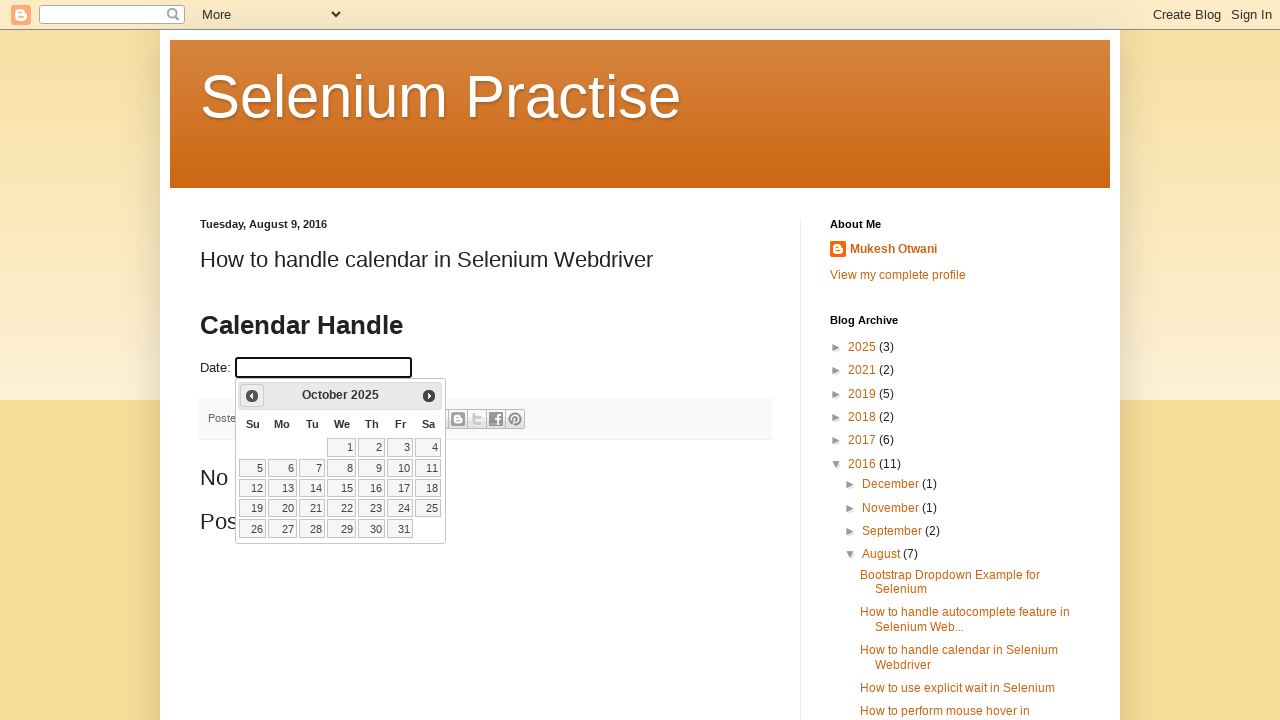

Clicked Previous button to navigate to earlier month at (252, 396) on xpath=//span[contains(text(),'Prev')]
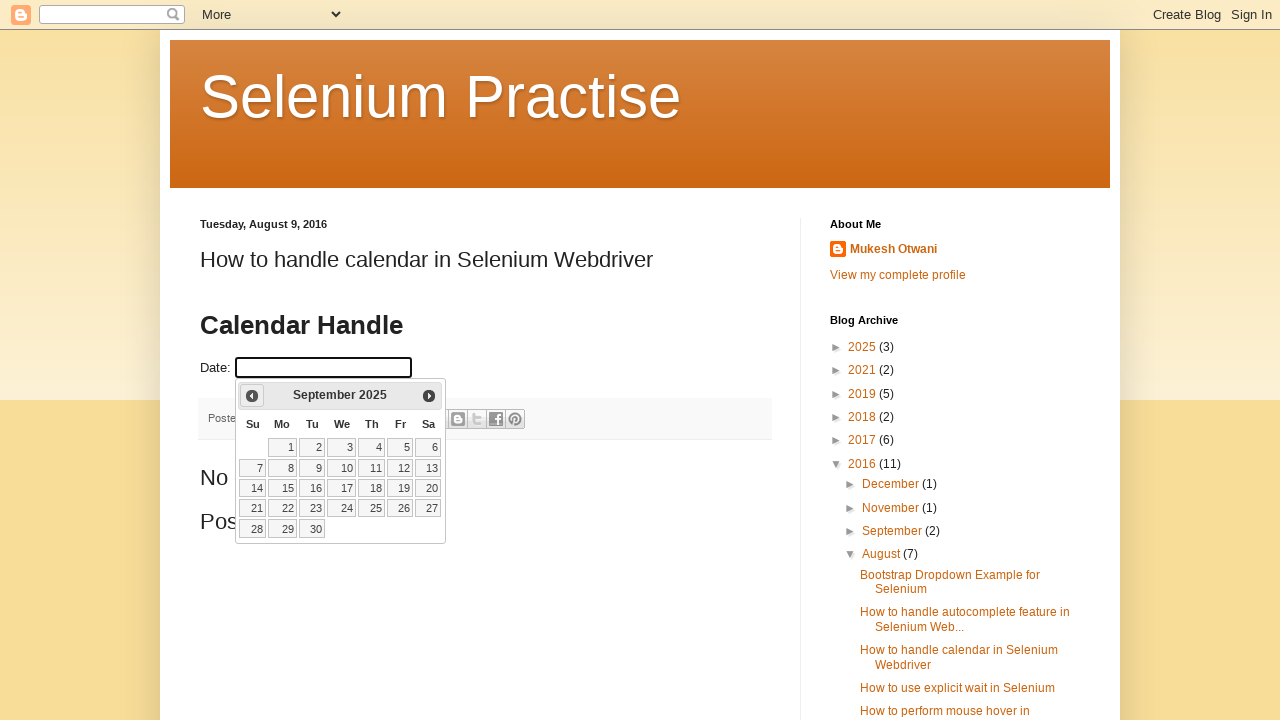

Month element became visible in calendar
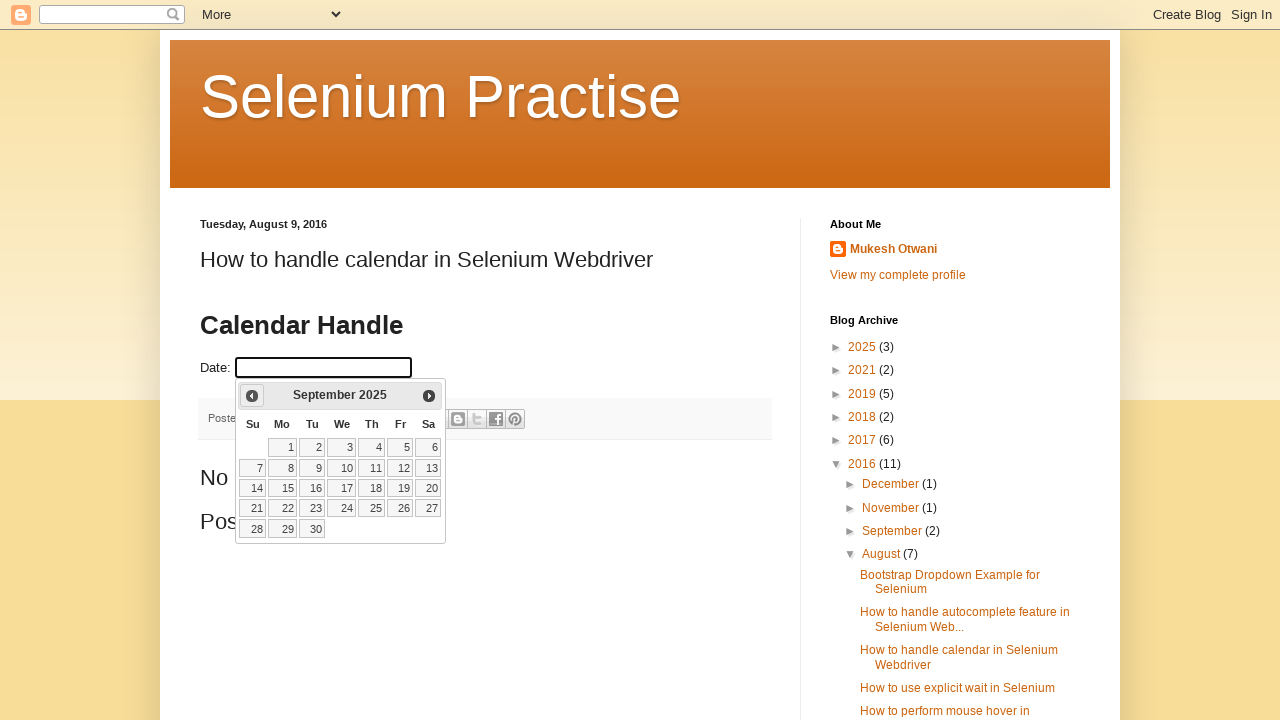

Year element became visible in calendar
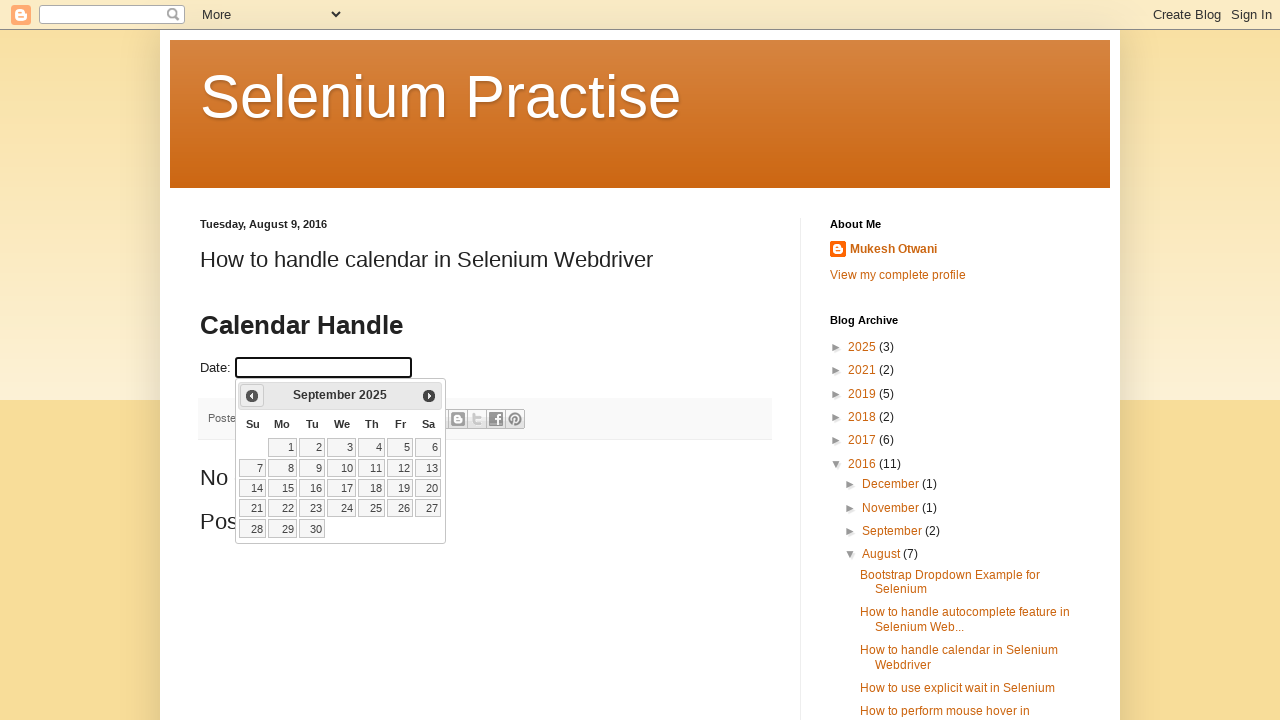

Retrieved month text: September
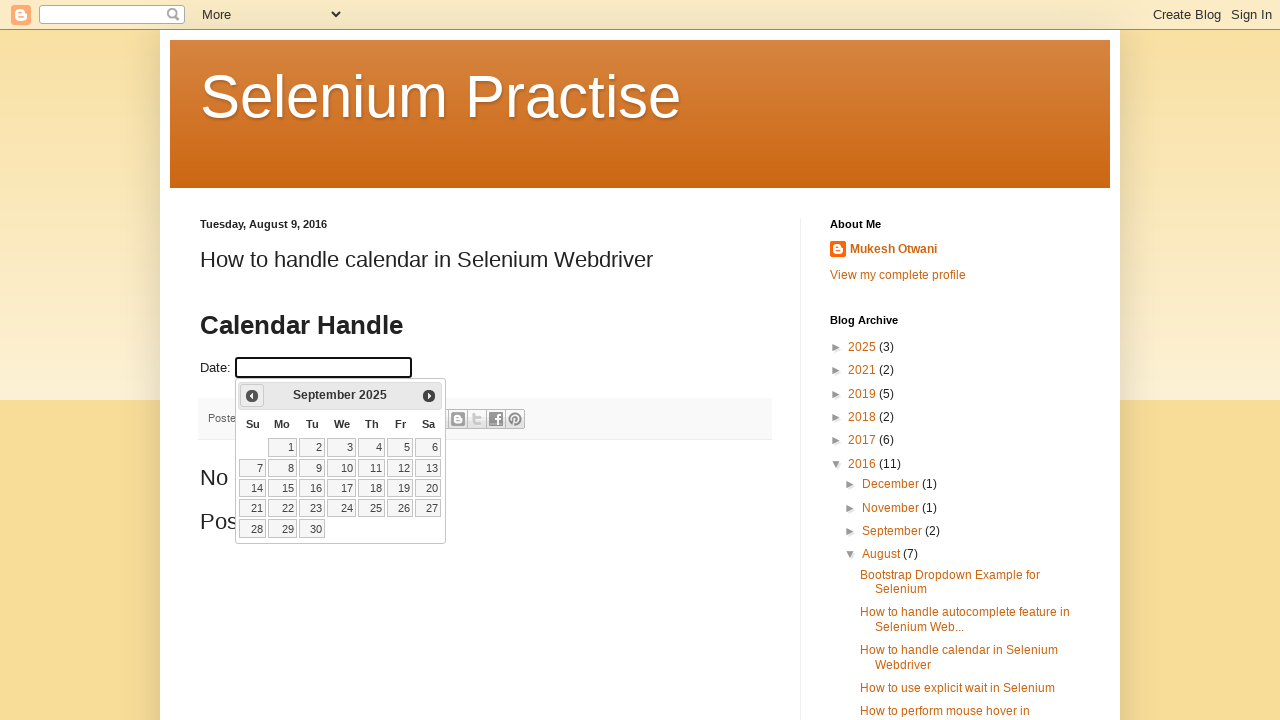

Retrieved year text: 2025
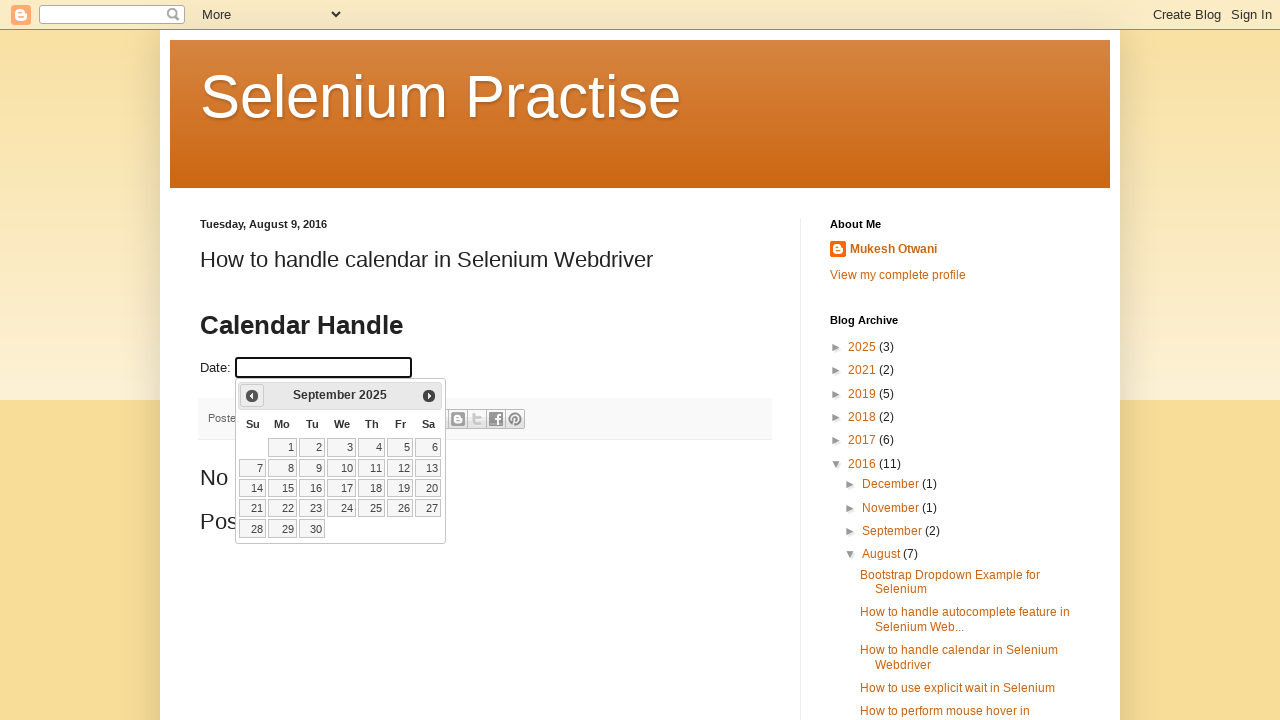

Clicked Previous button to navigate to earlier month at (252, 396) on xpath=//span[contains(text(),'Prev')]
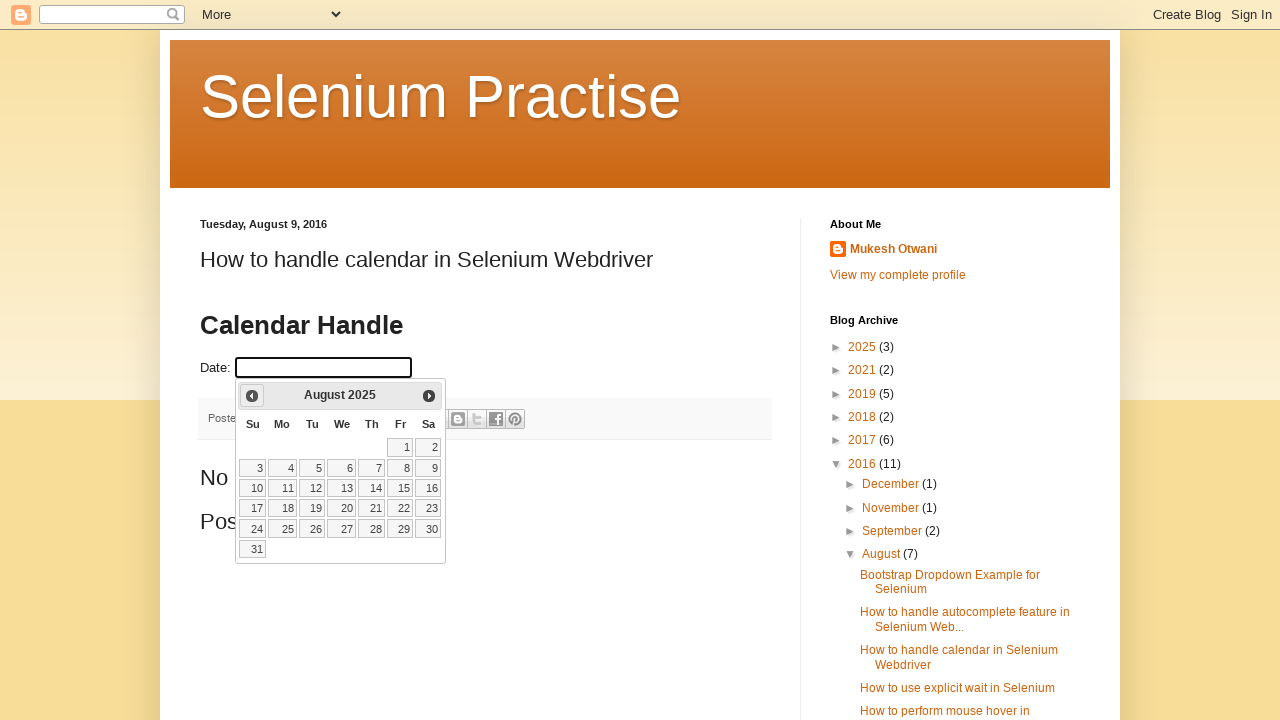

Month element became visible in calendar
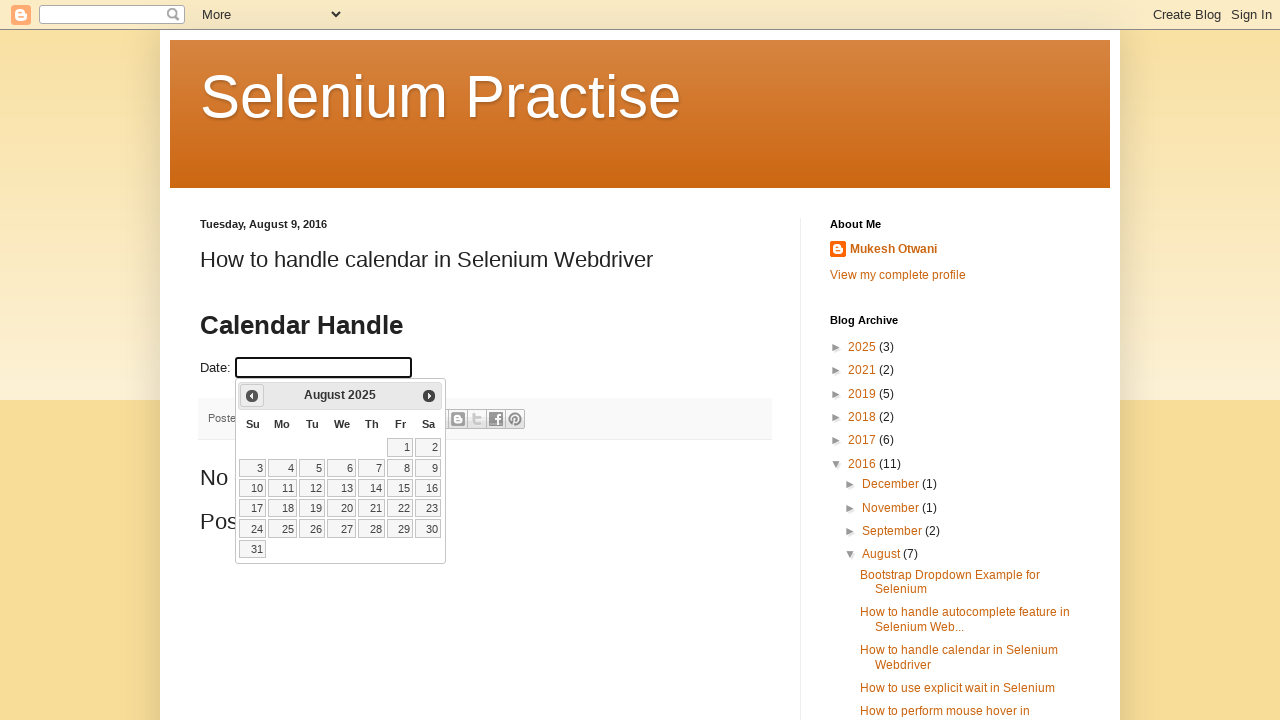

Year element became visible in calendar
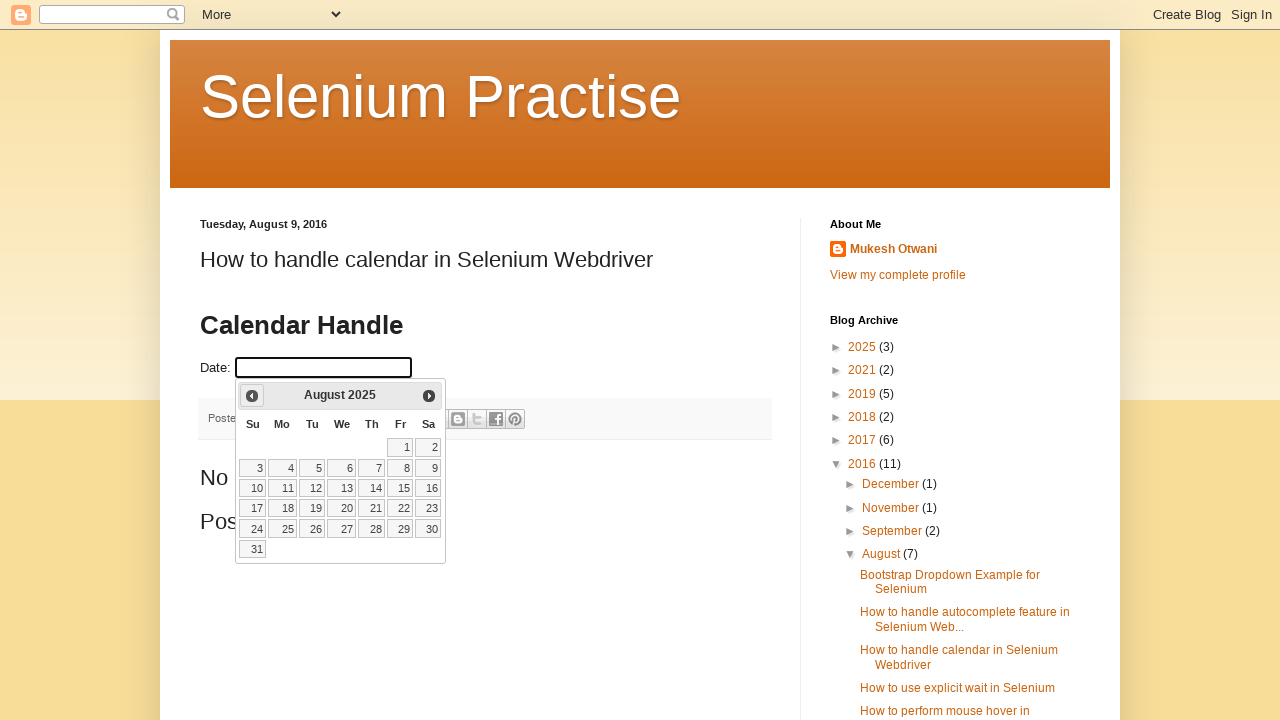

Retrieved month text: August
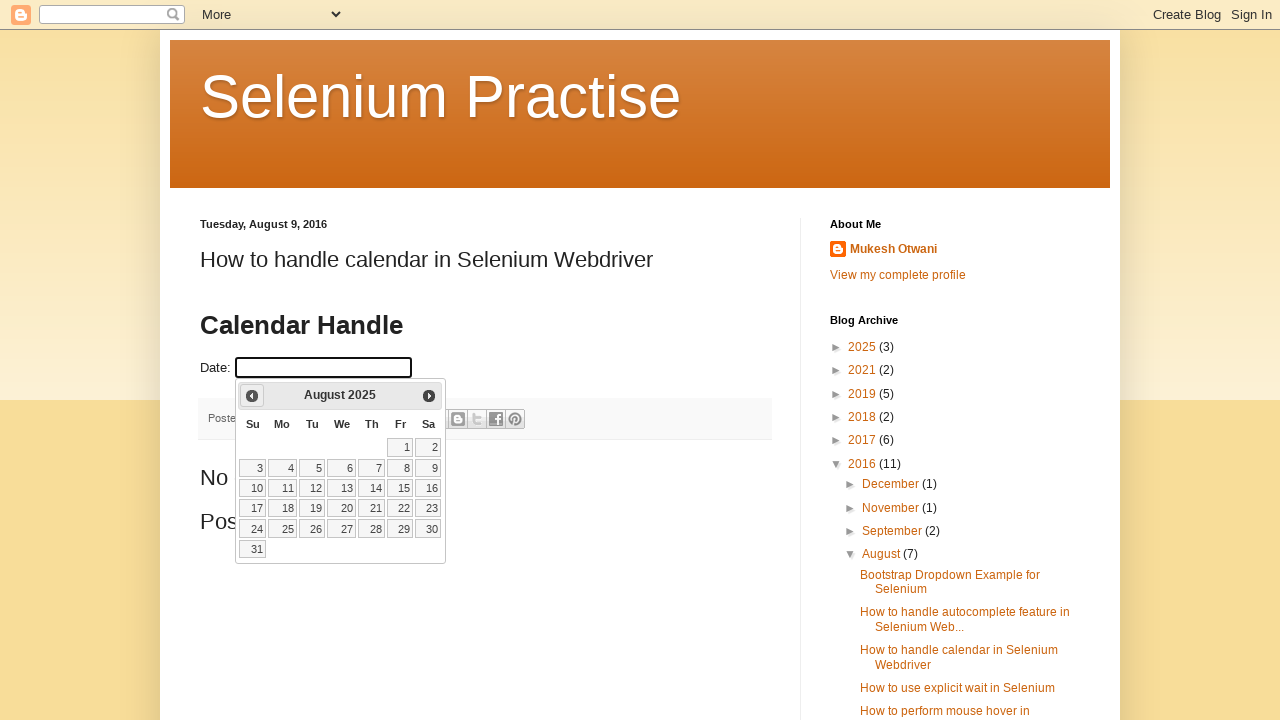

Retrieved year text: 2025
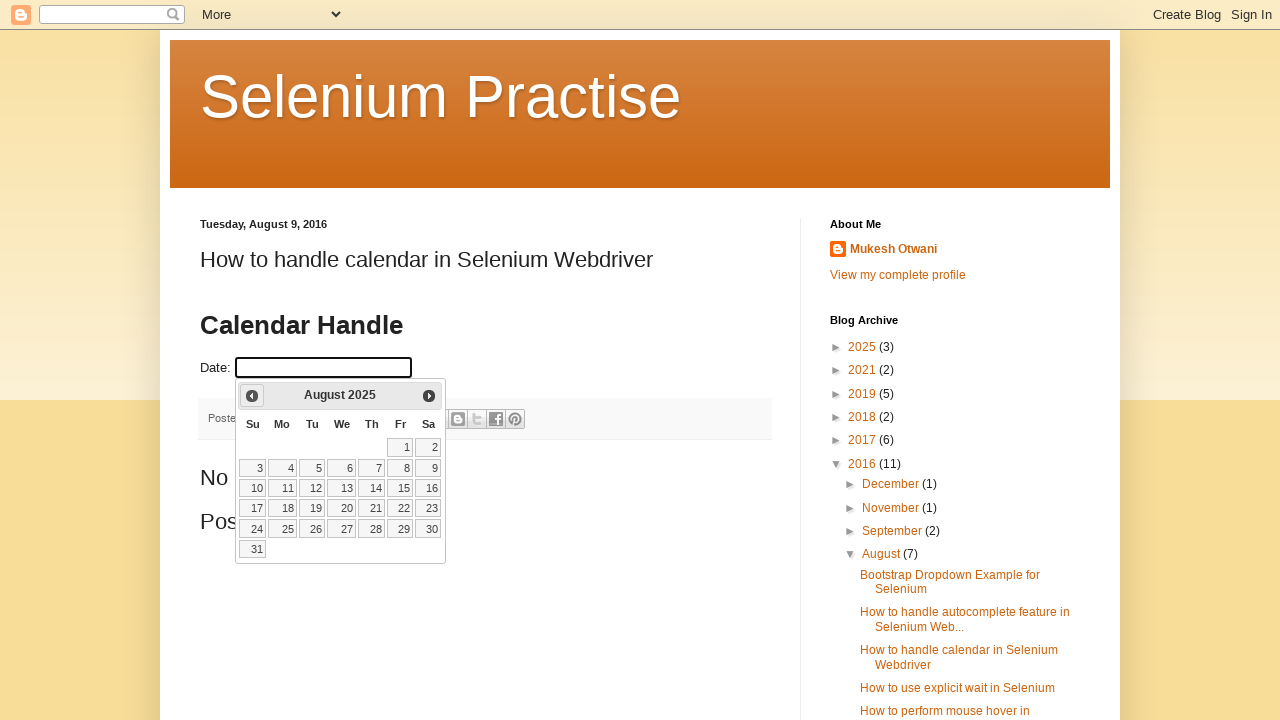

Clicked Previous button to navigate to earlier month at (252, 396) on xpath=//span[contains(text(),'Prev')]
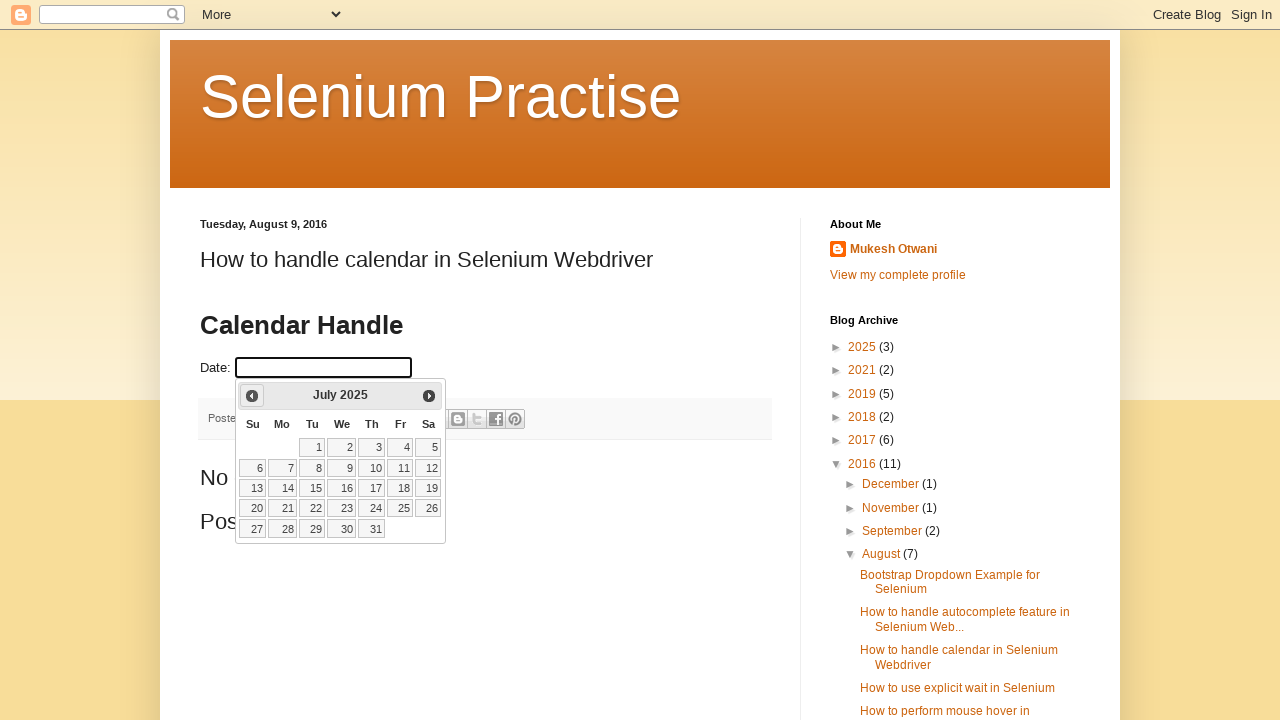

Month element became visible in calendar
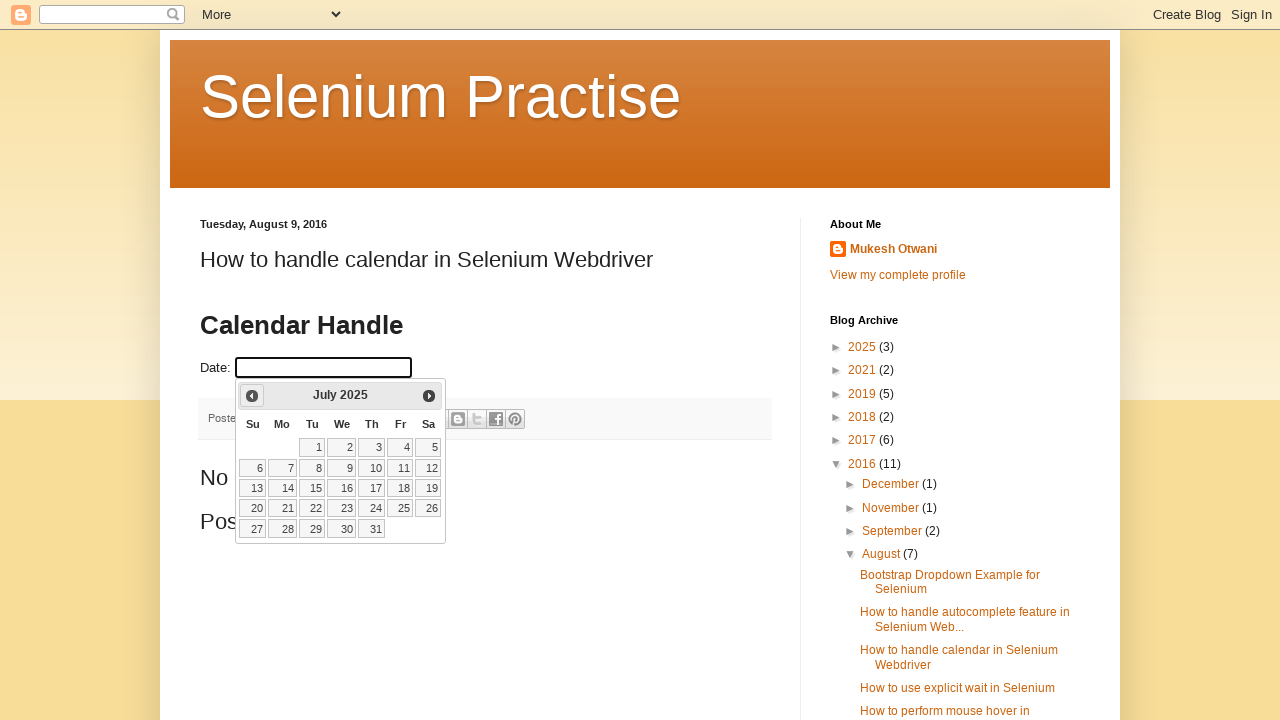

Year element became visible in calendar
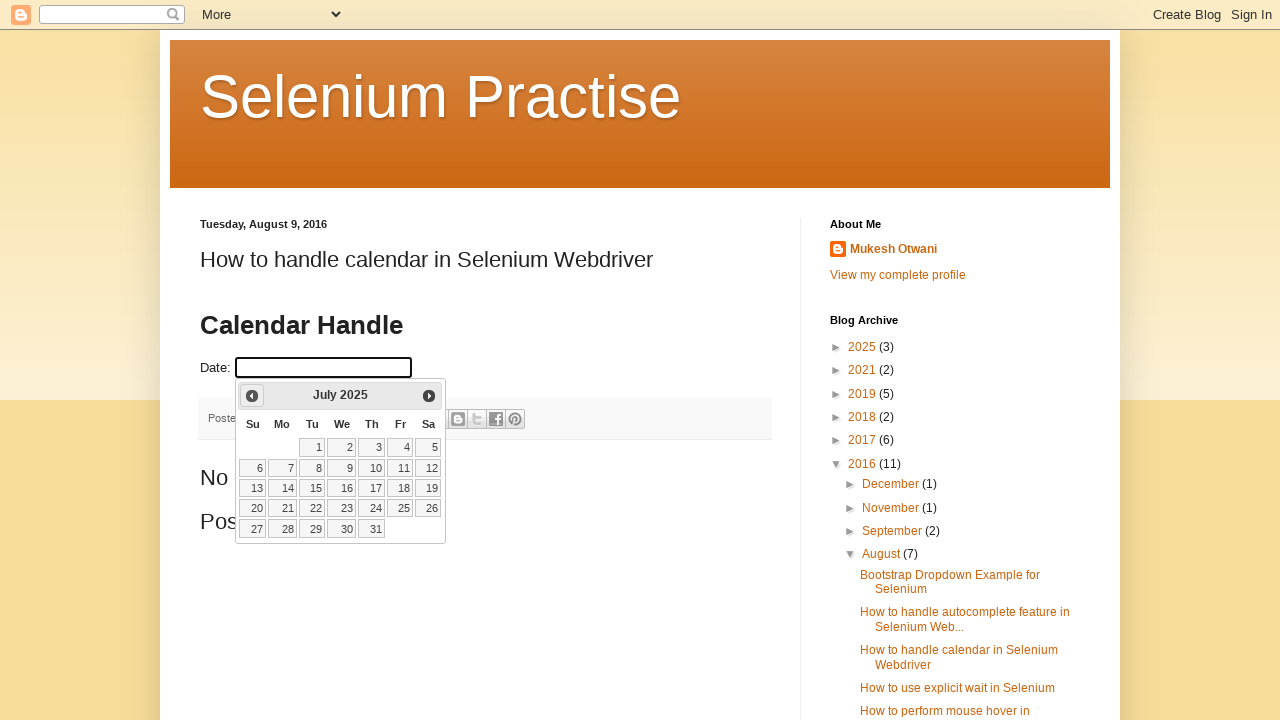

Retrieved month text: July
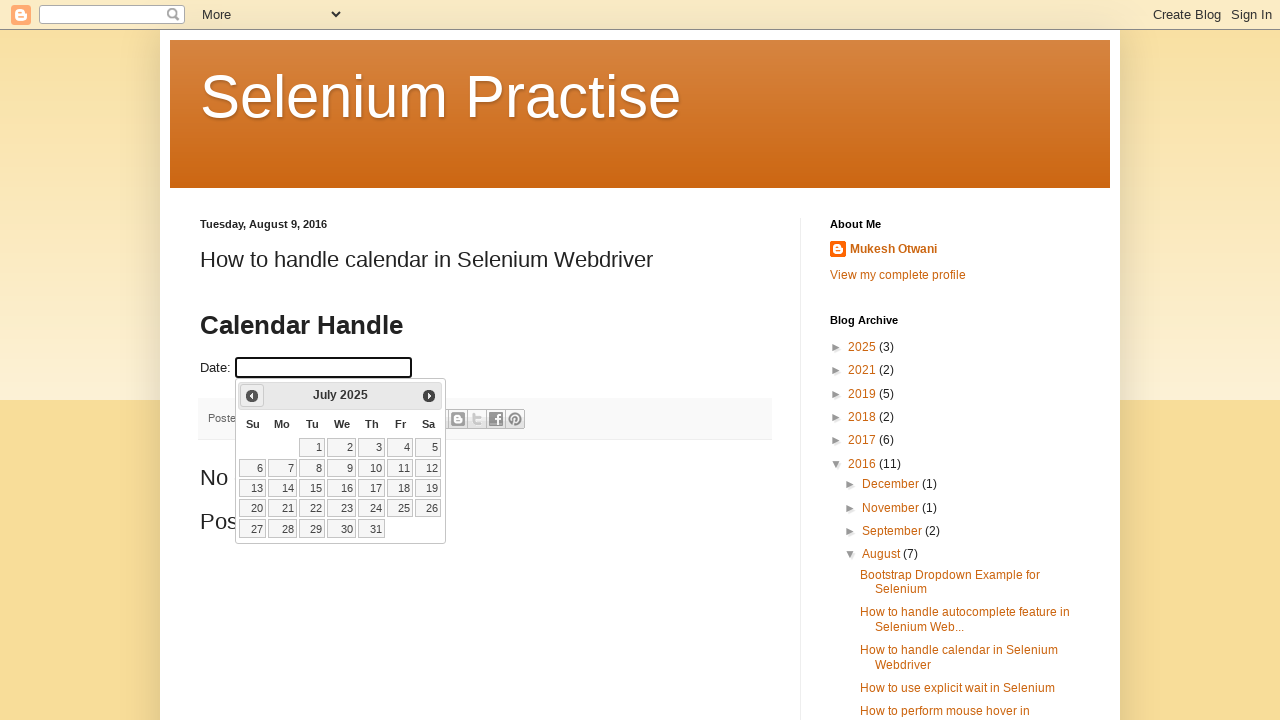

Retrieved year text: 2025
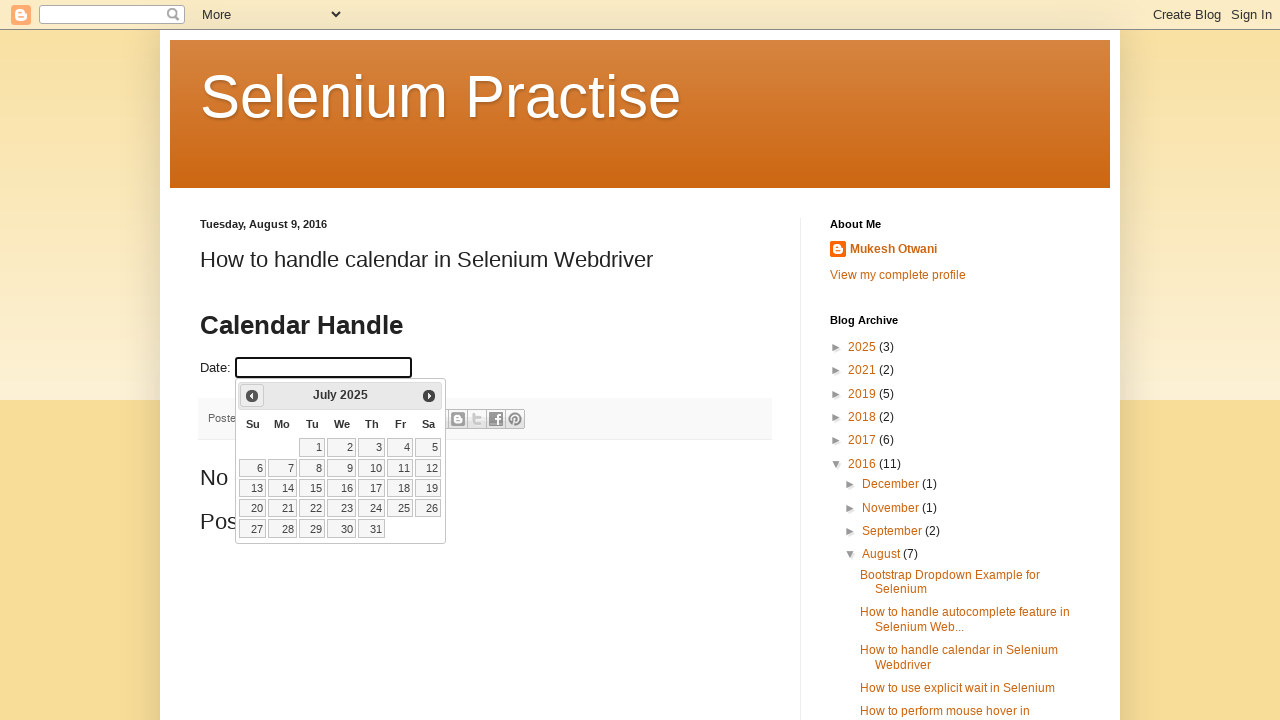

Clicked Previous button to navigate to earlier month at (252, 396) on xpath=//span[contains(text(),'Prev')]
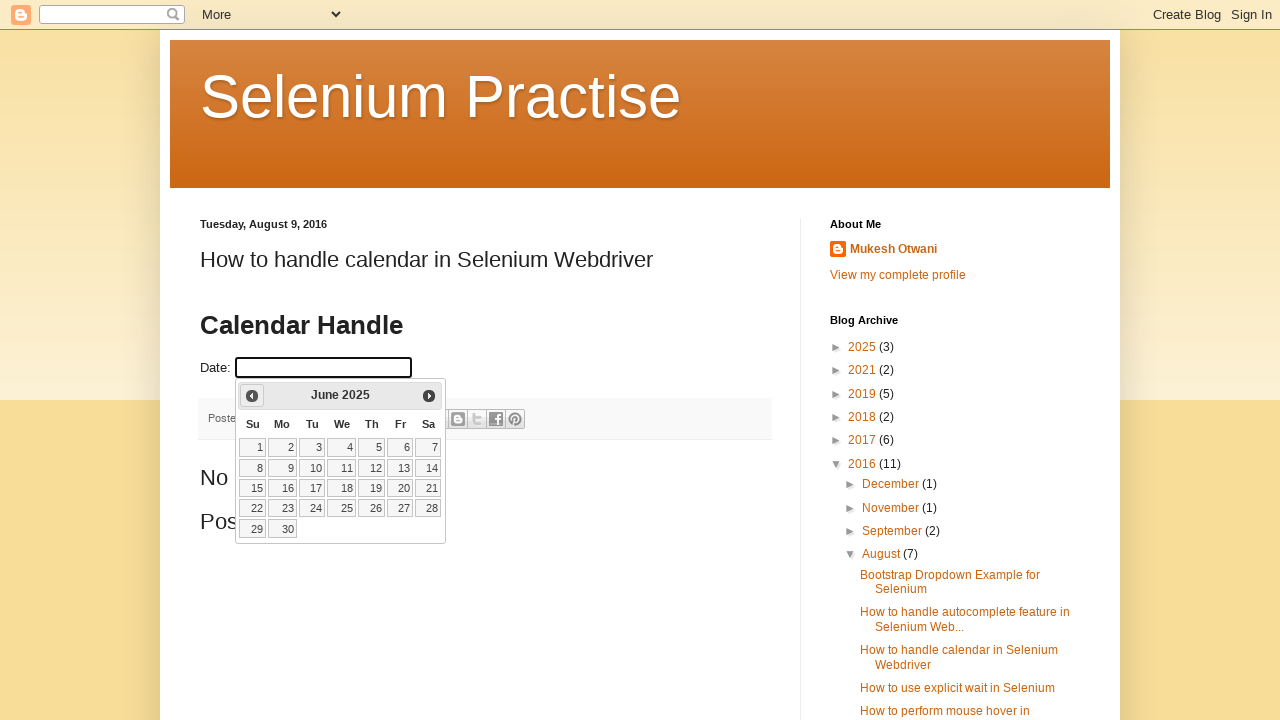

Month element became visible in calendar
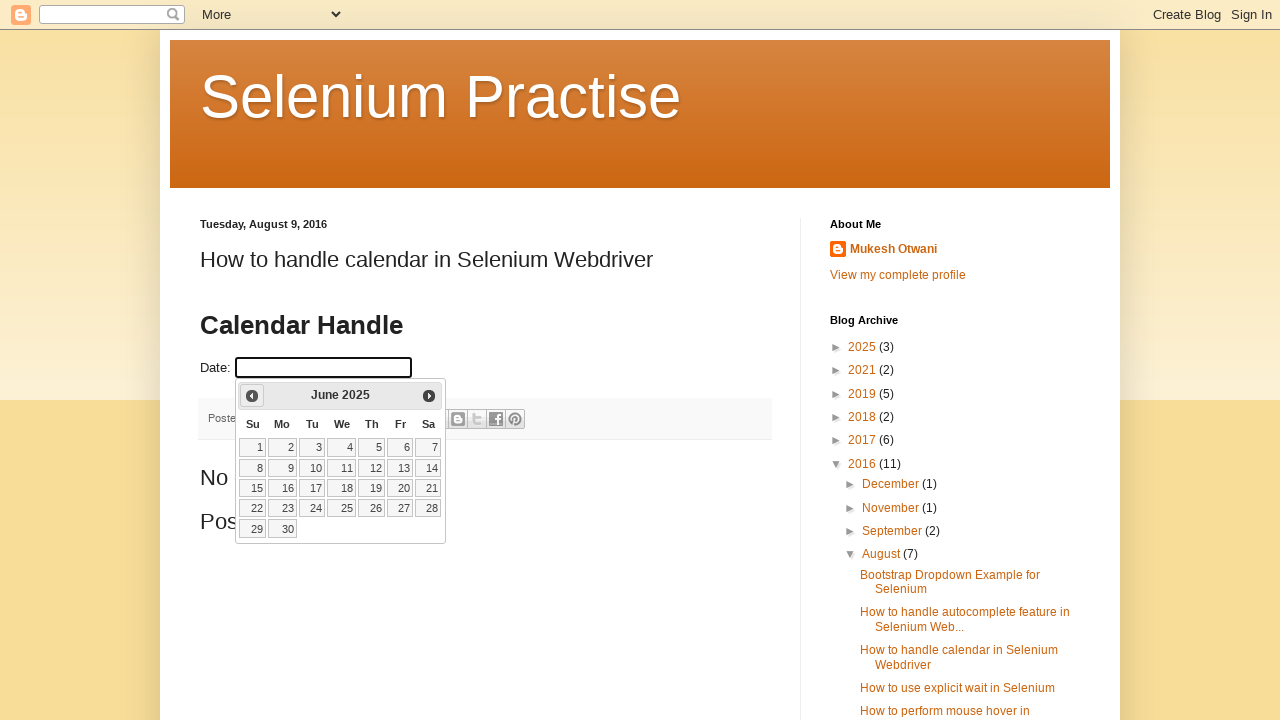

Year element became visible in calendar
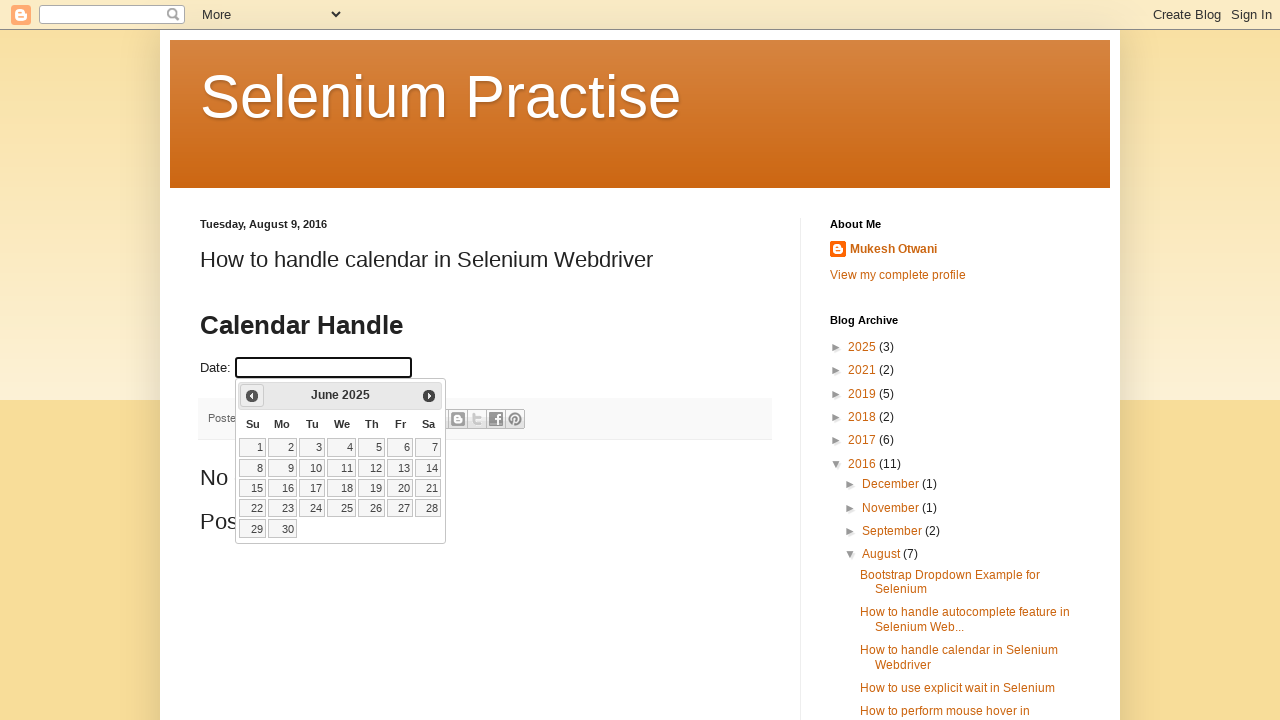

Retrieved month text: June
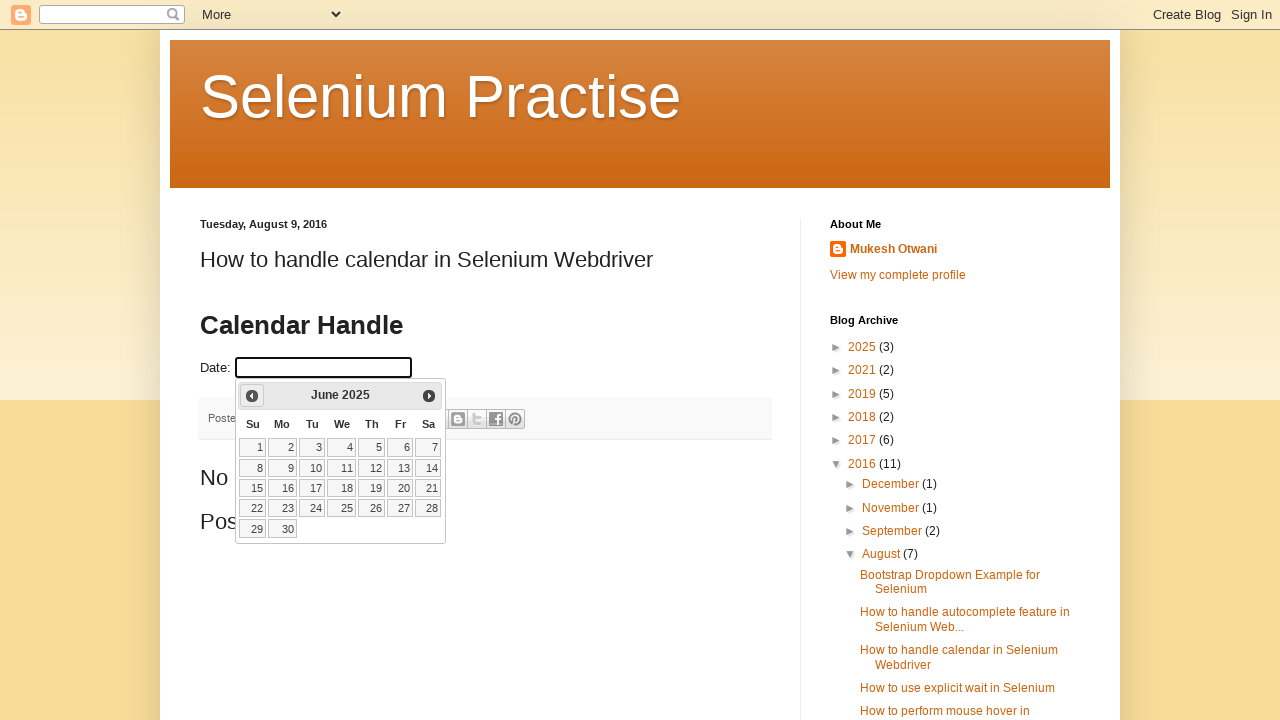

Retrieved year text: 2025
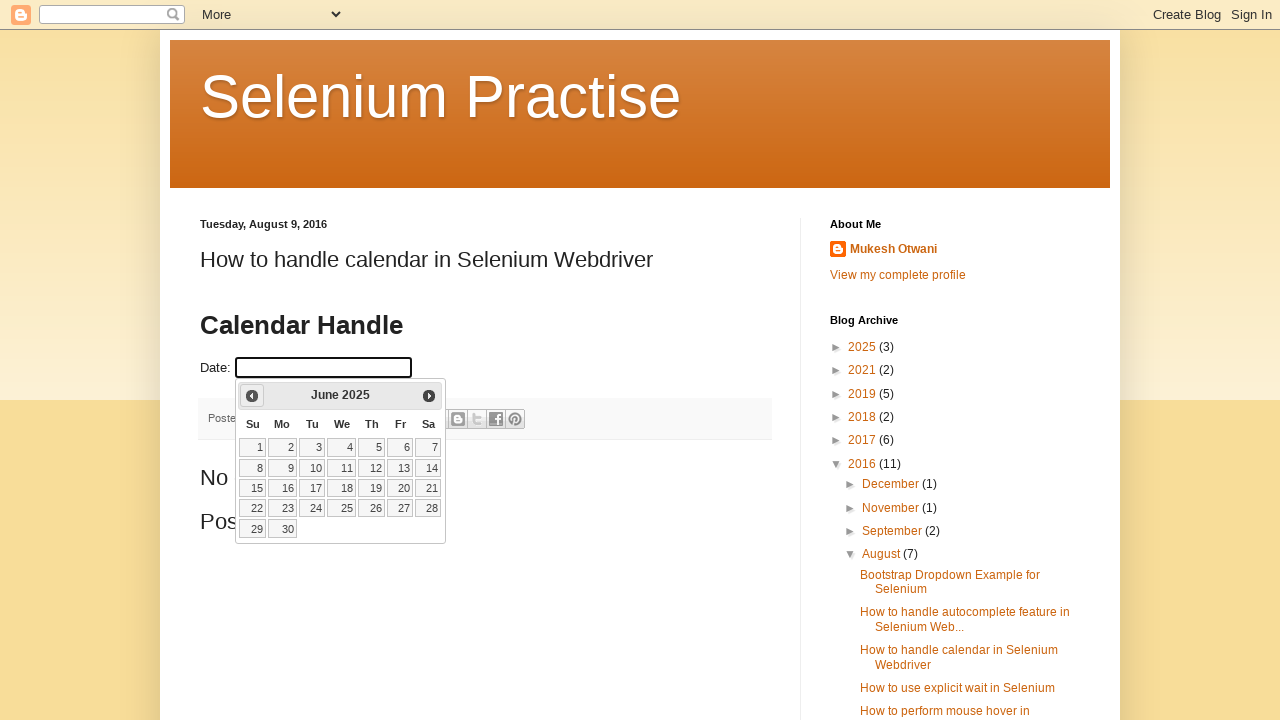

Clicked Previous button to navigate to earlier month at (252, 396) on xpath=//span[contains(text(),'Prev')]
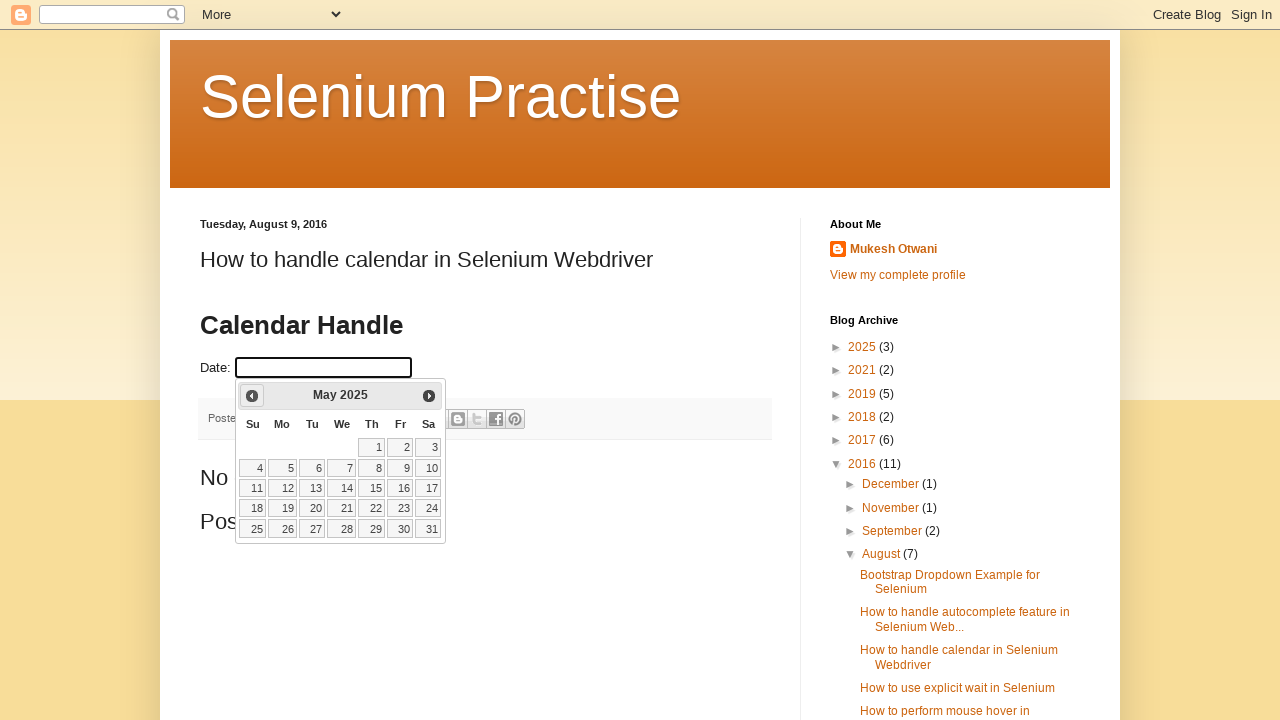

Month element became visible in calendar
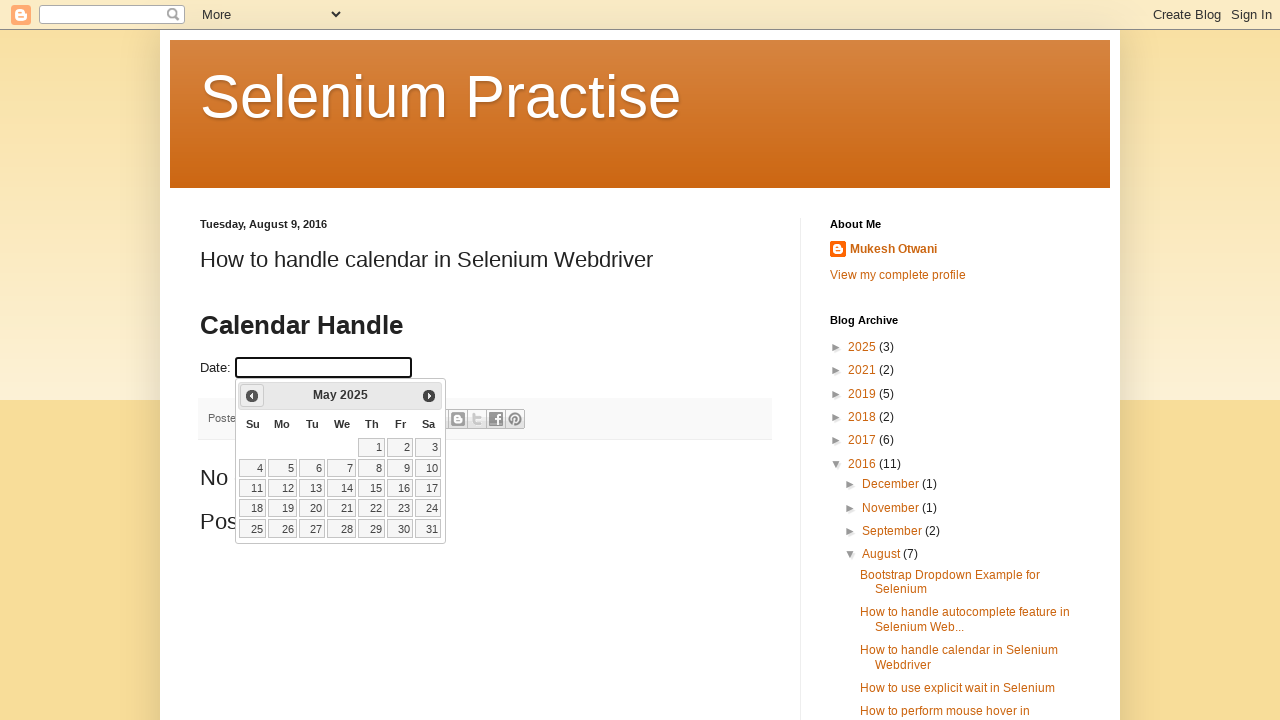

Year element became visible in calendar
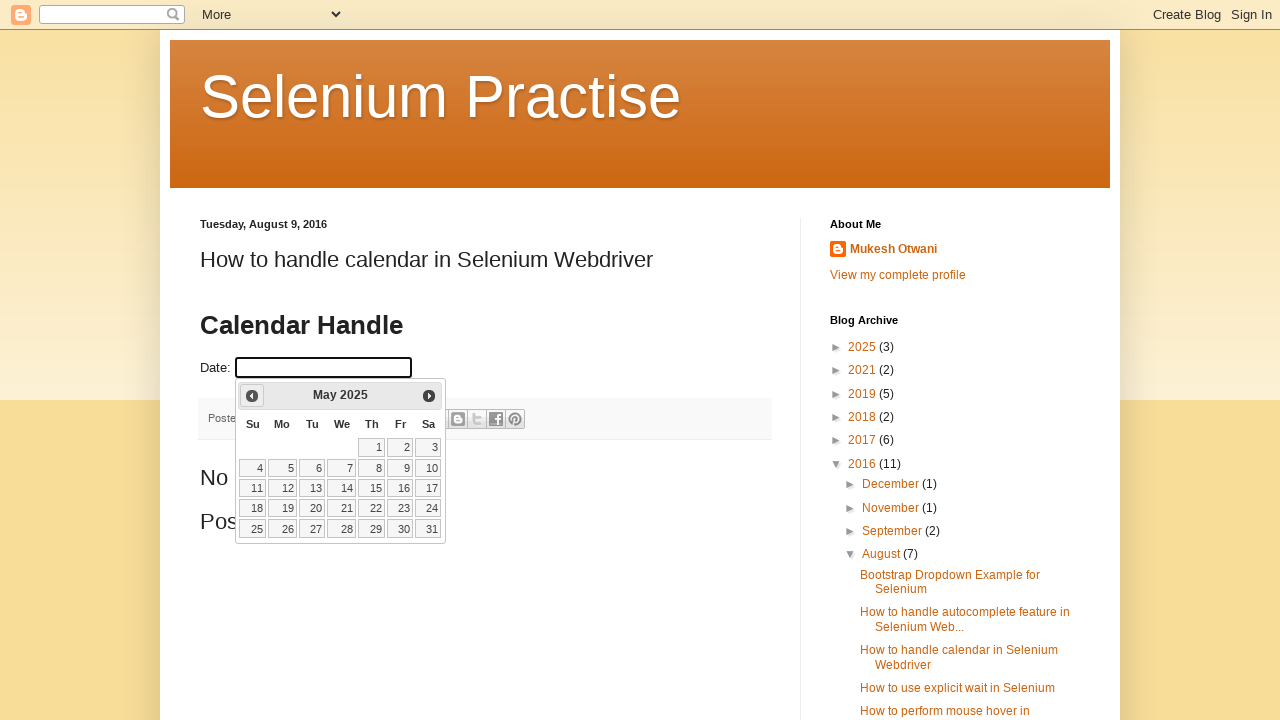

Retrieved month text: May
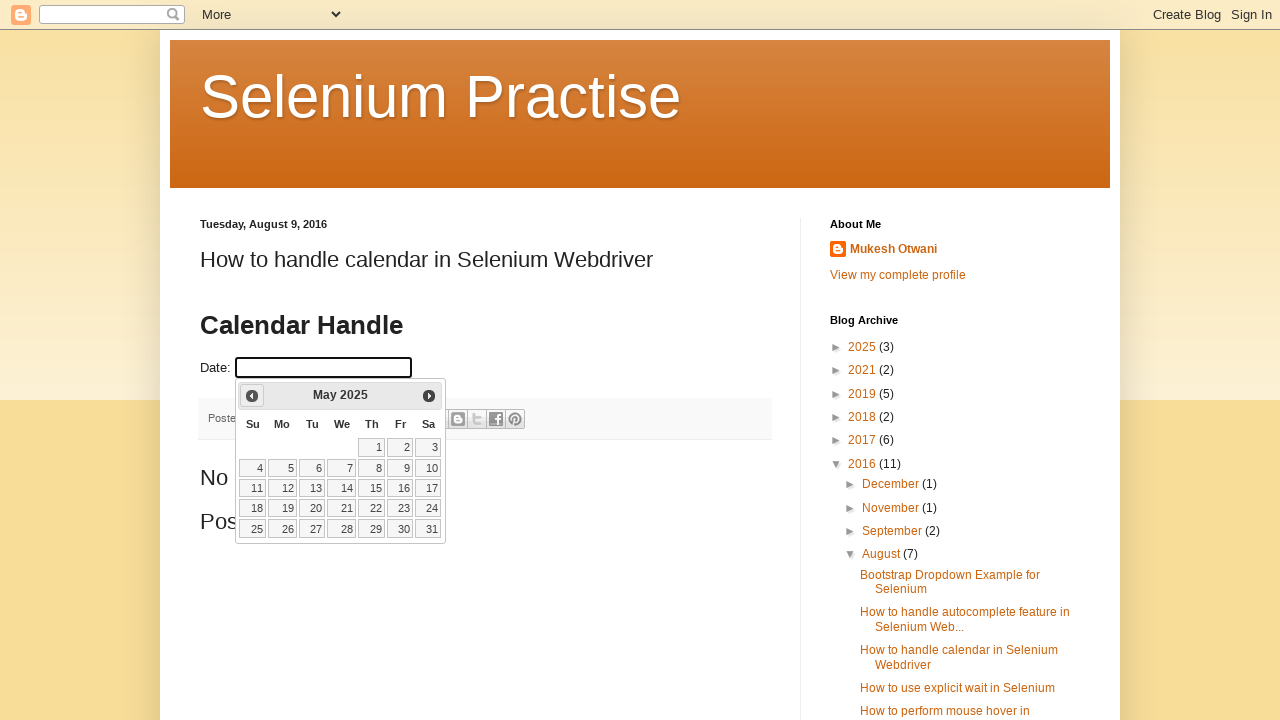

Retrieved year text: 2025
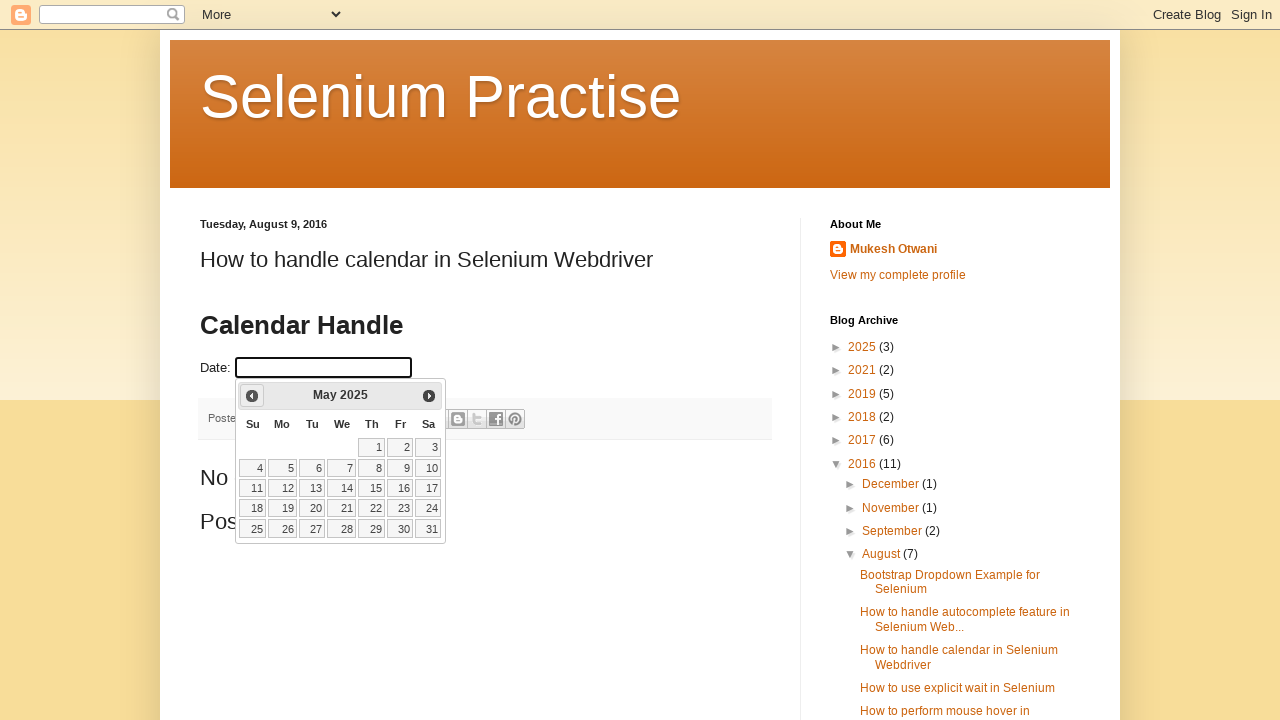

Clicked Previous button to navigate to earlier month at (252, 396) on xpath=//span[contains(text(),'Prev')]
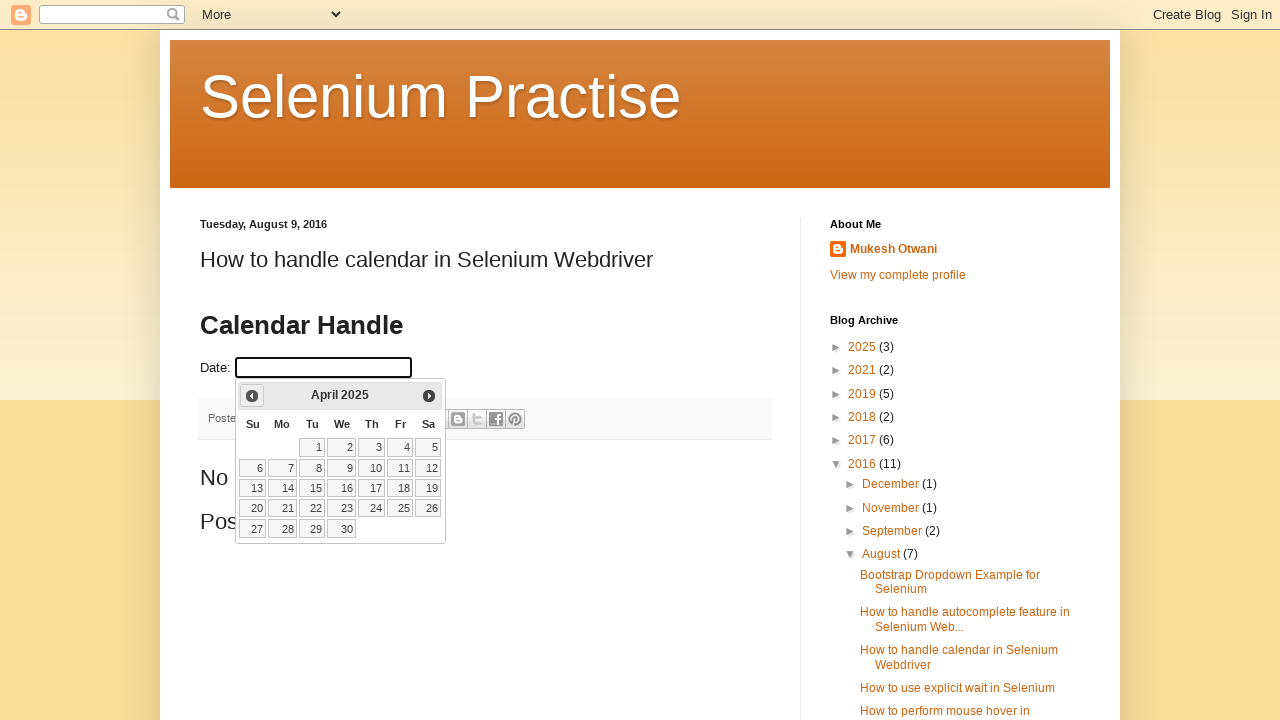

Month element became visible in calendar
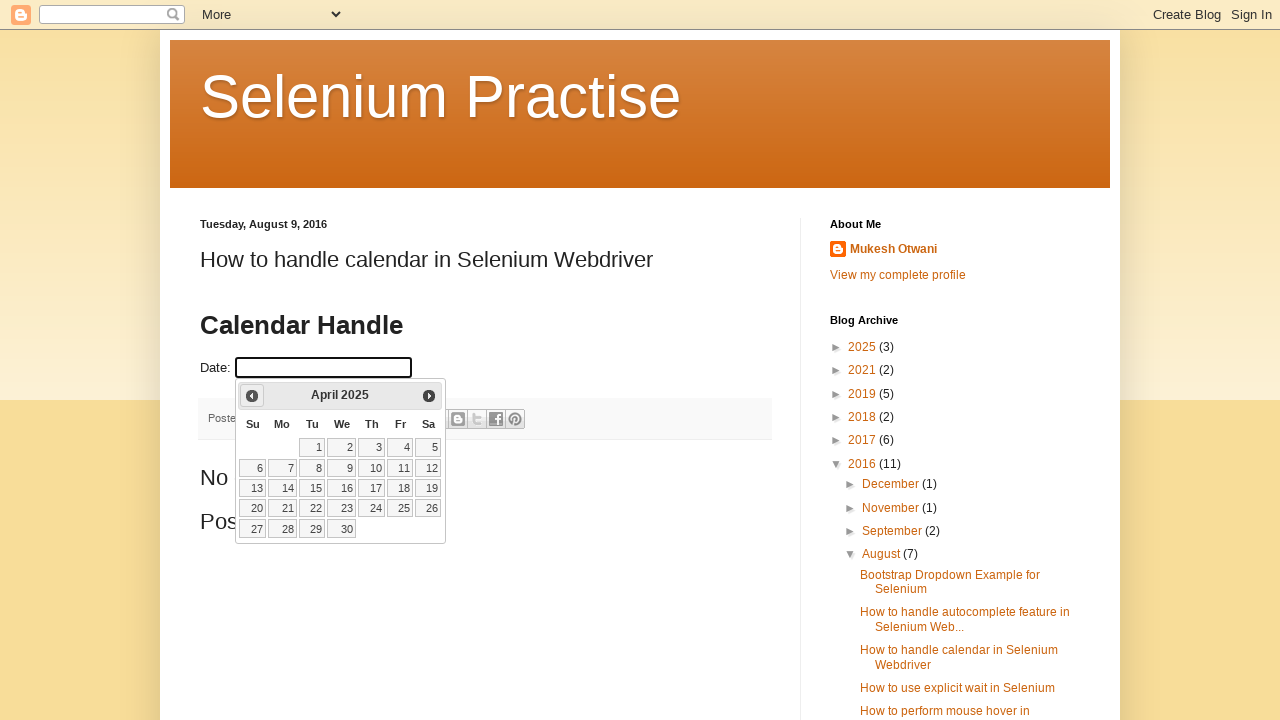

Year element became visible in calendar
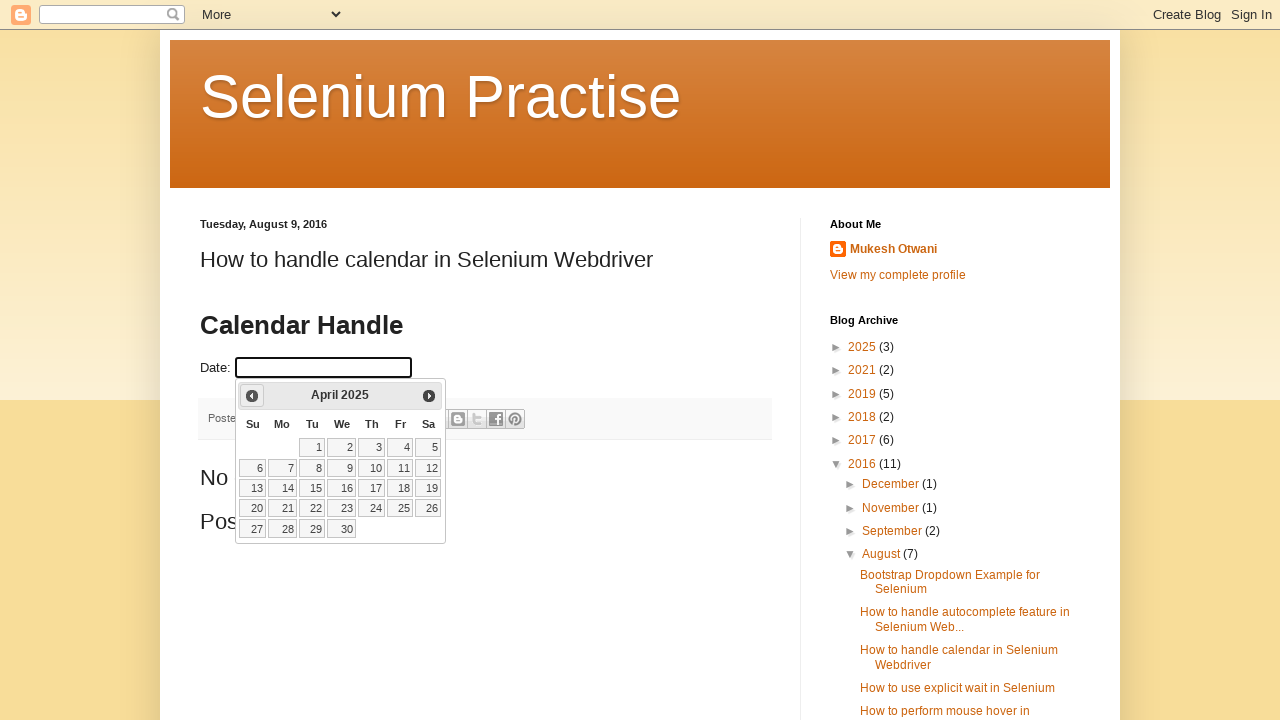

Retrieved month text: April
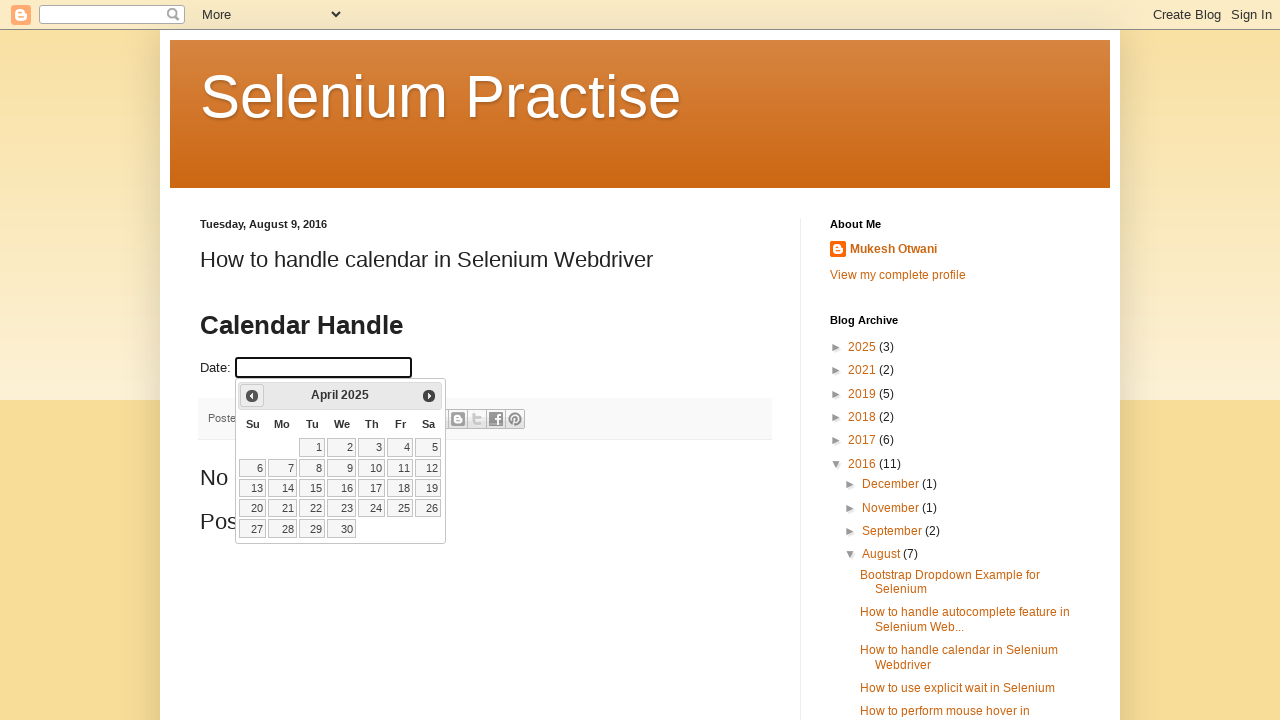

Retrieved year text: 2025
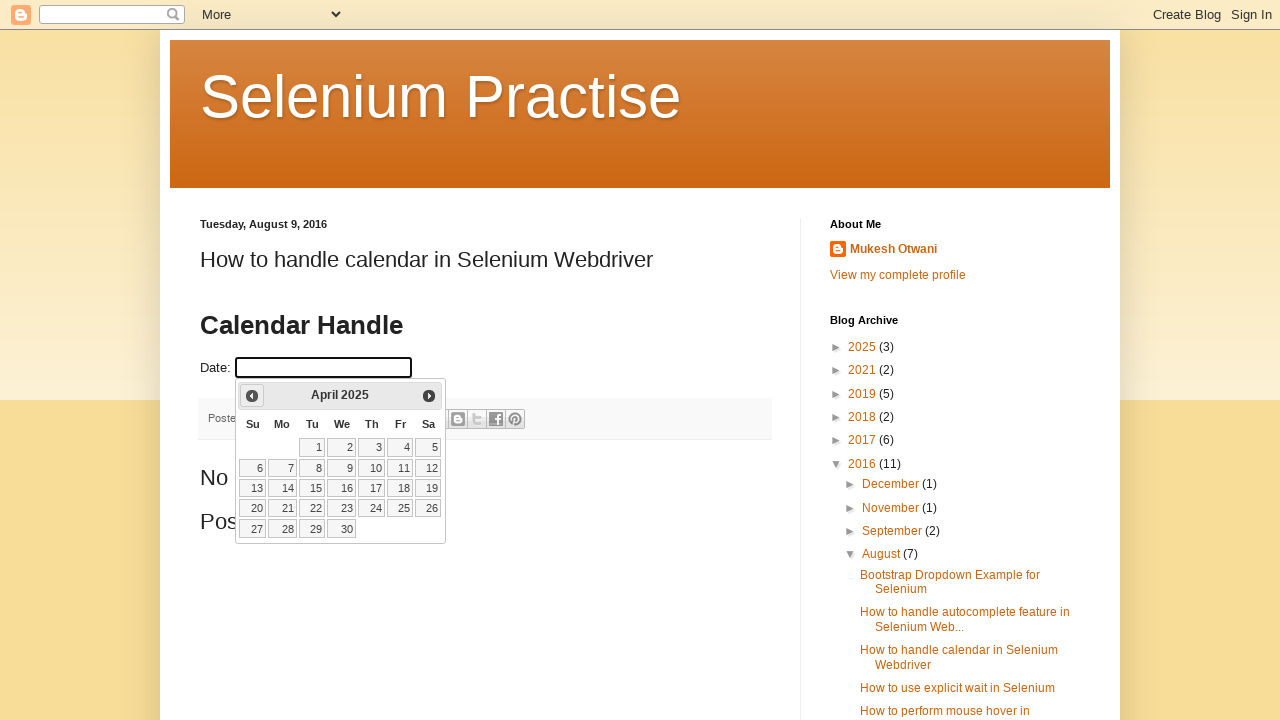

Clicked Previous button to navigate to earlier month at (252, 396) on xpath=//span[contains(text(),'Prev')]
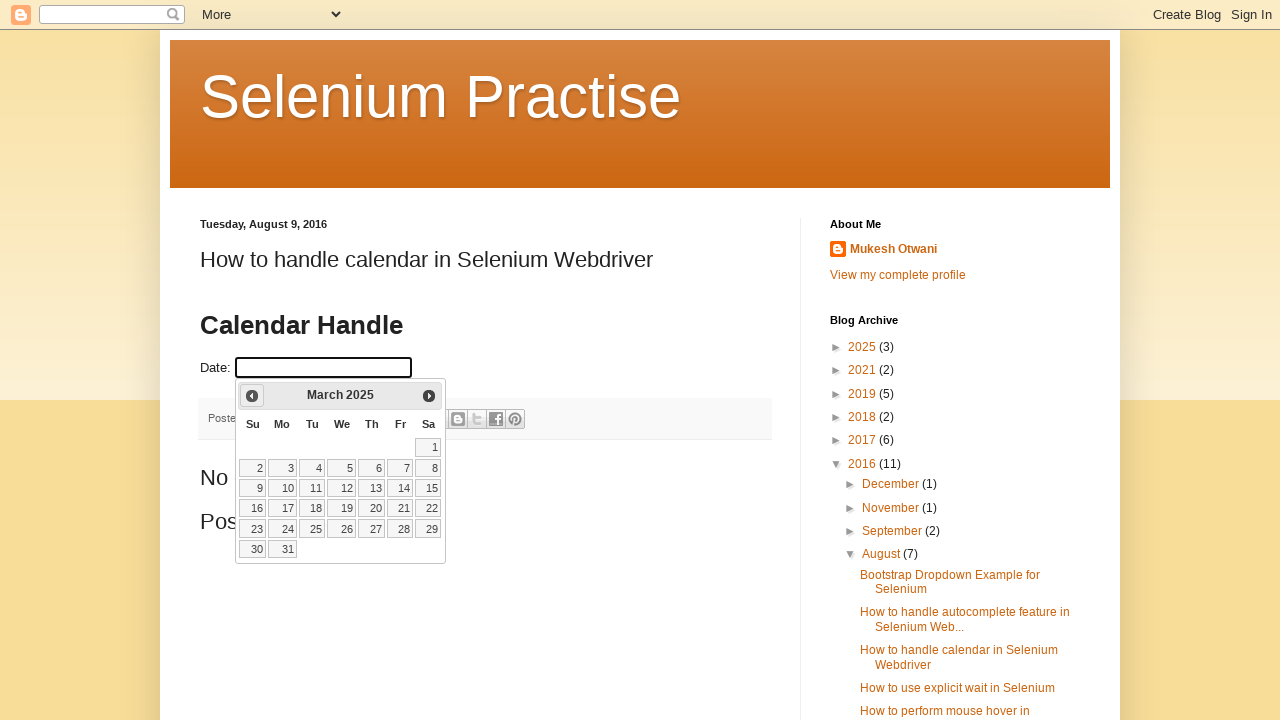

Month element became visible in calendar
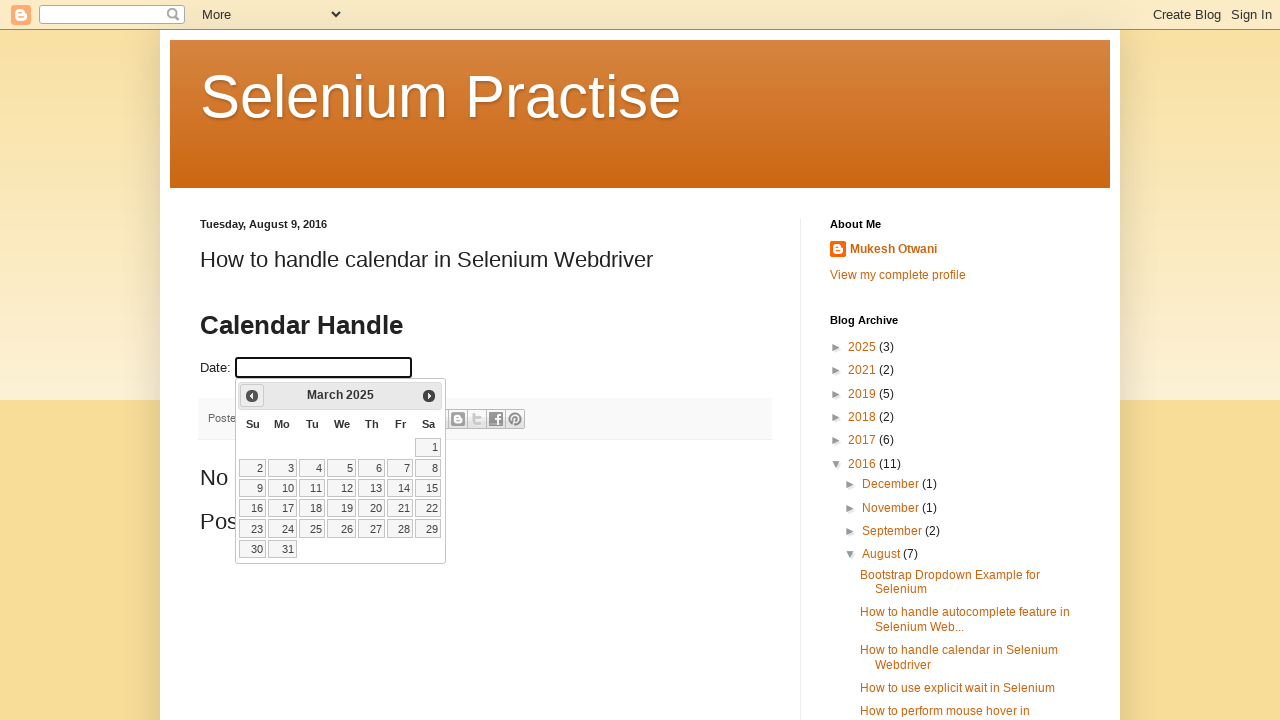

Year element became visible in calendar
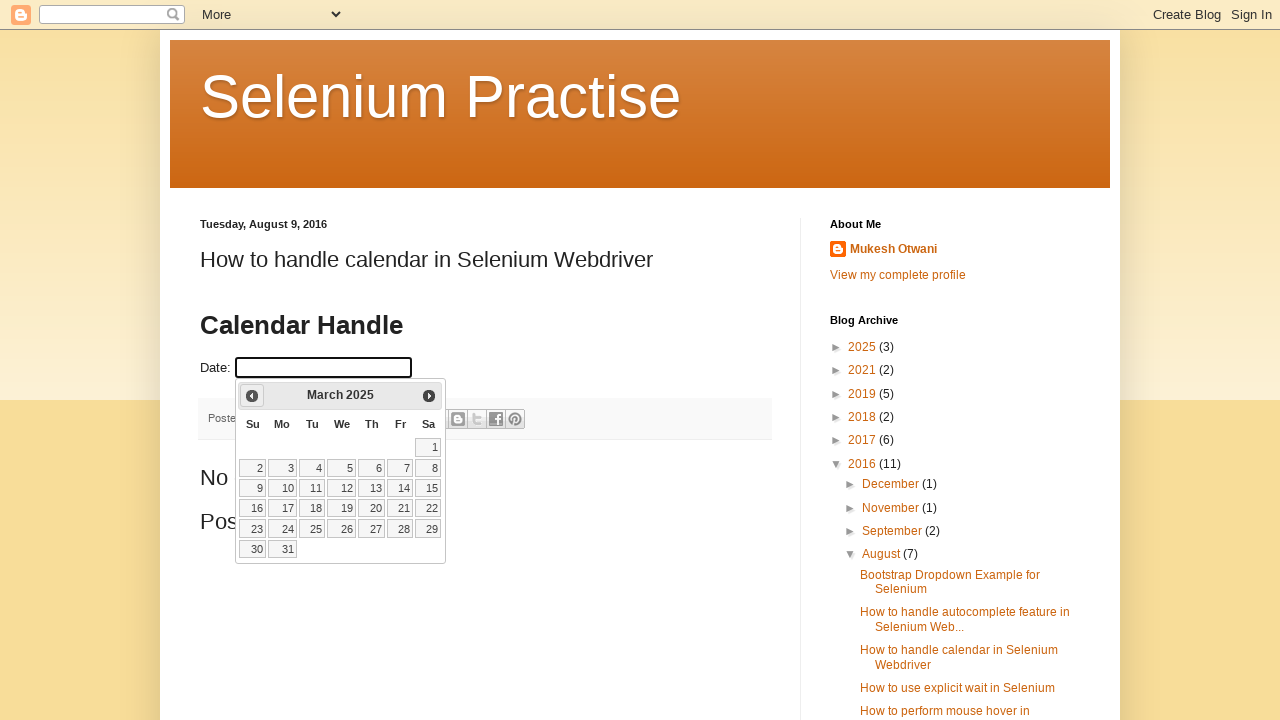

Retrieved month text: March
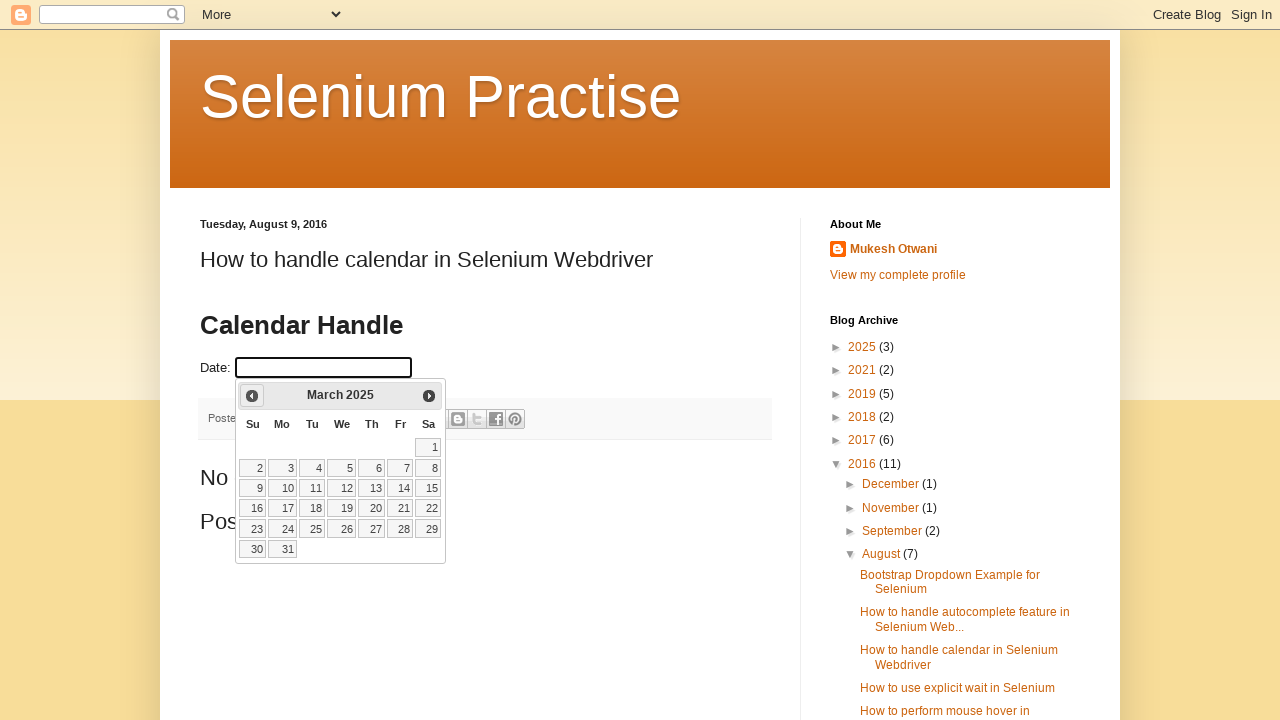

Retrieved year text: 2025
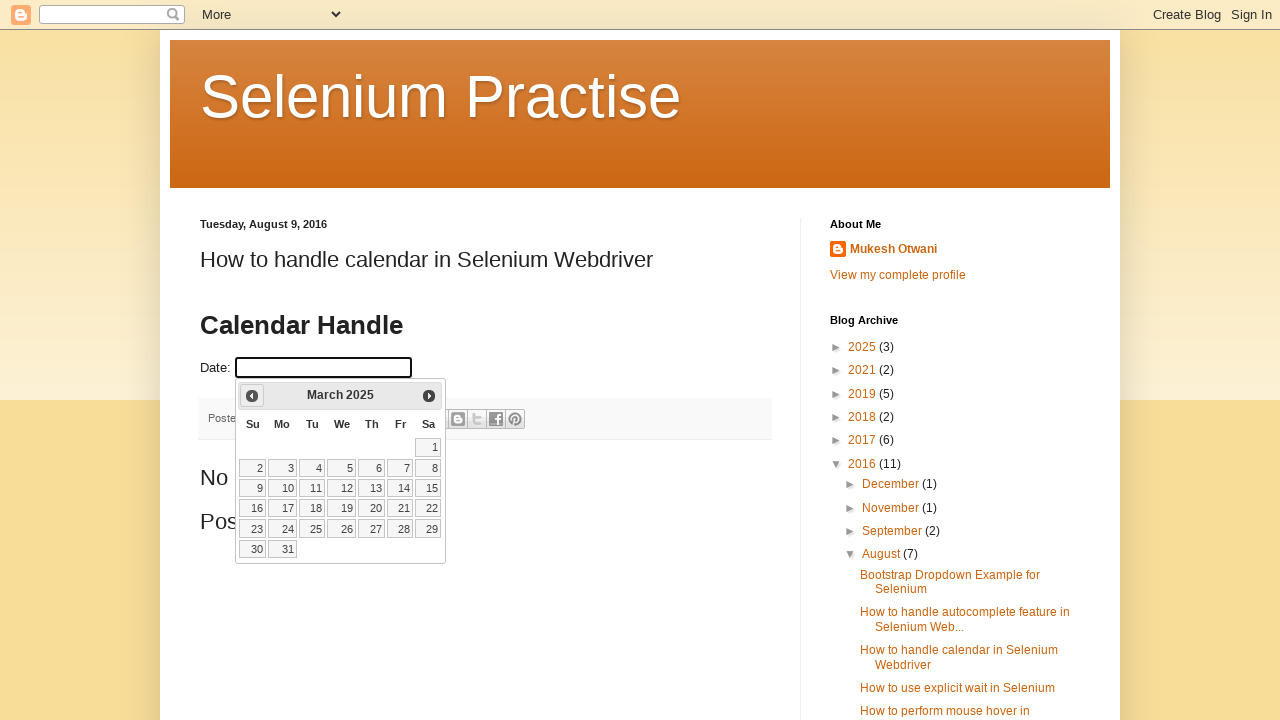

Clicked Previous button to navigate to earlier month at (252, 396) on xpath=//span[contains(text(),'Prev')]
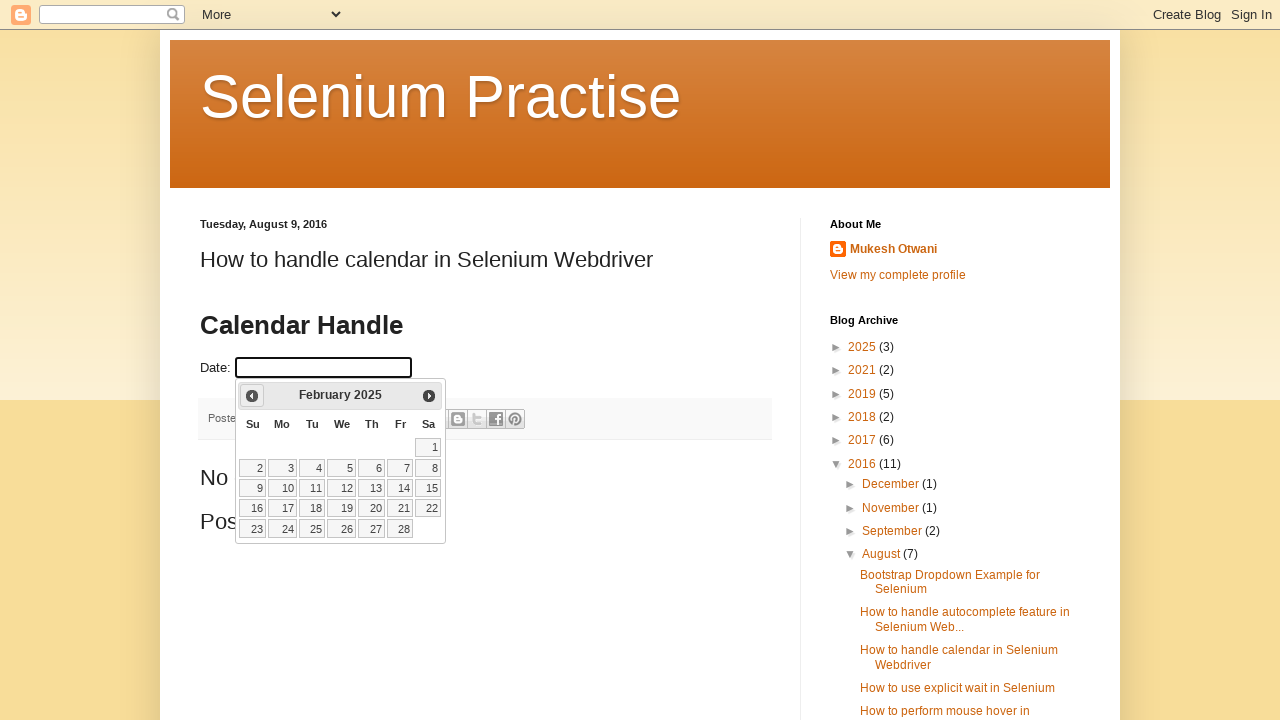

Month element became visible in calendar
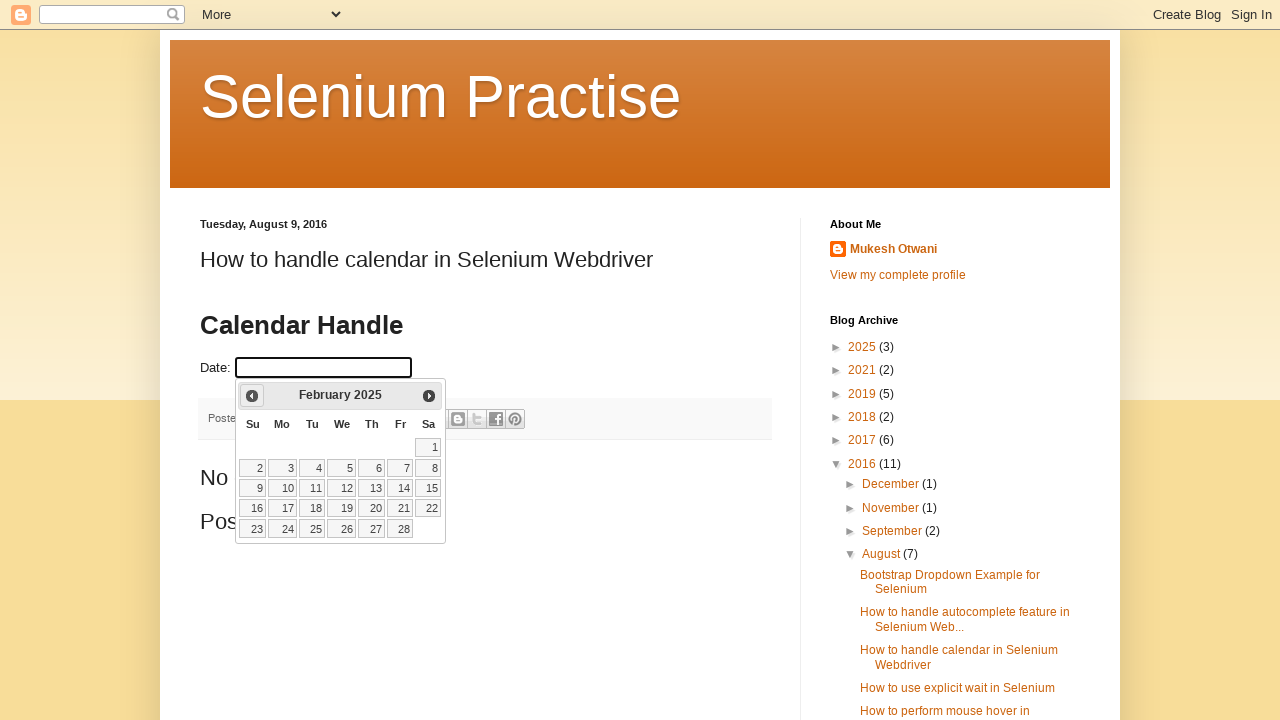

Year element became visible in calendar
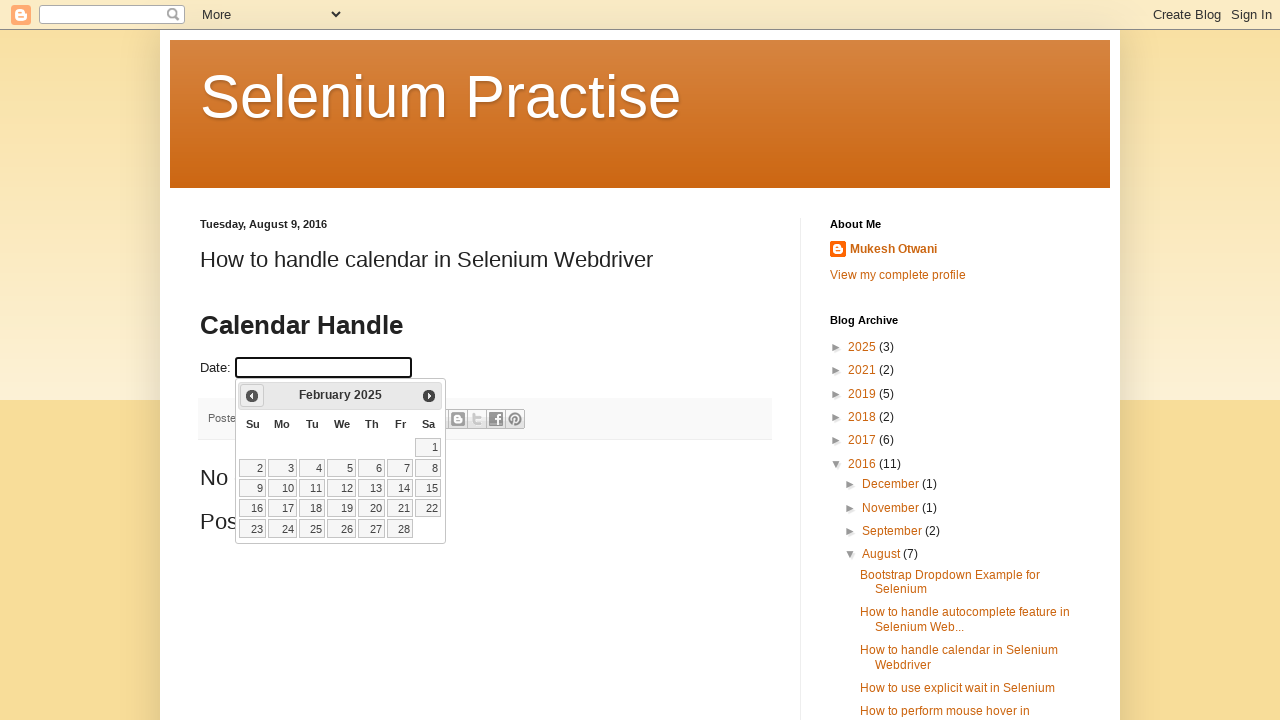

Retrieved month text: February
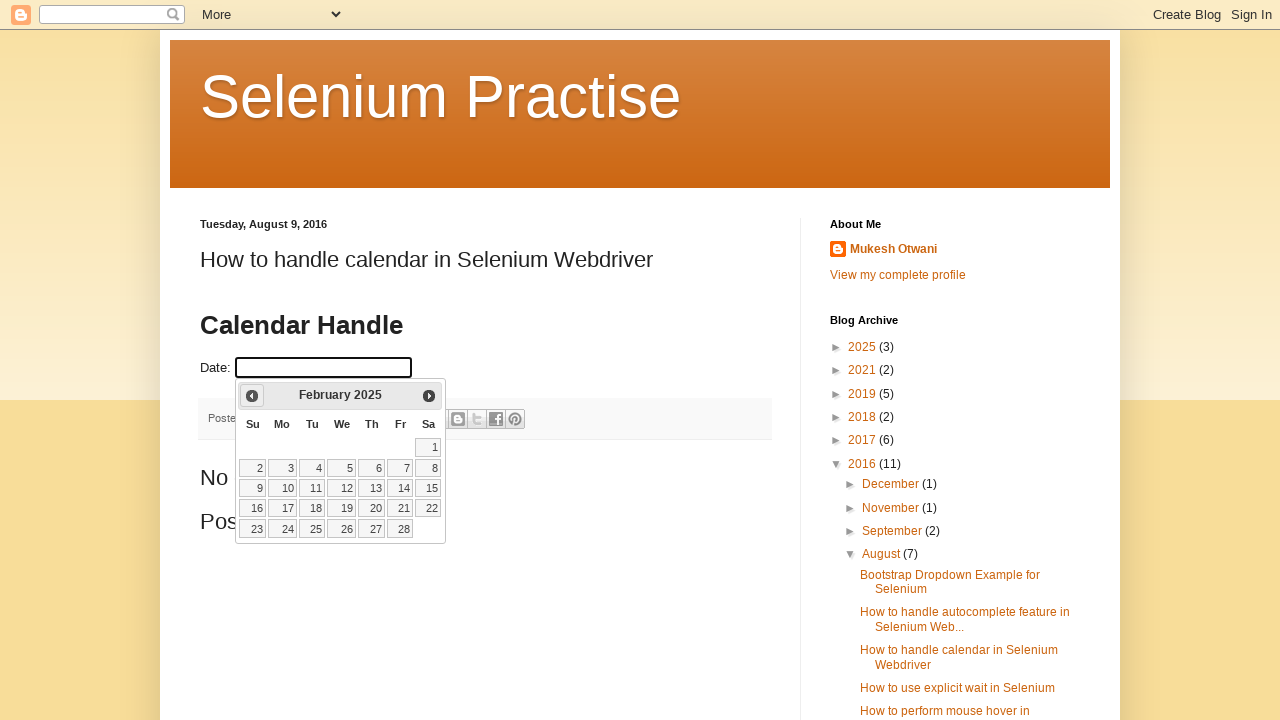

Retrieved year text: 2025
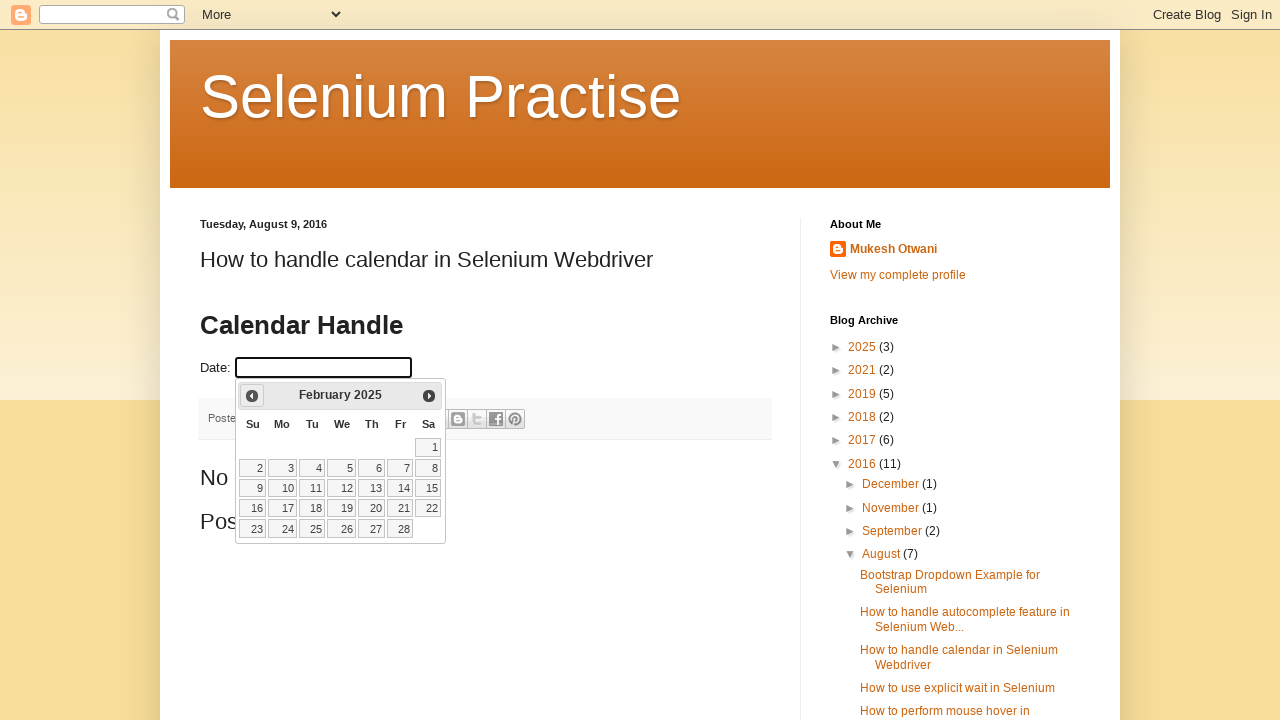

Clicked Previous button to navigate to earlier month at (252, 396) on xpath=//span[contains(text(),'Prev')]
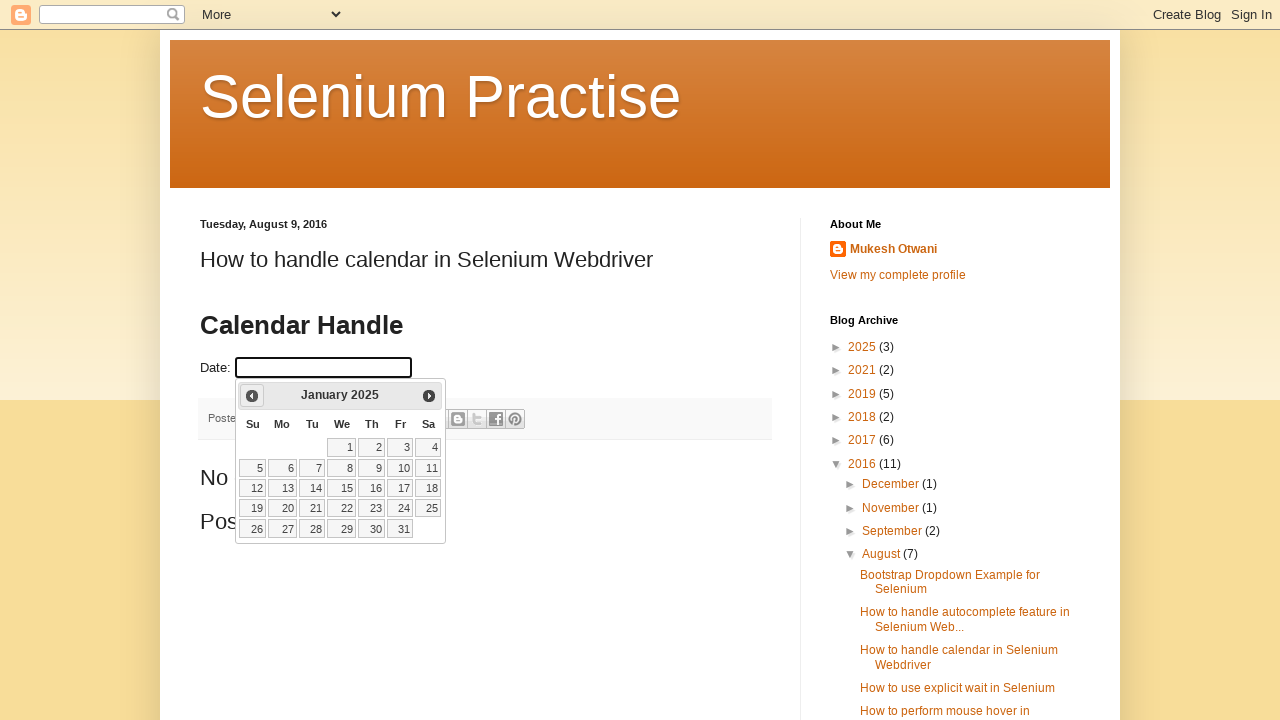

Month element became visible in calendar
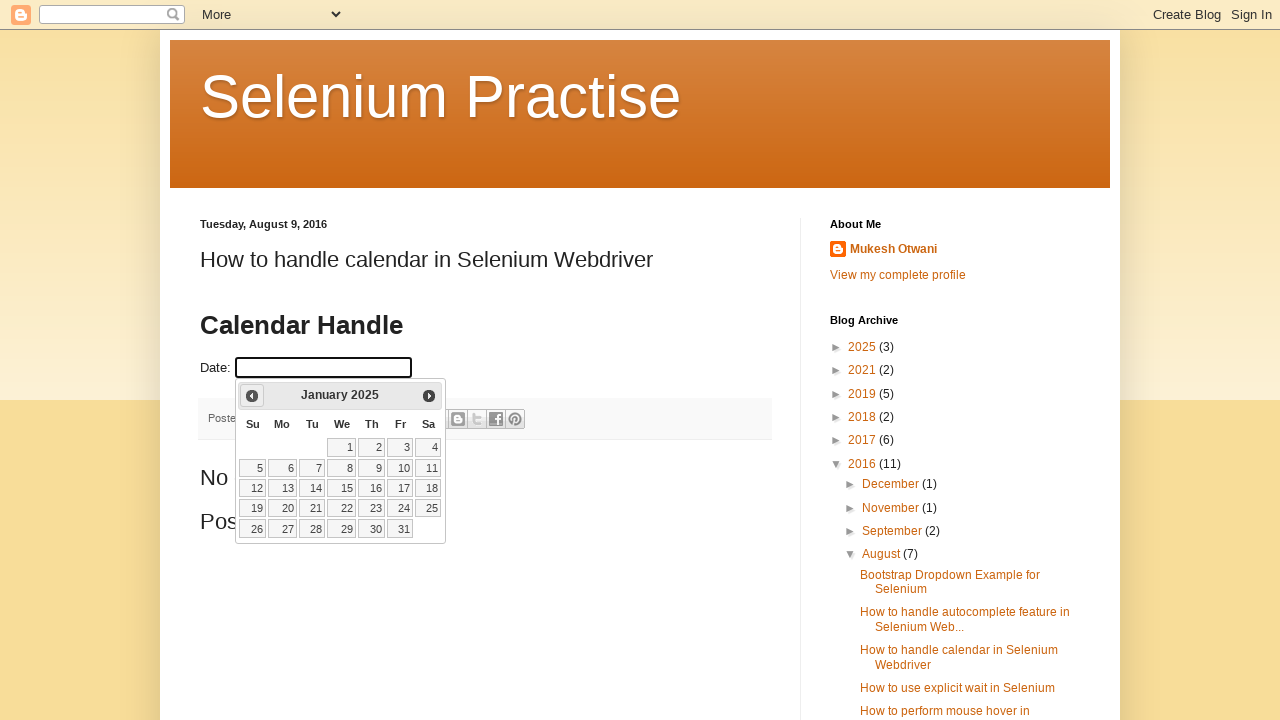

Year element became visible in calendar
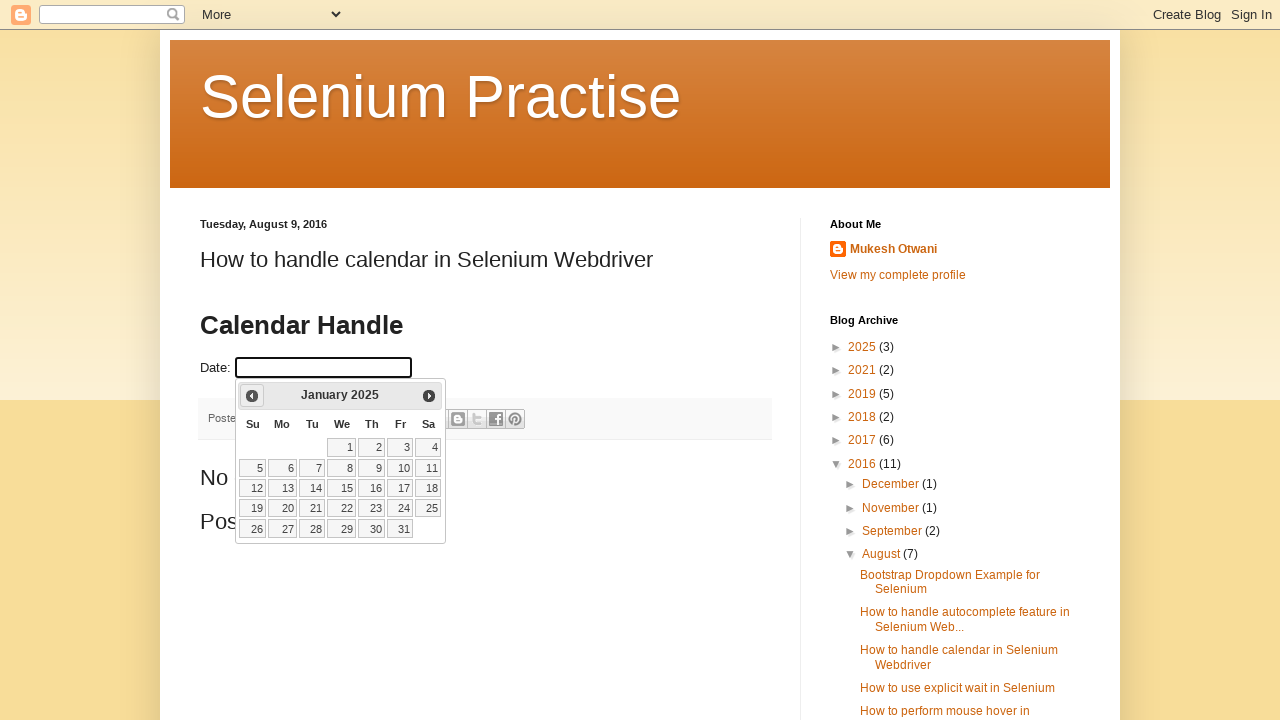

Retrieved month text: January
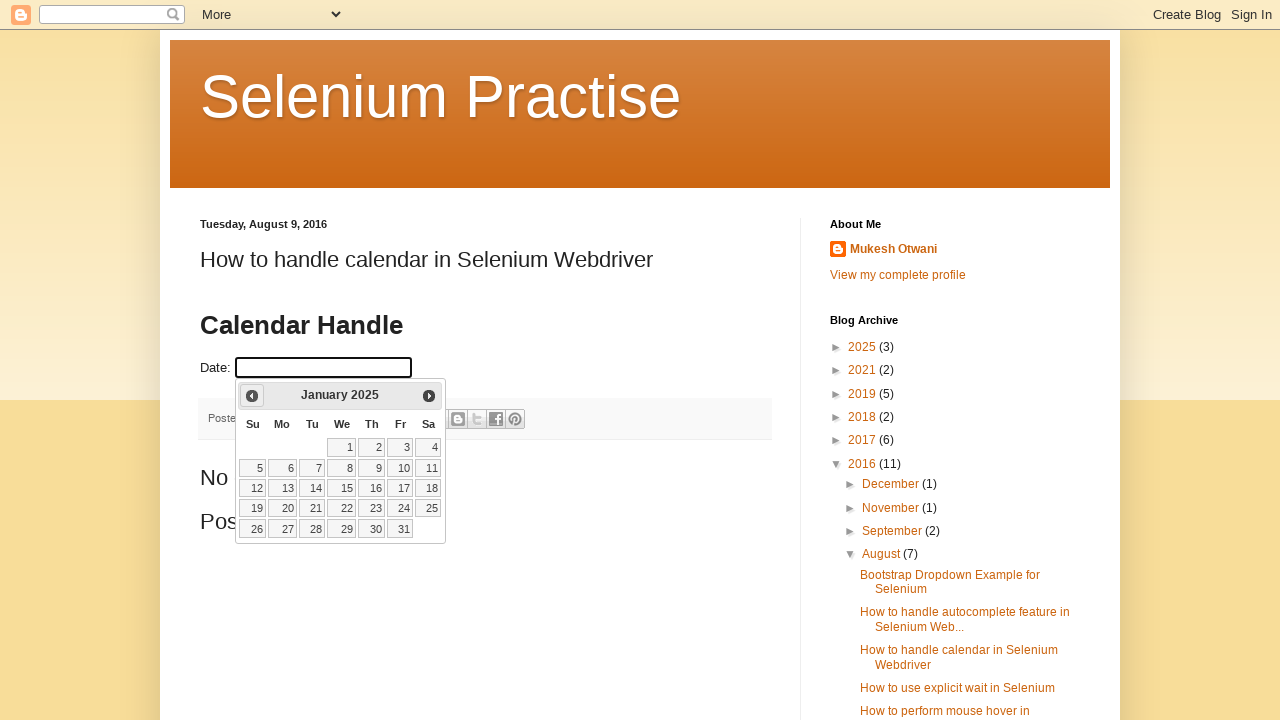

Retrieved year text: 2025
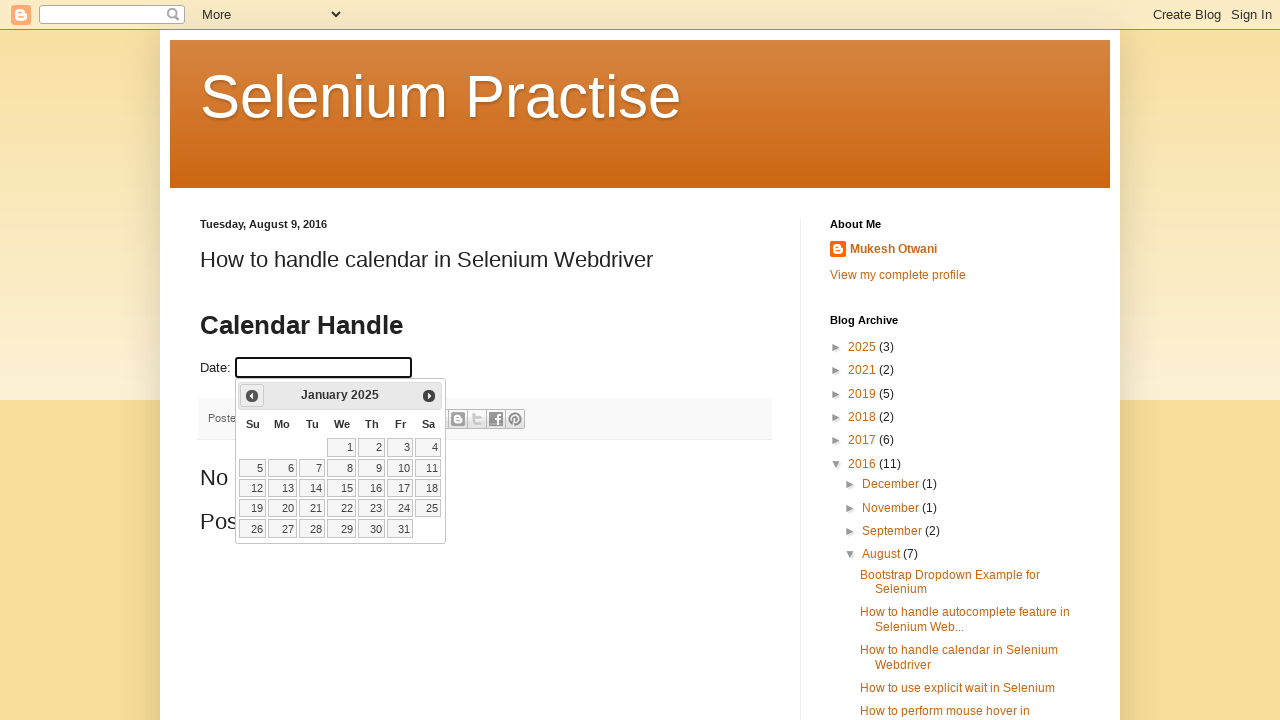

Clicked Previous button to navigate to earlier month at (252, 396) on xpath=//span[contains(text(),'Prev')]
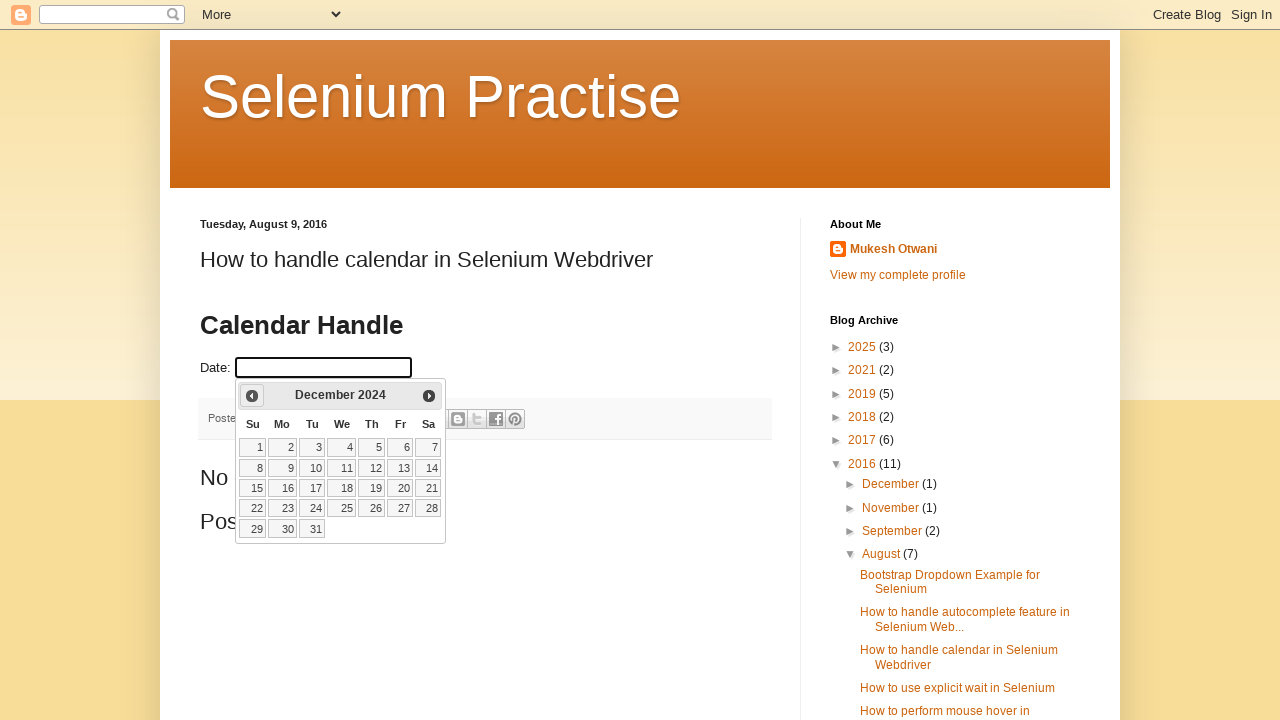

Month element became visible in calendar
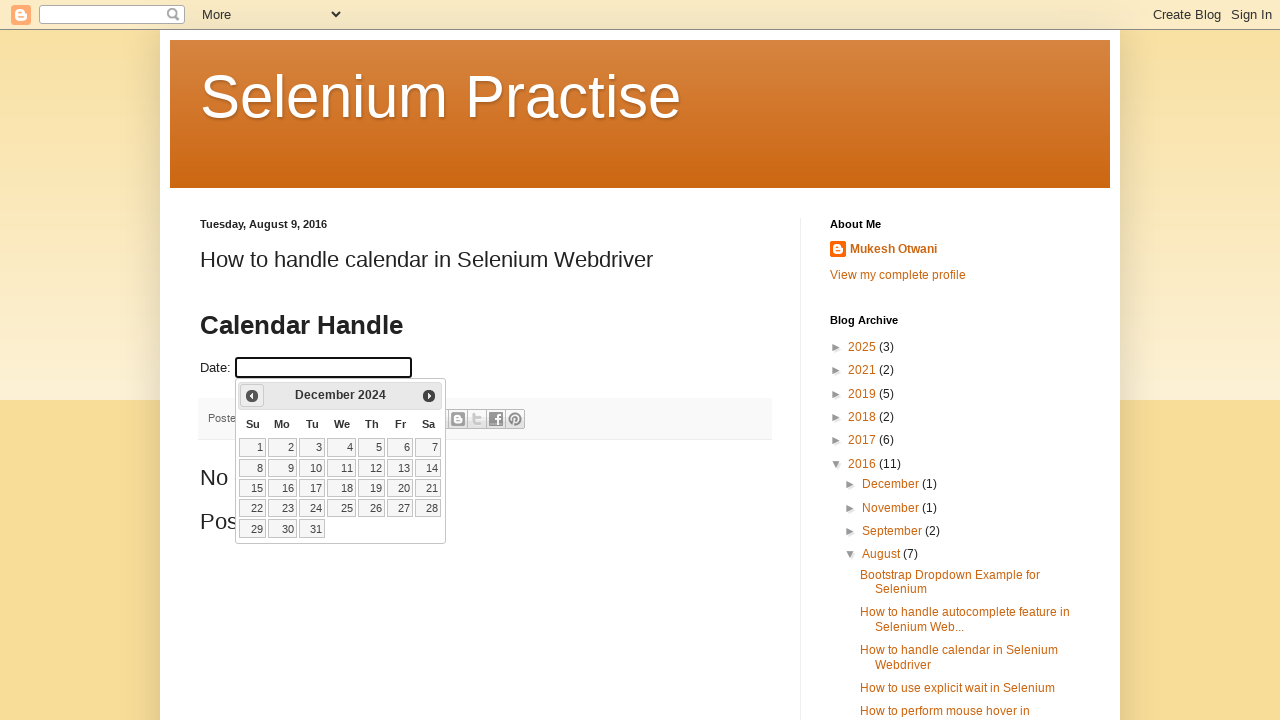

Year element became visible in calendar
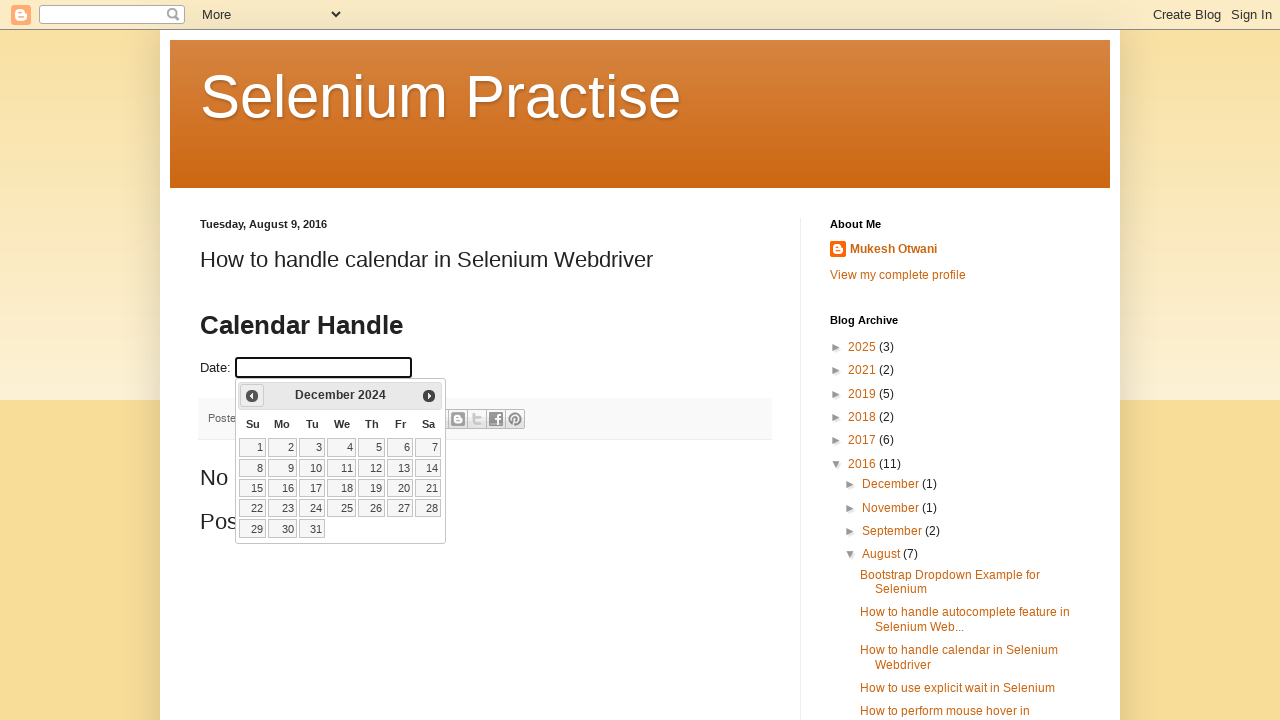

Retrieved month text: December
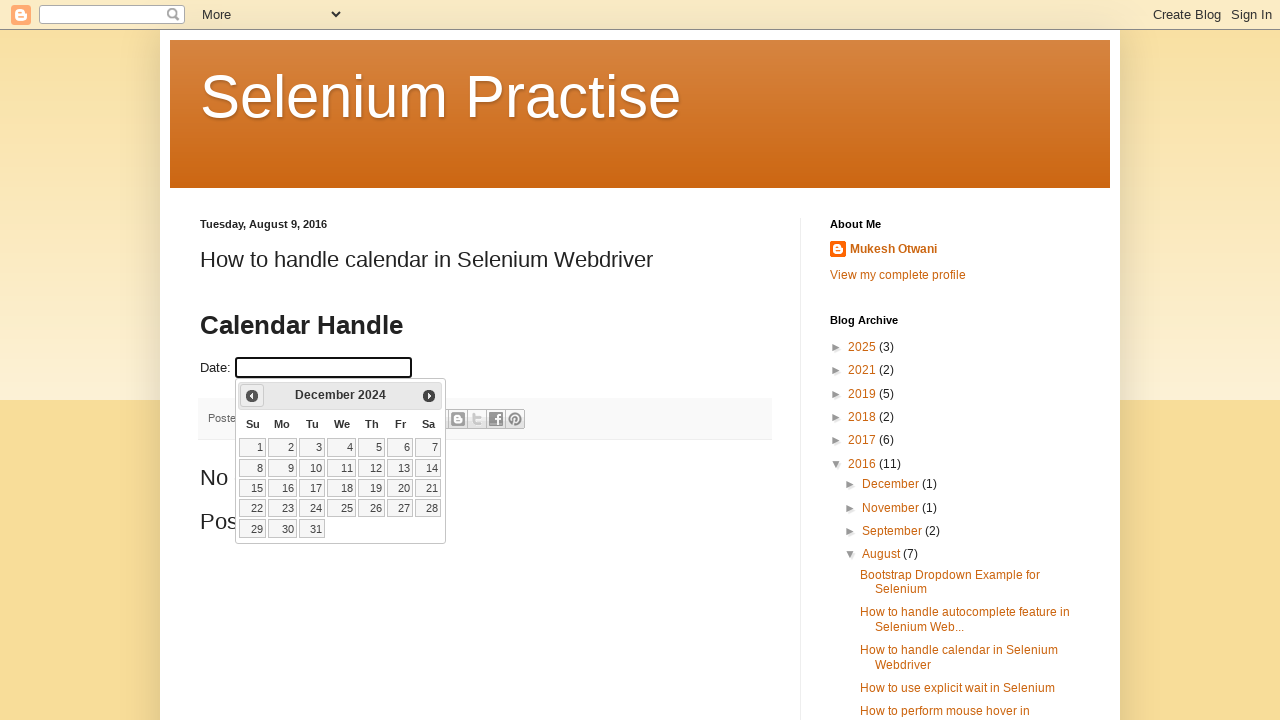

Retrieved year text: 2024
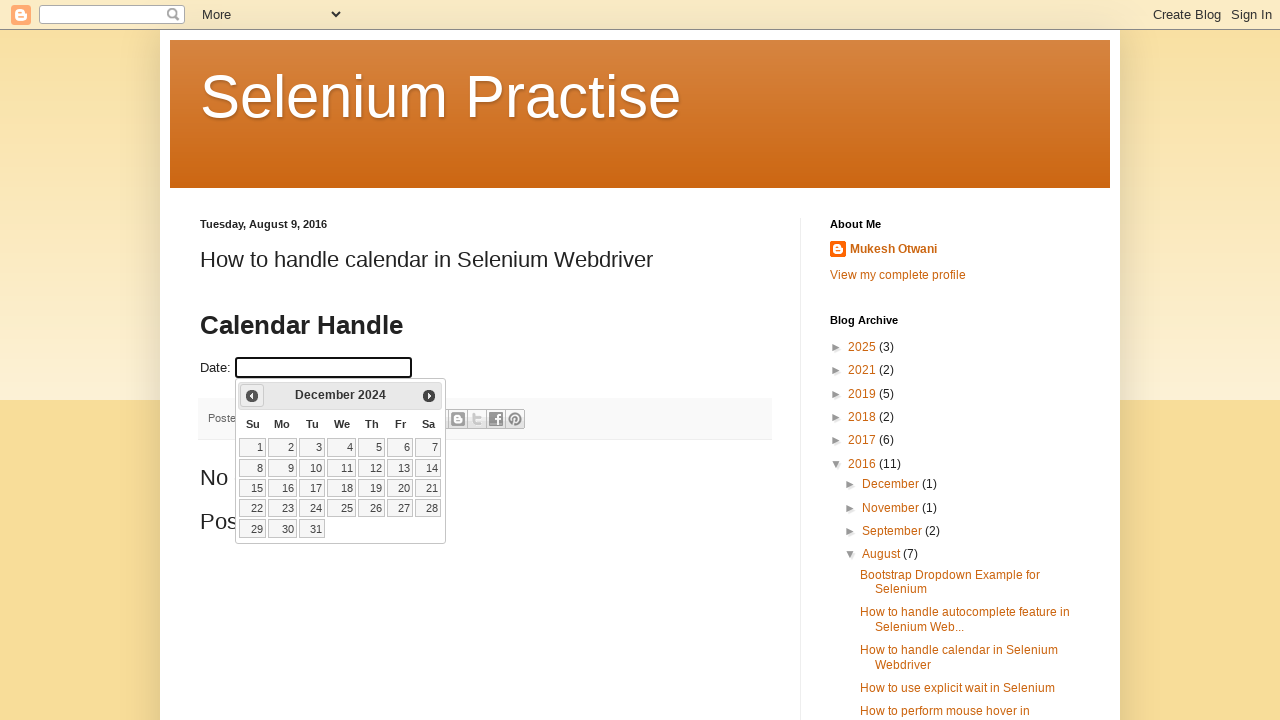

Reached target date December 2024, exiting calendar navigation
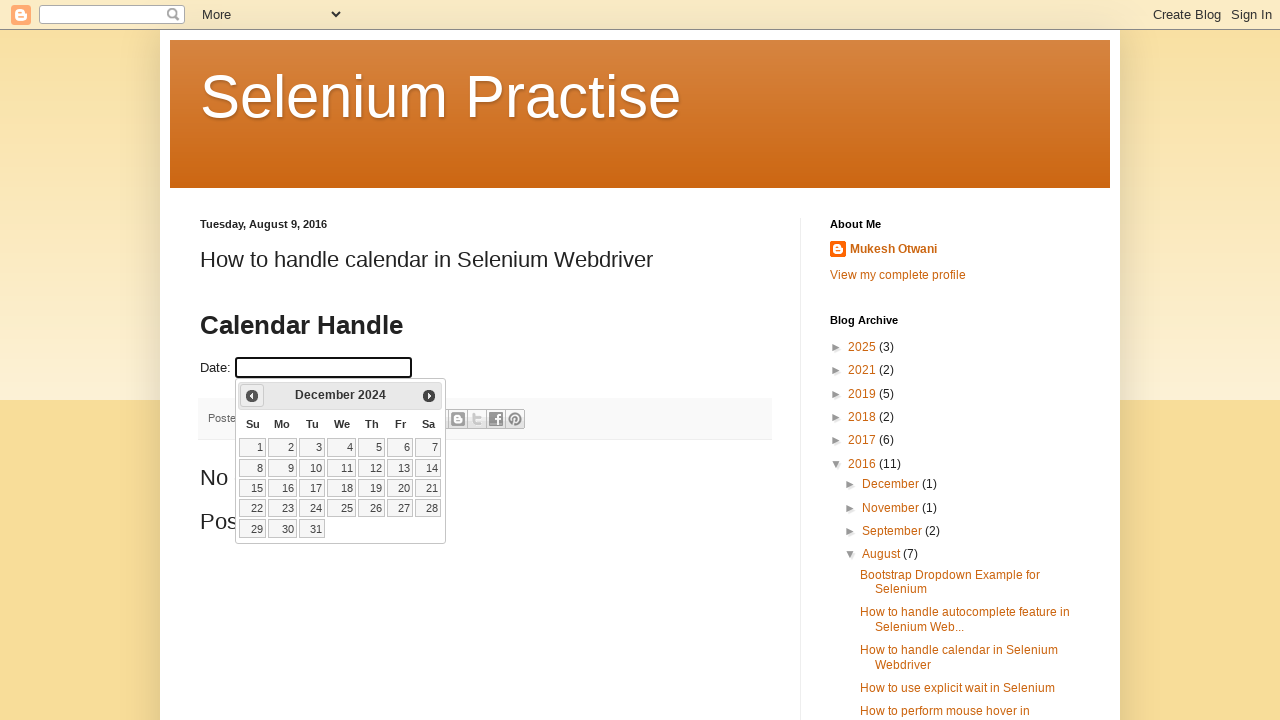

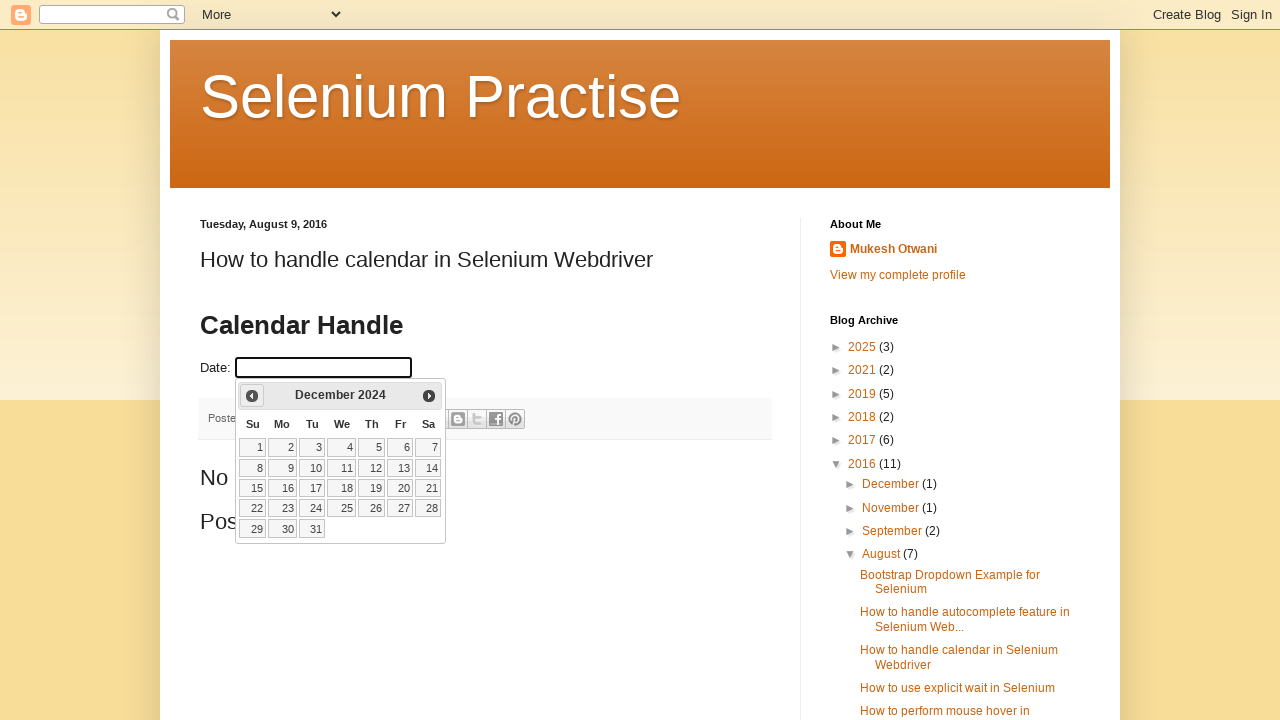